Tests filling a large form with multiple text input fields and submitting it by clicking the submit button

Starting URL: http://suninjuly.github.io/huge_form.html

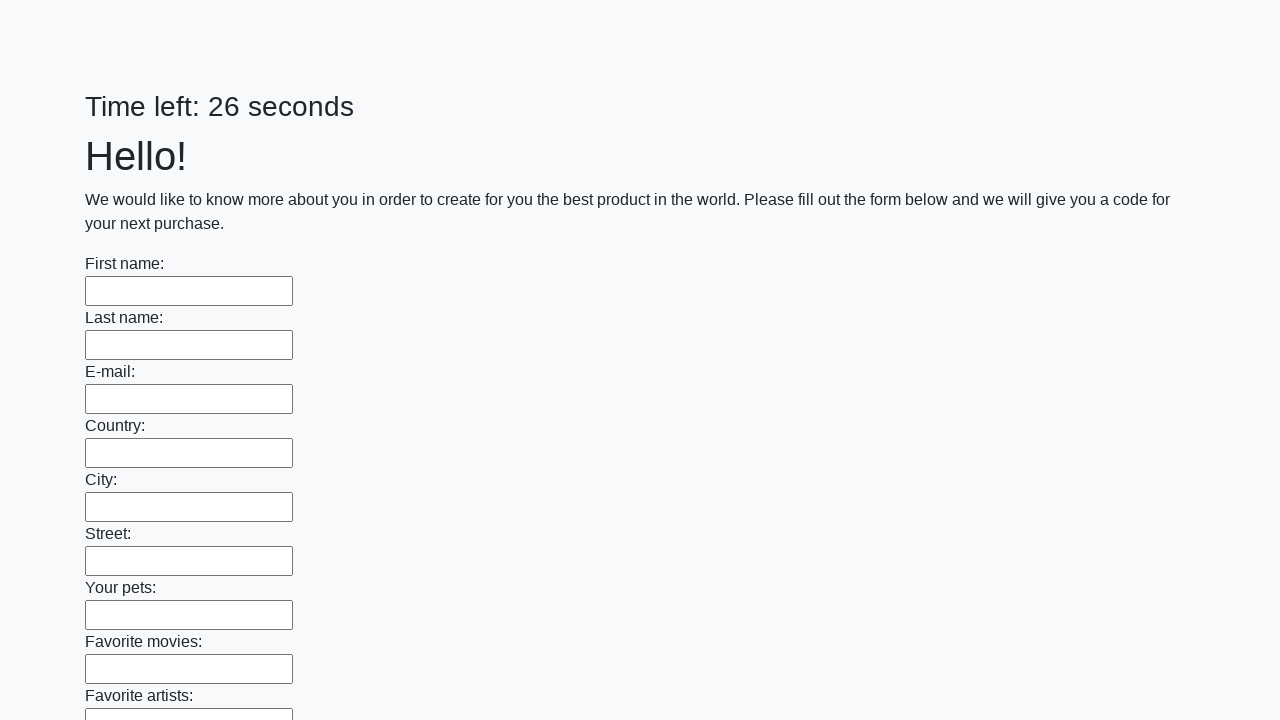

Located all text input fields in the form
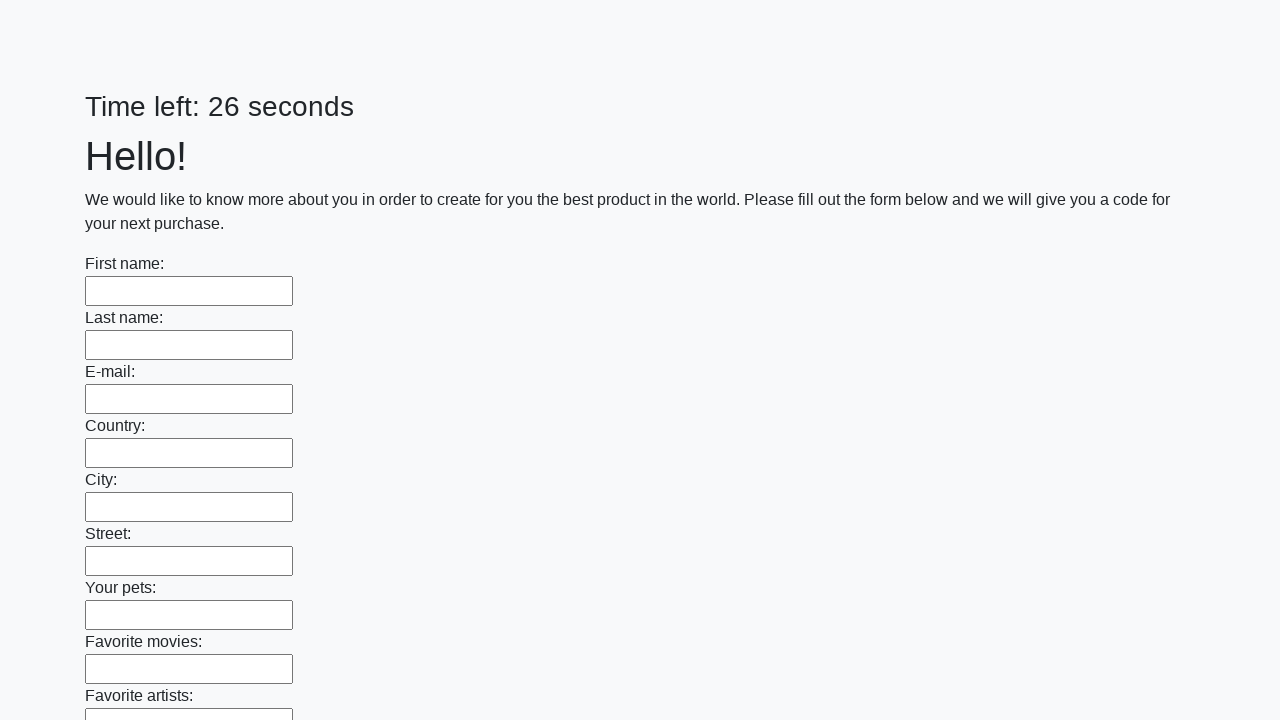

Filled text input field 1 of 100 with 'test_value_123' on input[type="text"] >> nth=0
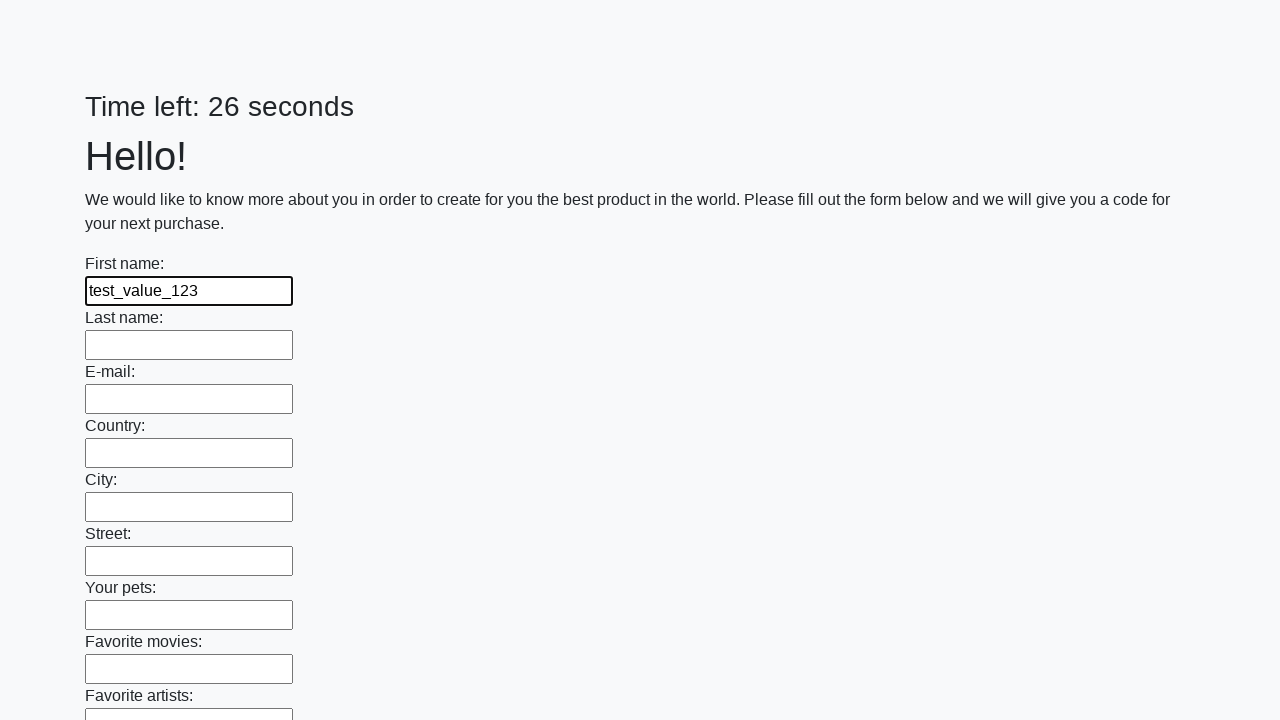

Filled text input field 2 of 100 with 'test_value_123' on input[type="text"] >> nth=1
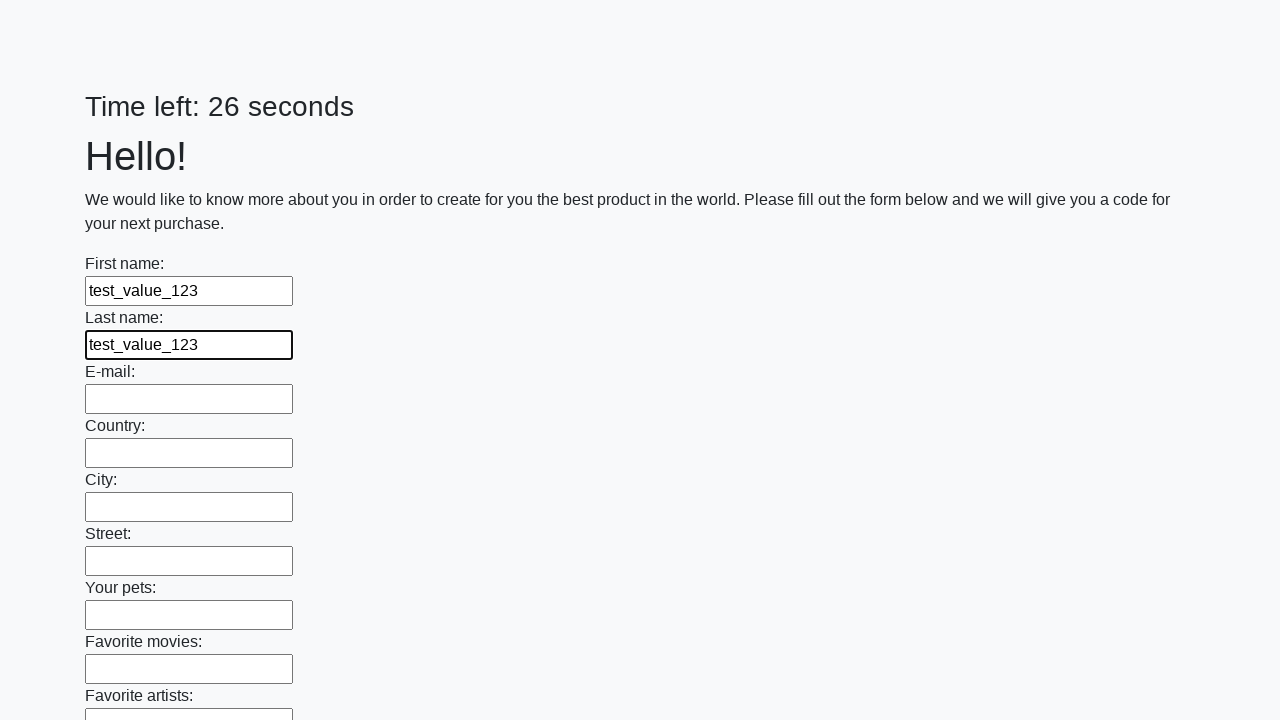

Filled text input field 3 of 100 with 'test_value_123' on input[type="text"] >> nth=2
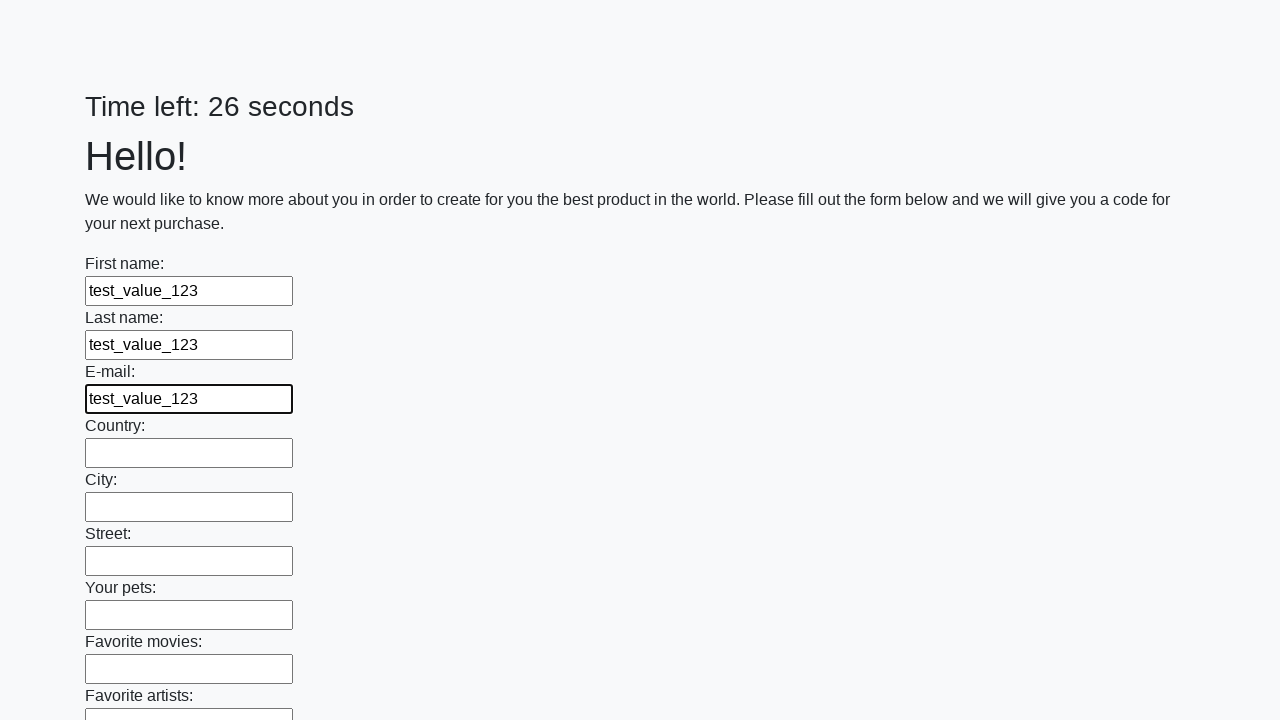

Filled text input field 4 of 100 with 'test_value_123' on input[type="text"] >> nth=3
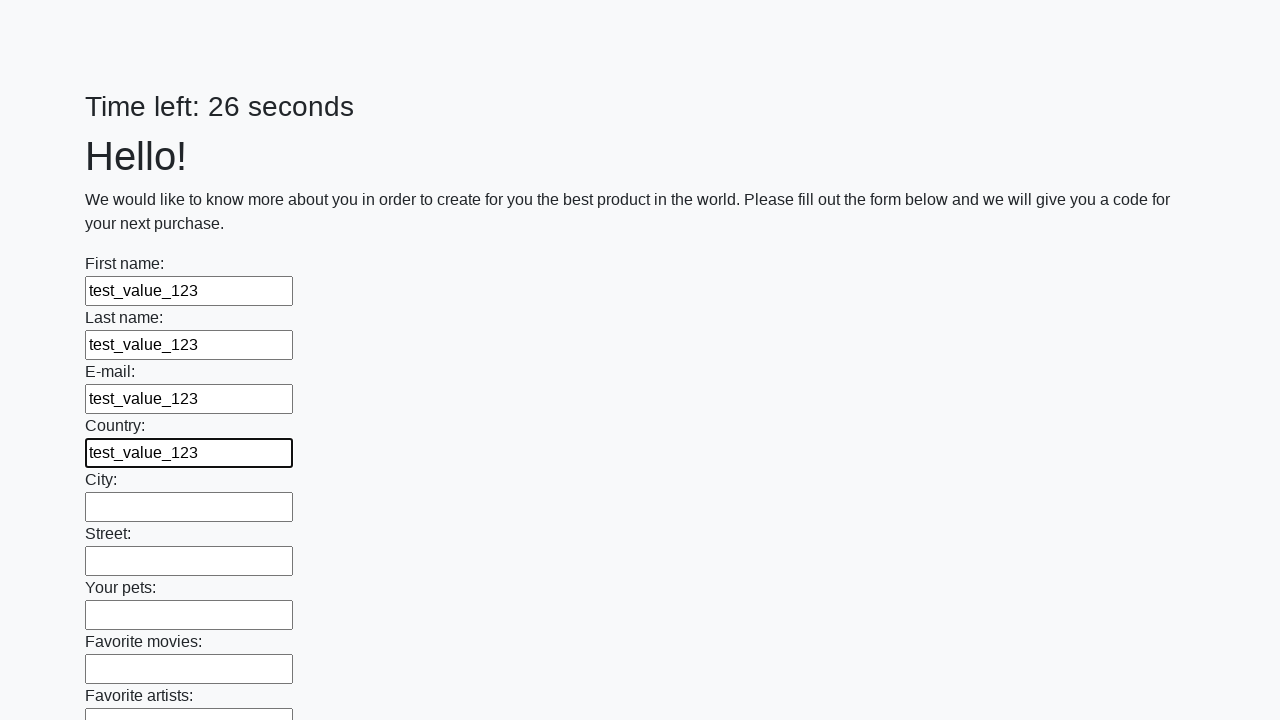

Filled text input field 5 of 100 with 'test_value_123' on input[type="text"] >> nth=4
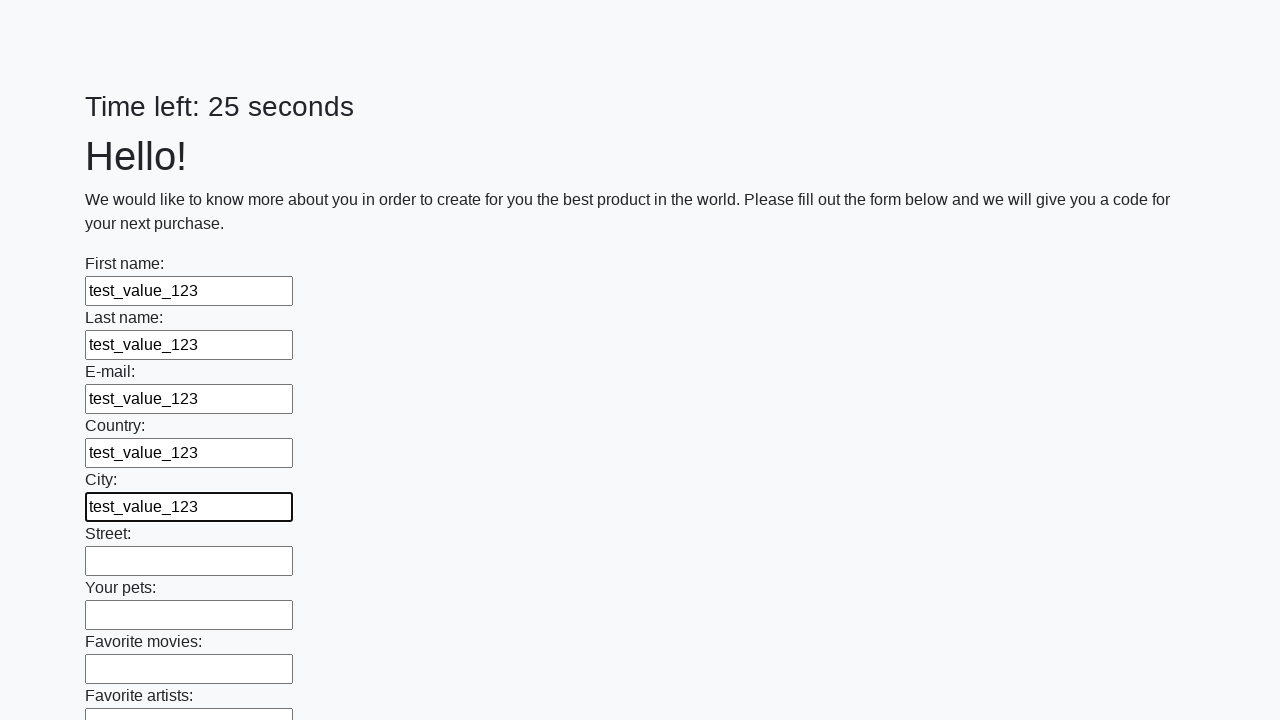

Filled text input field 6 of 100 with 'test_value_123' on input[type="text"] >> nth=5
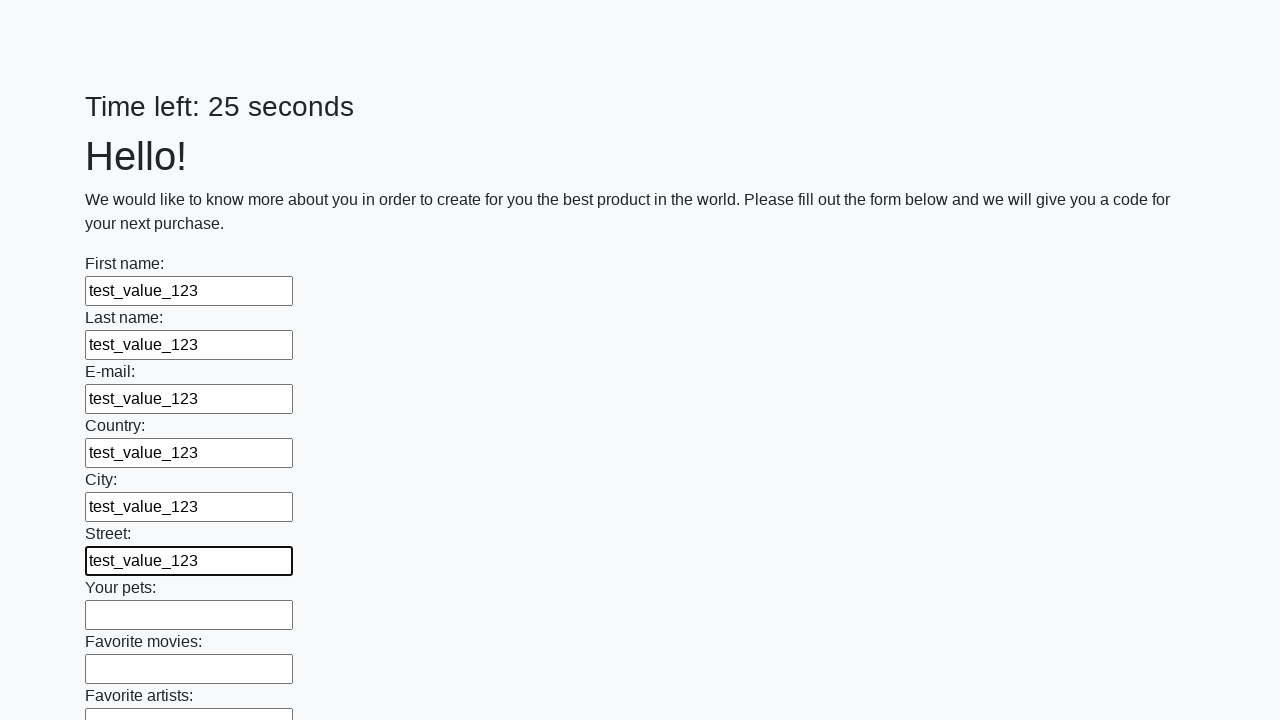

Filled text input field 7 of 100 with 'test_value_123' on input[type="text"] >> nth=6
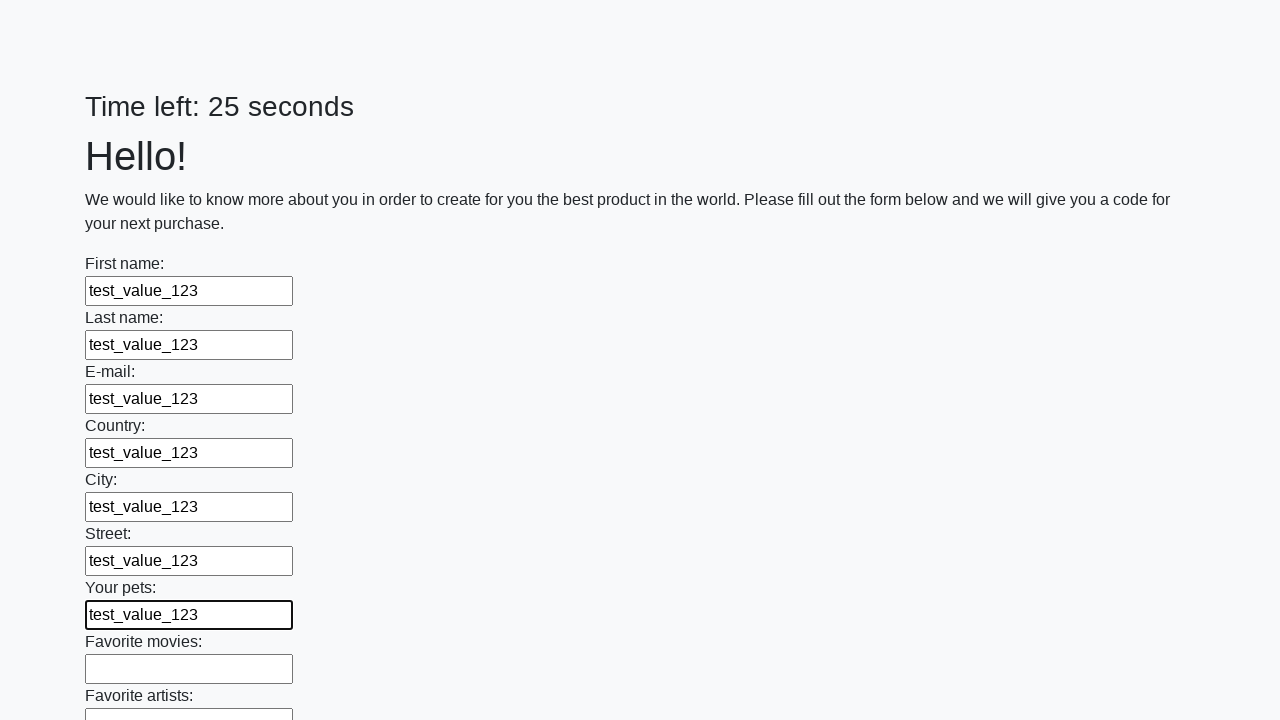

Filled text input field 8 of 100 with 'test_value_123' on input[type="text"] >> nth=7
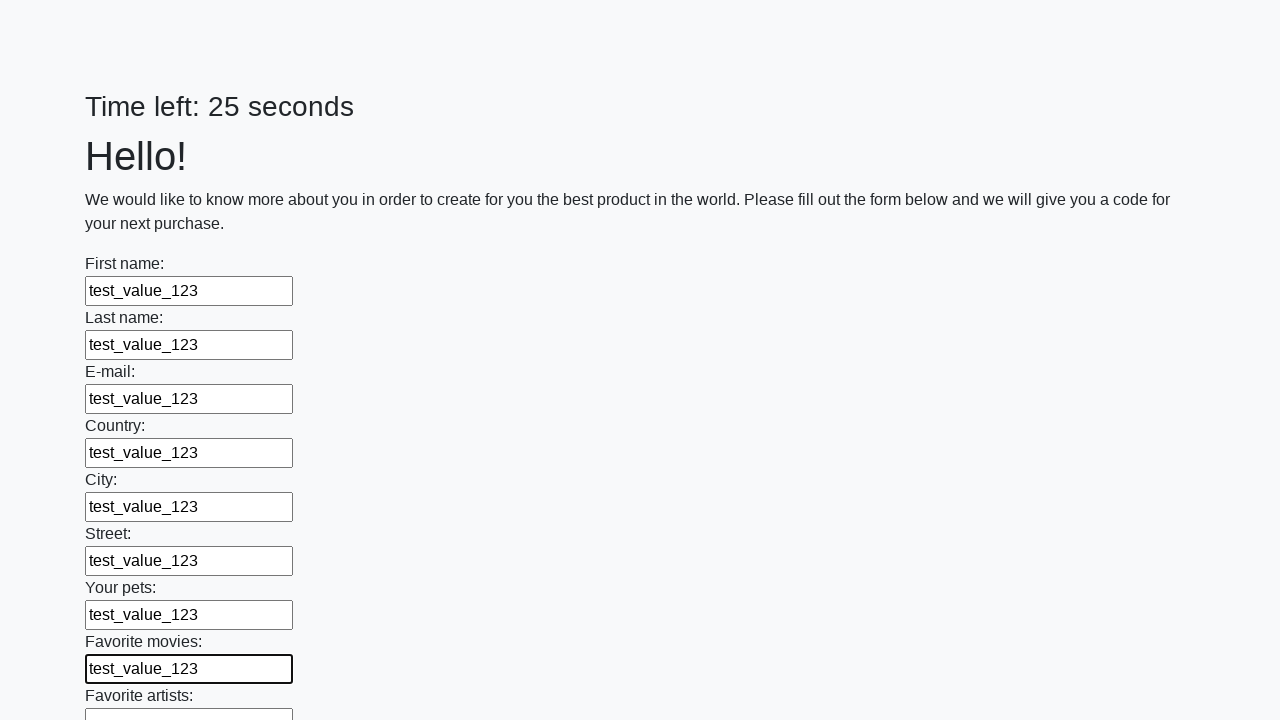

Filled text input field 9 of 100 with 'test_value_123' on input[type="text"] >> nth=8
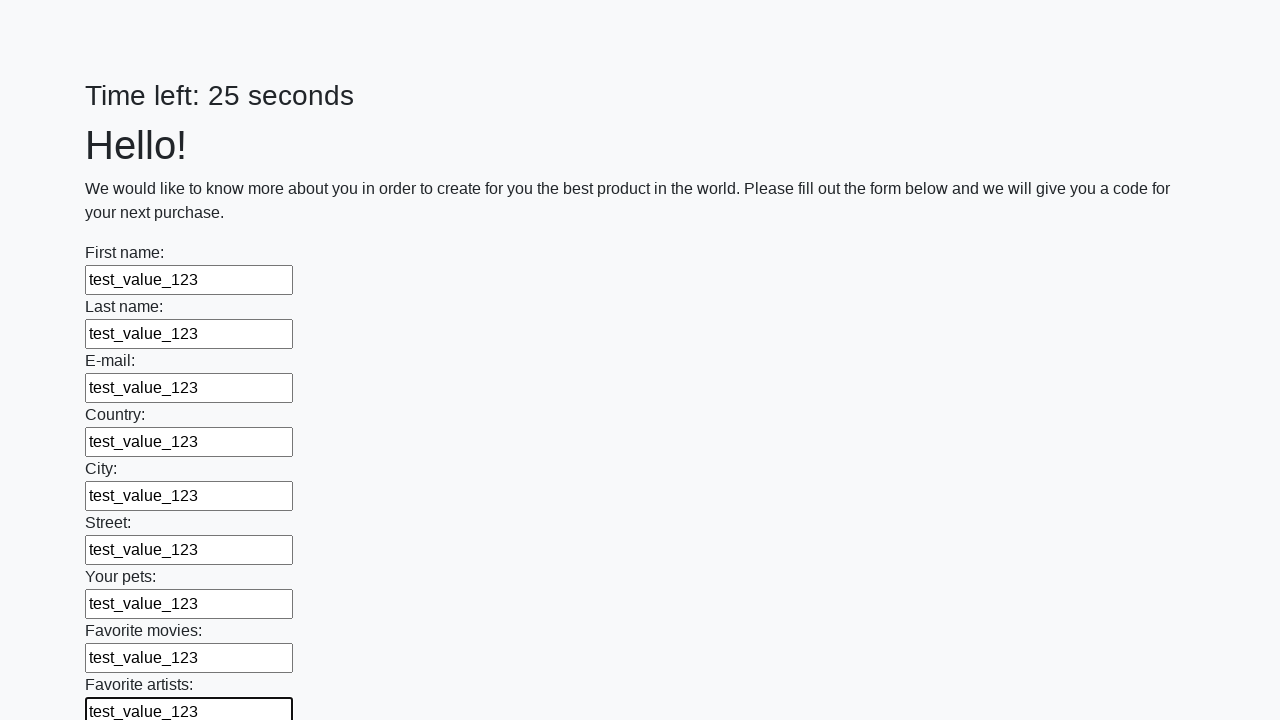

Filled text input field 10 of 100 with 'test_value_123' on input[type="text"] >> nth=9
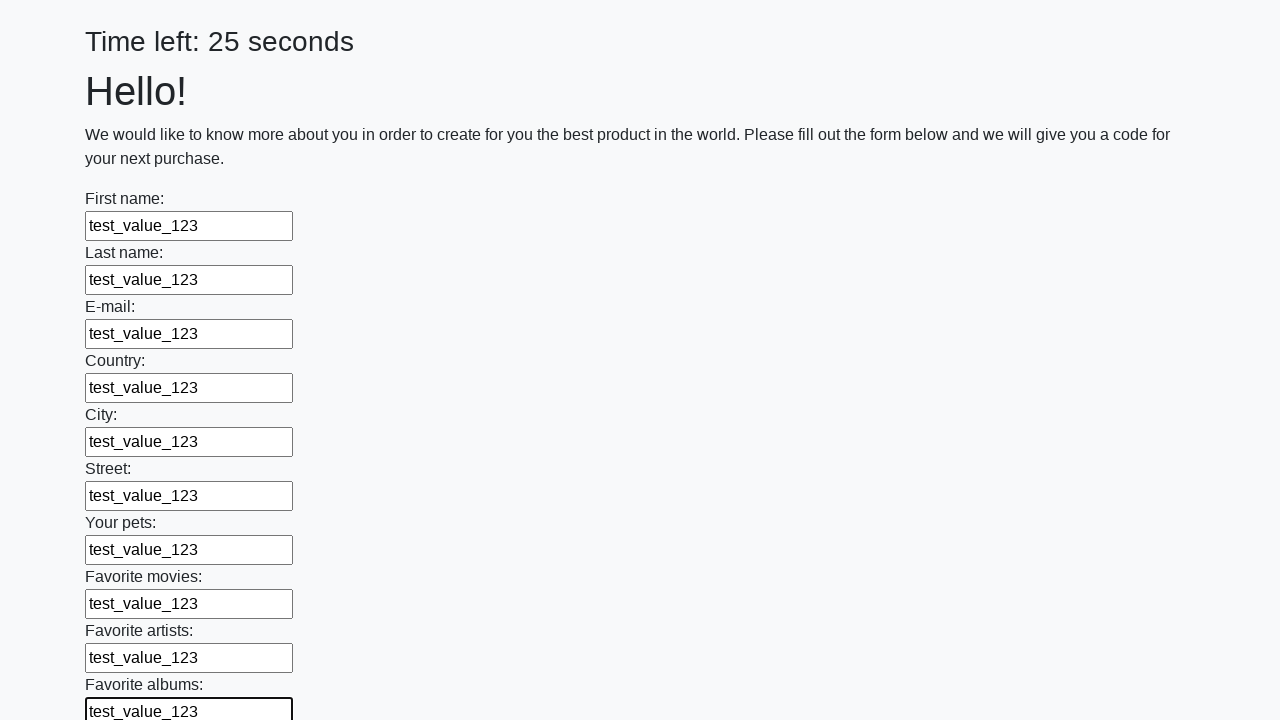

Filled text input field 11 of 100 with 'test_value_123' on input[type="text"] >> nth=10
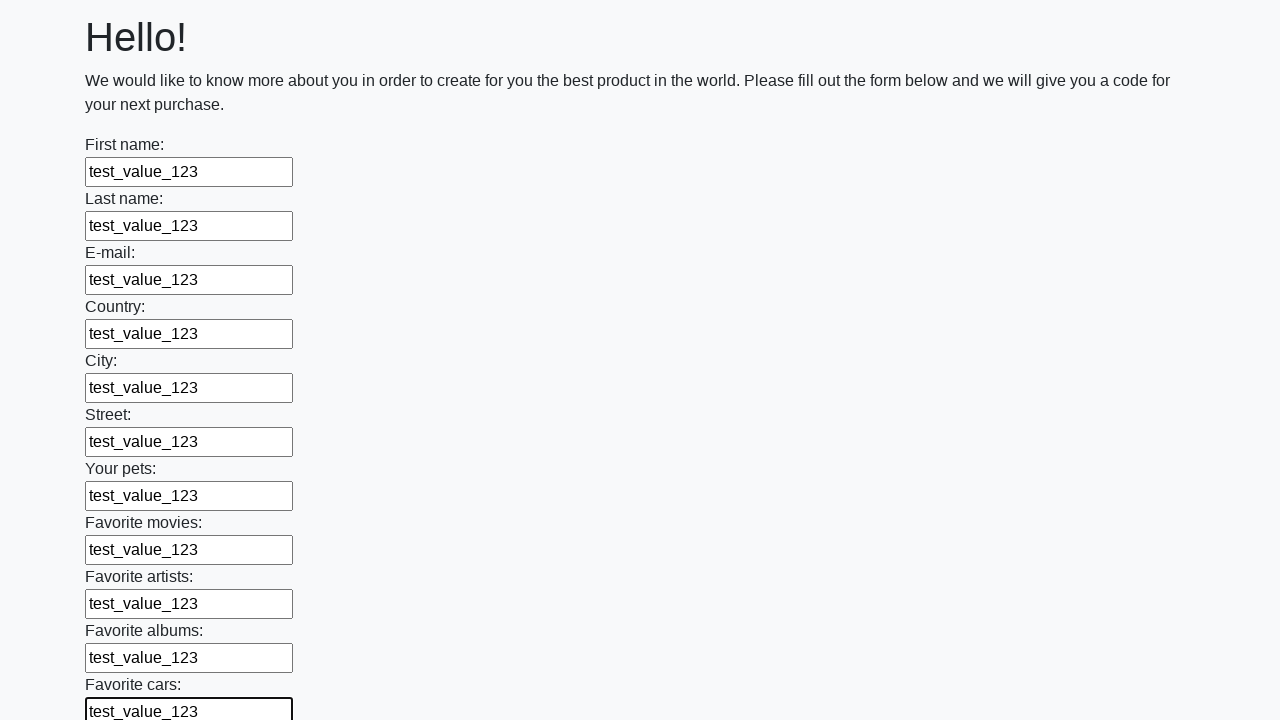

Filled text input field 12 of 100 with 'test_value_123' on input[type="text"] >> nth=11
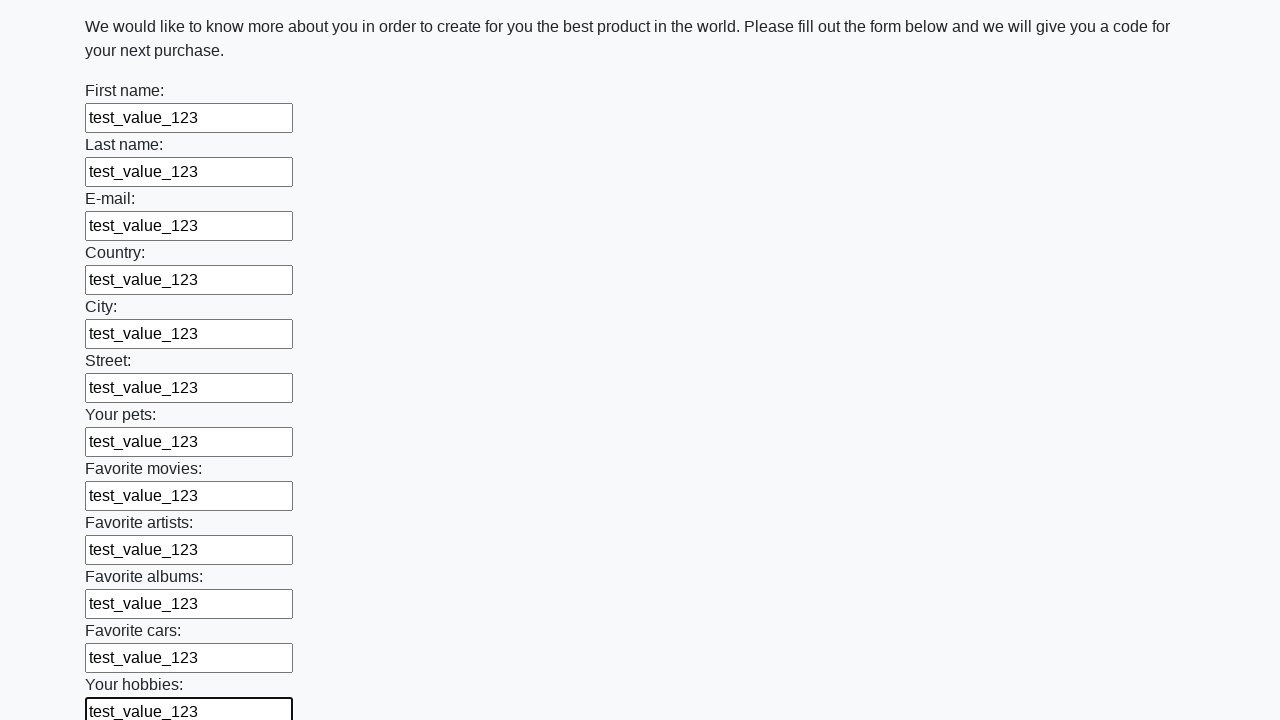

Filled text input field 13 of 100 with 'test_value_123' on input[type="text"] >> nth=12
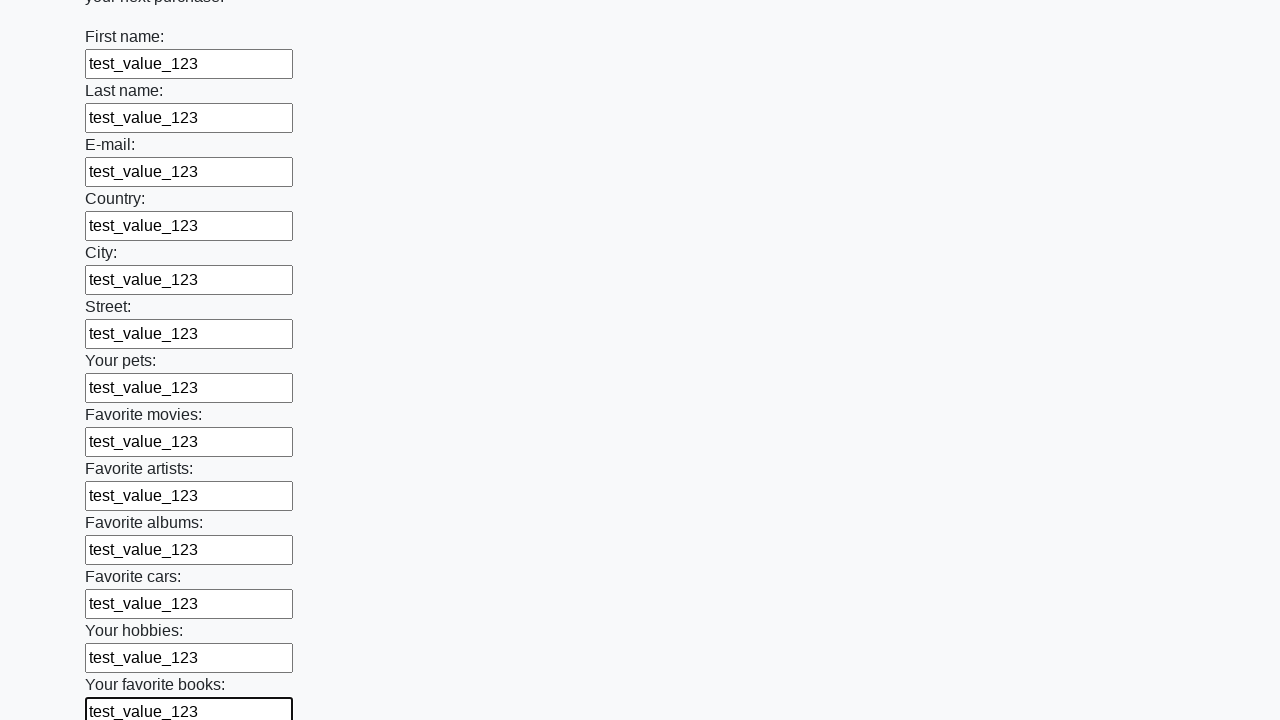

Filled text input field 14 of 100 with 'test_value_123' on input[type="text"] >> nth=13
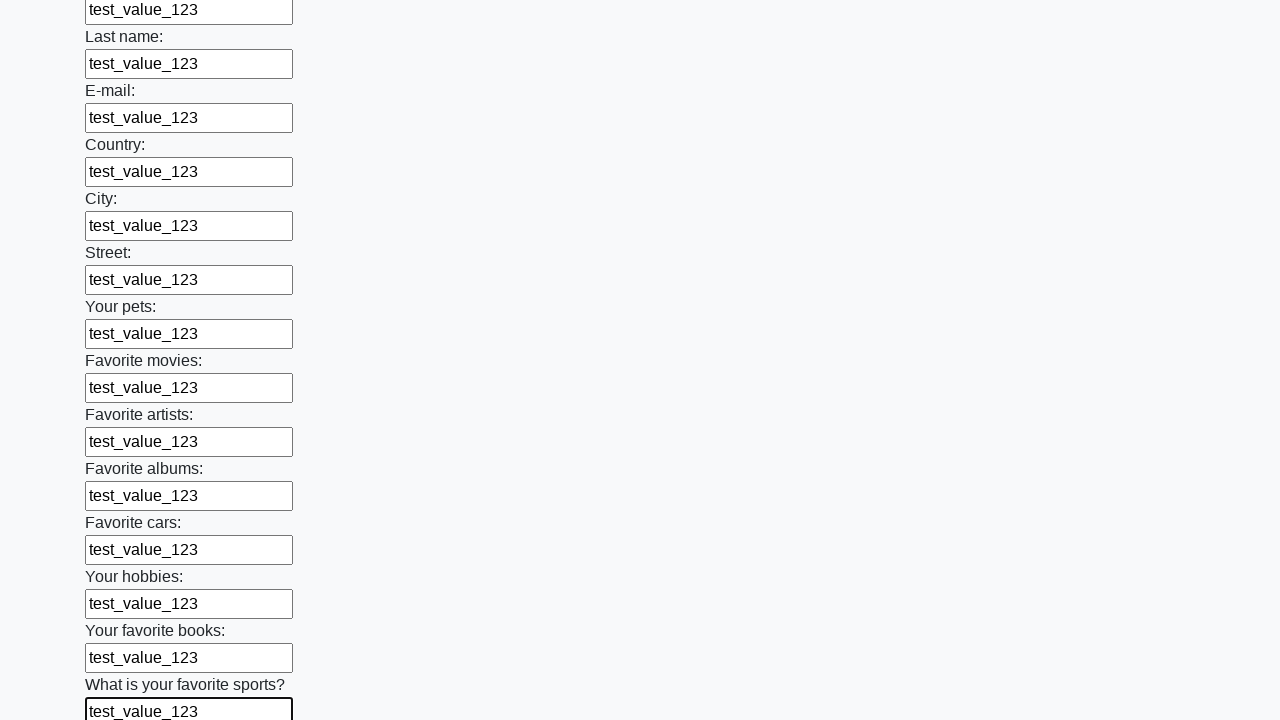

Filled text input field 15 of 100 with 'test_value_123' on input[type="text"] >> nth=14
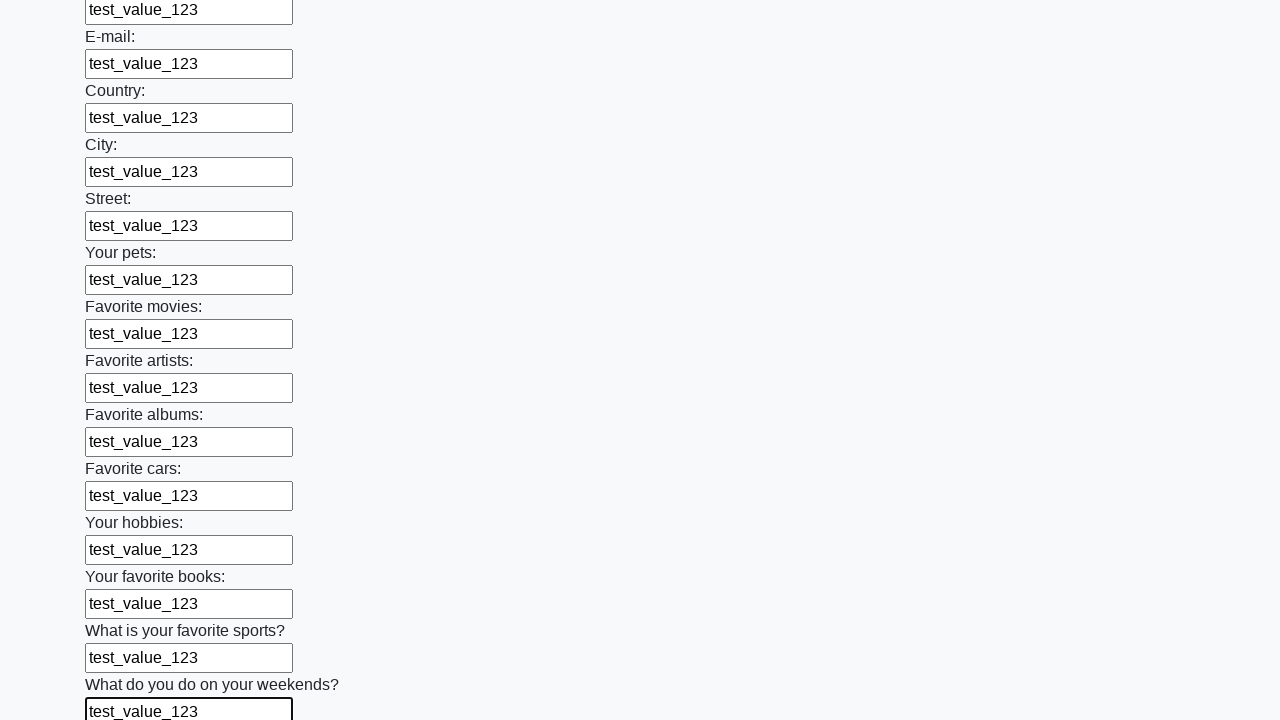

Filled text input field 16 of 100 with 'test_value_123' on input[type="text"] >> nth=15
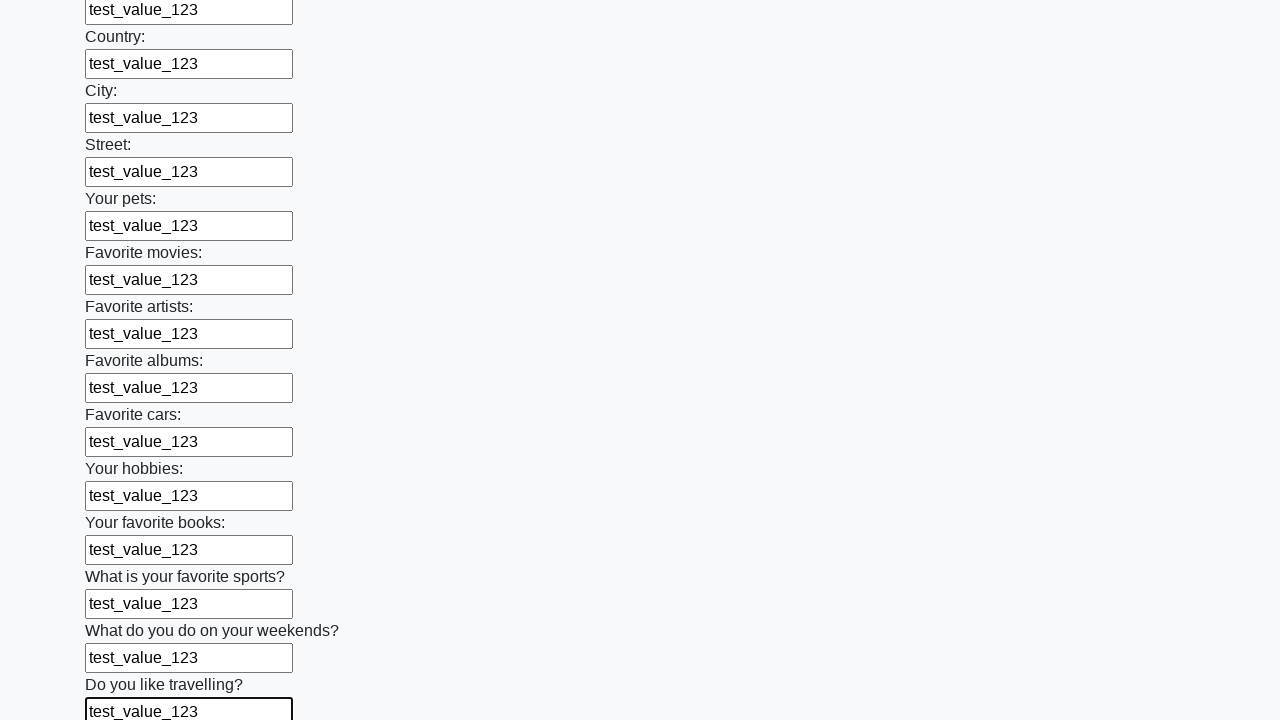

Filled text input field 17 of 100 with 'test_value_123' on input[type="text"] >> nth=16
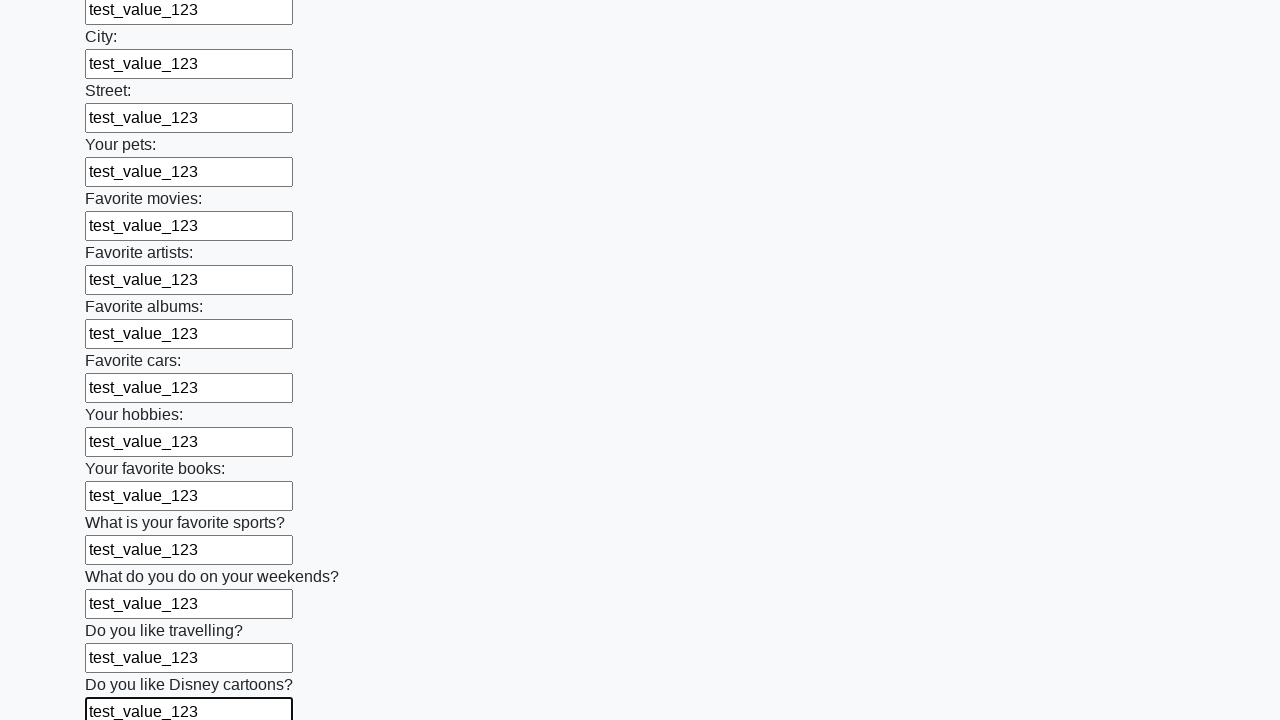

Filled text input field 18 of 100 with 'test_value_123' on input[type="text"] >> nth=17
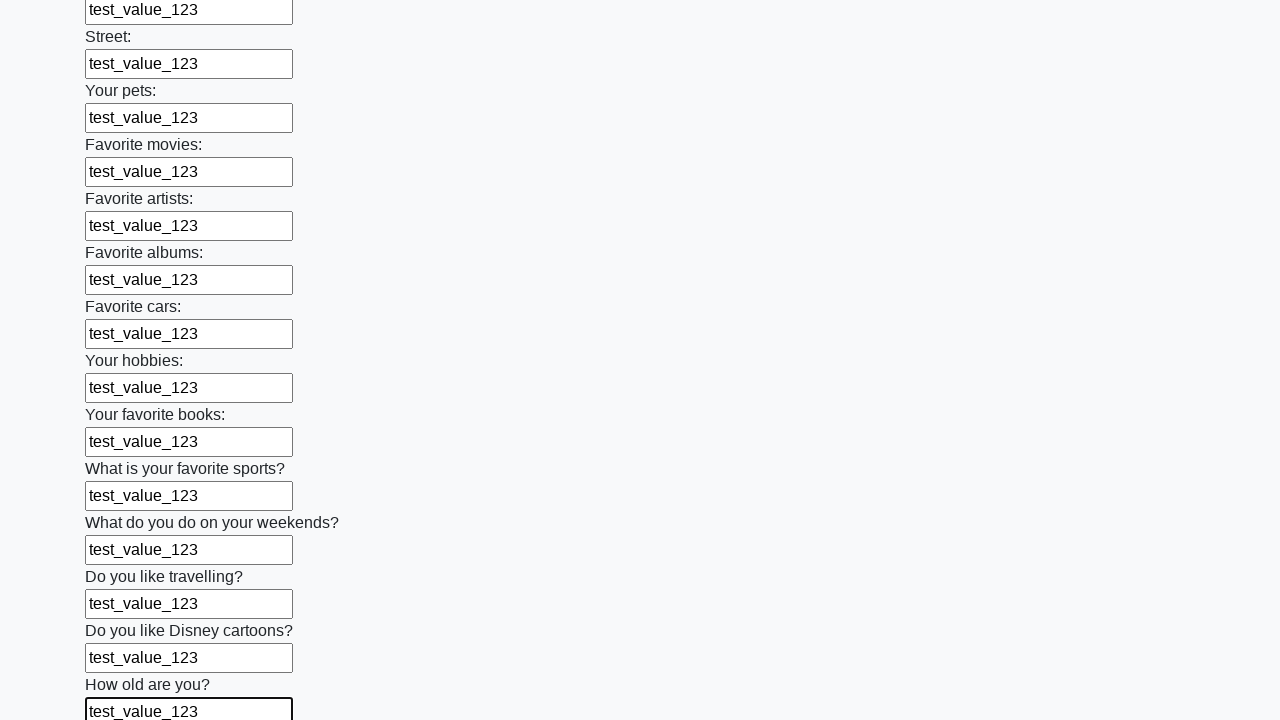

Filled text input field 19 of 100 with 'test_value_123' on input[type="text"] >> nth=18
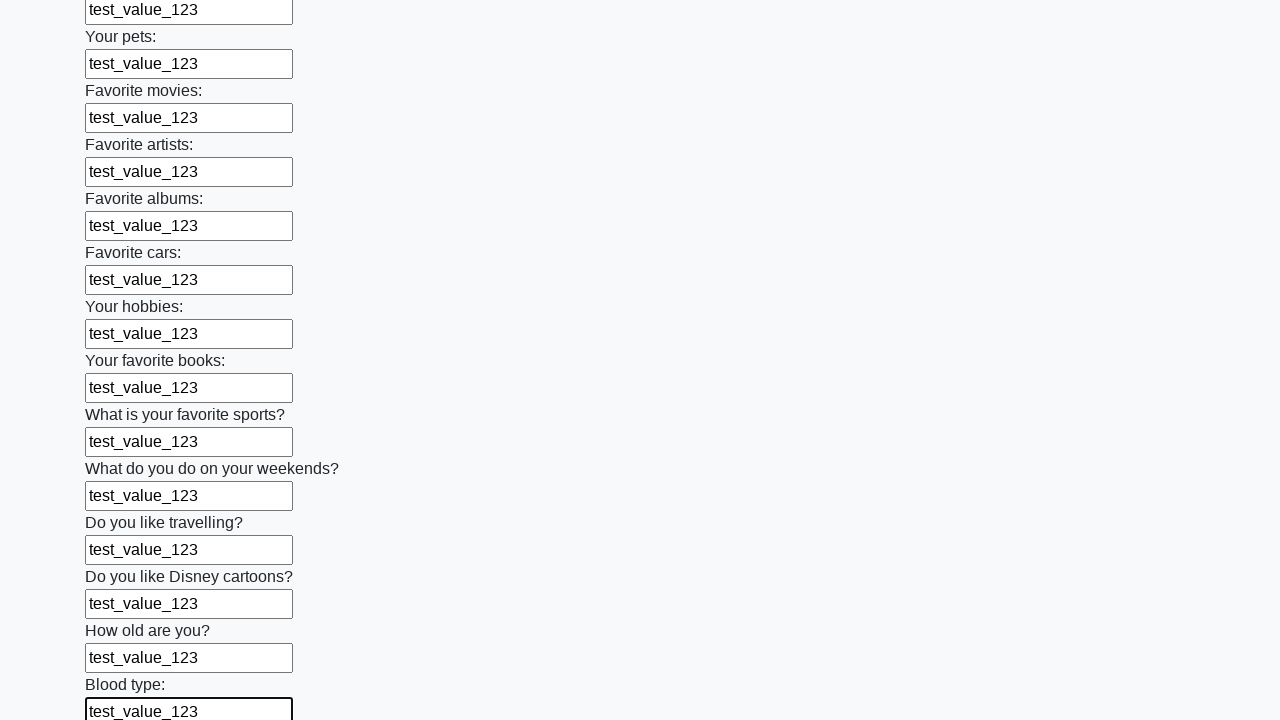

Filled text input field 20 of 100 with 'test_value_123' on input[type="text"] >> nth=19
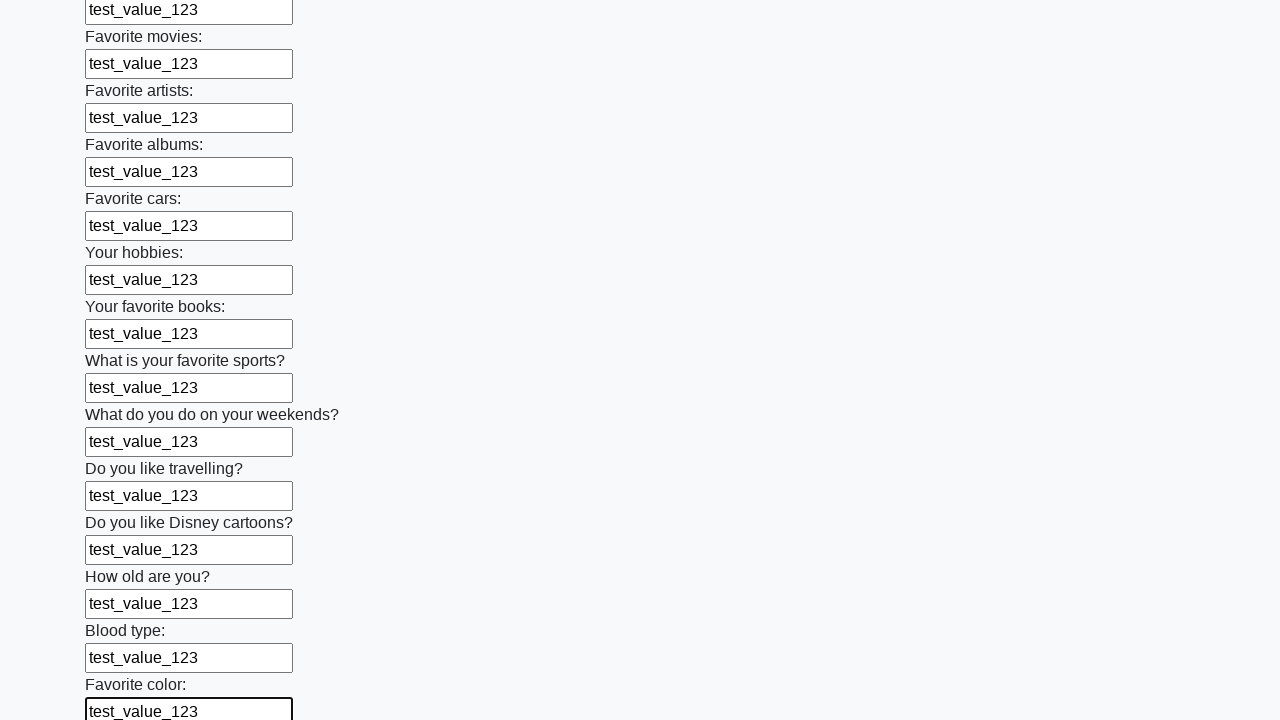

Filled text input field 21 of 100 with 'test_value_123' on input[type="text"] >> nth=20
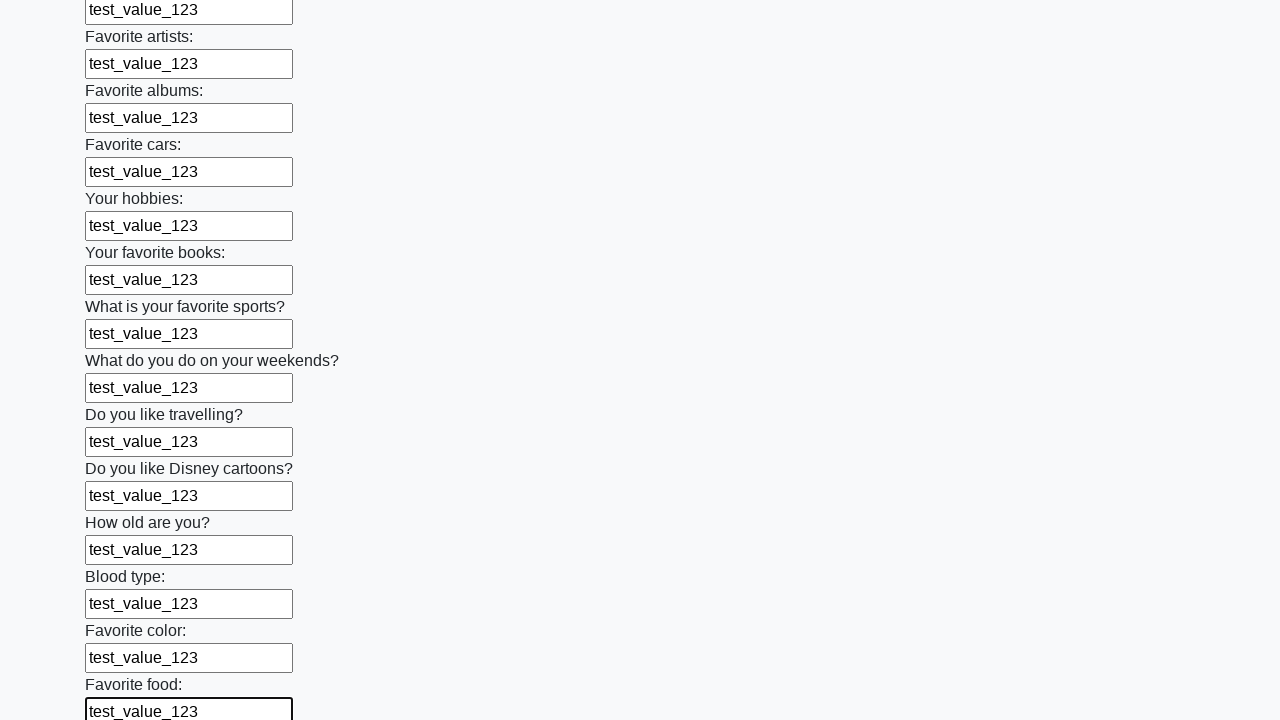

Filled text input field 22 of 100 with 'test_value_123' on input[type="text"] >> nth=21
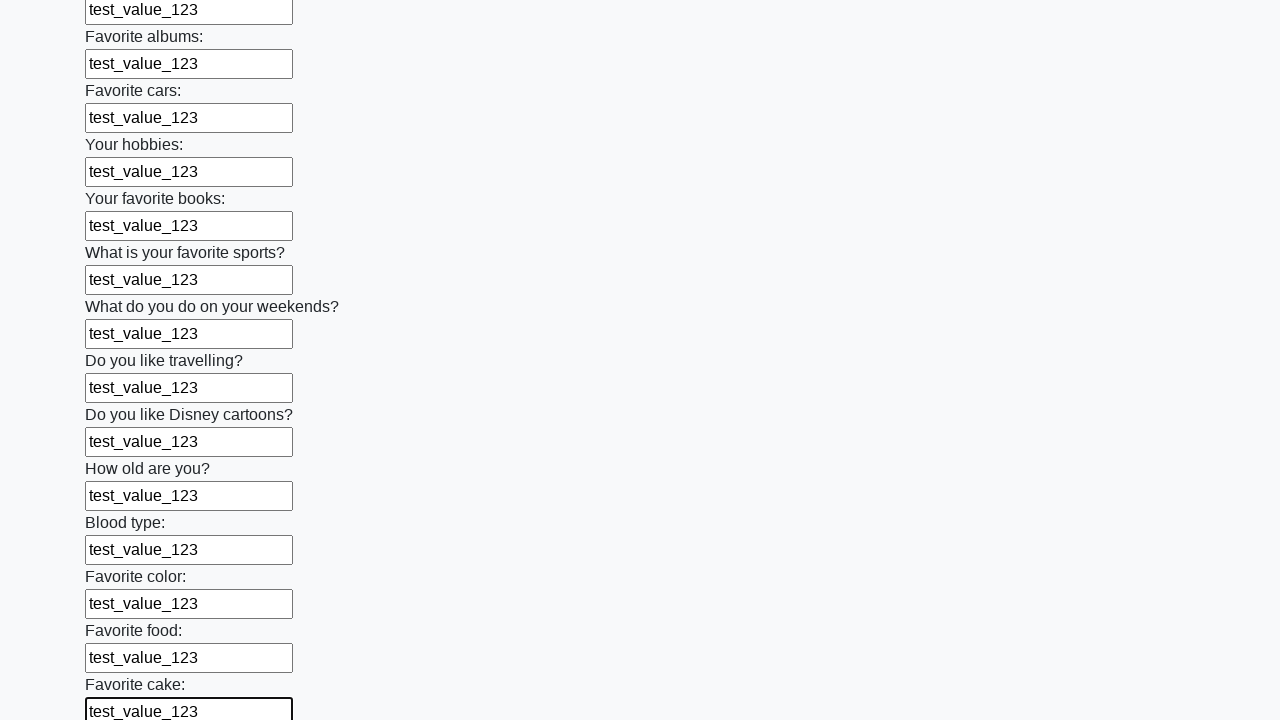

Filled text input field 23 of 100 with 'test_value_123' on input[type="text"] >> nth=22
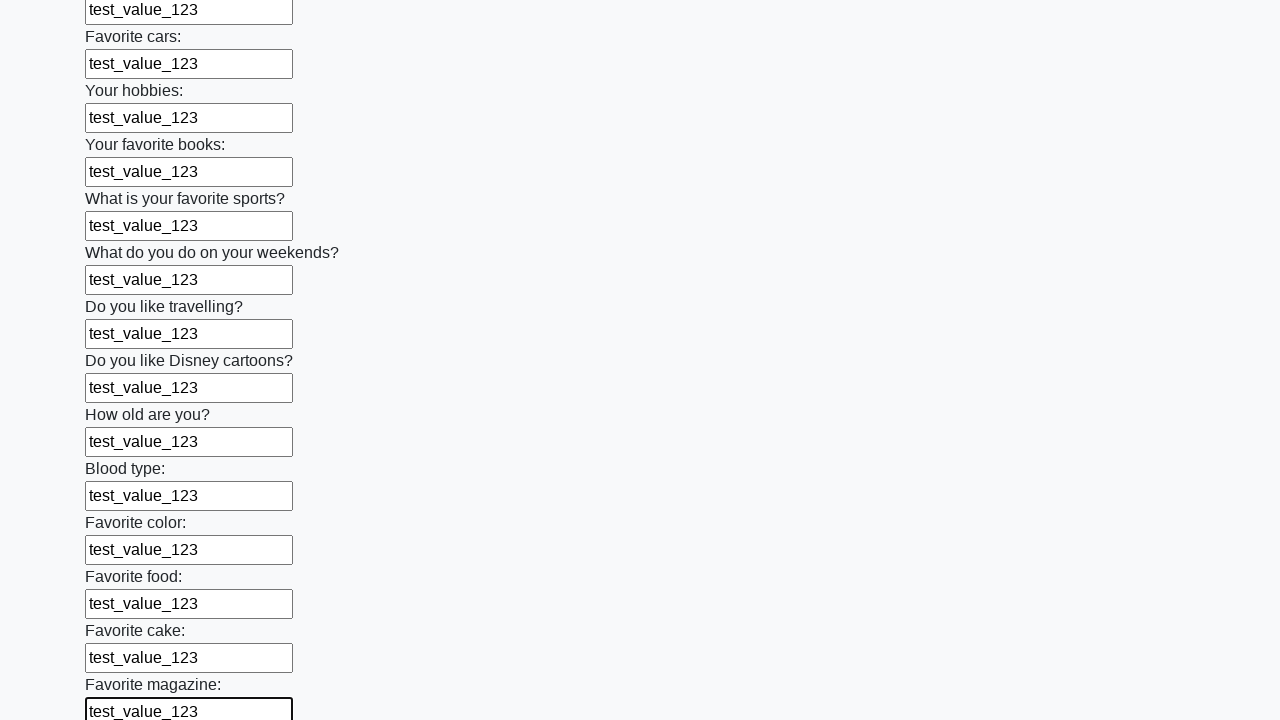

Filled text input field 24 of 100 with 'test_value_123' on input[type="text"] >> nth=23
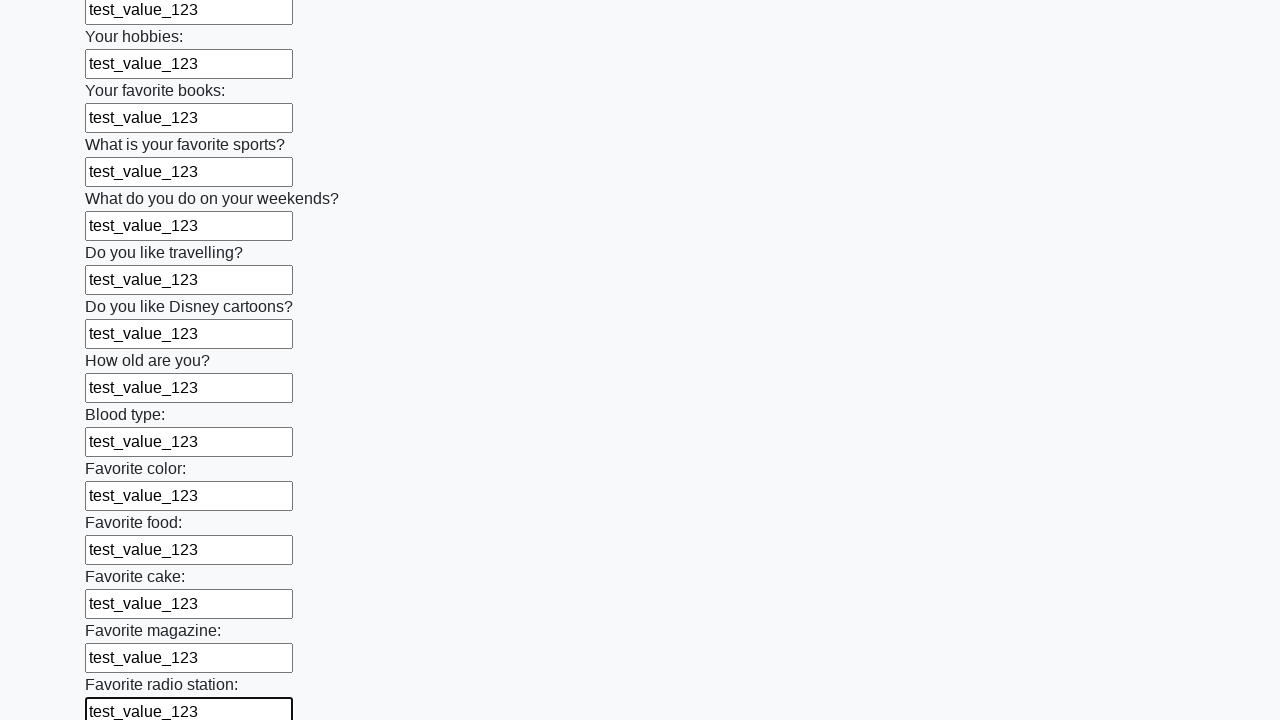

Filled text input field 25 of 100 with 'test_value_123' on input[type="text"] >> nth=24
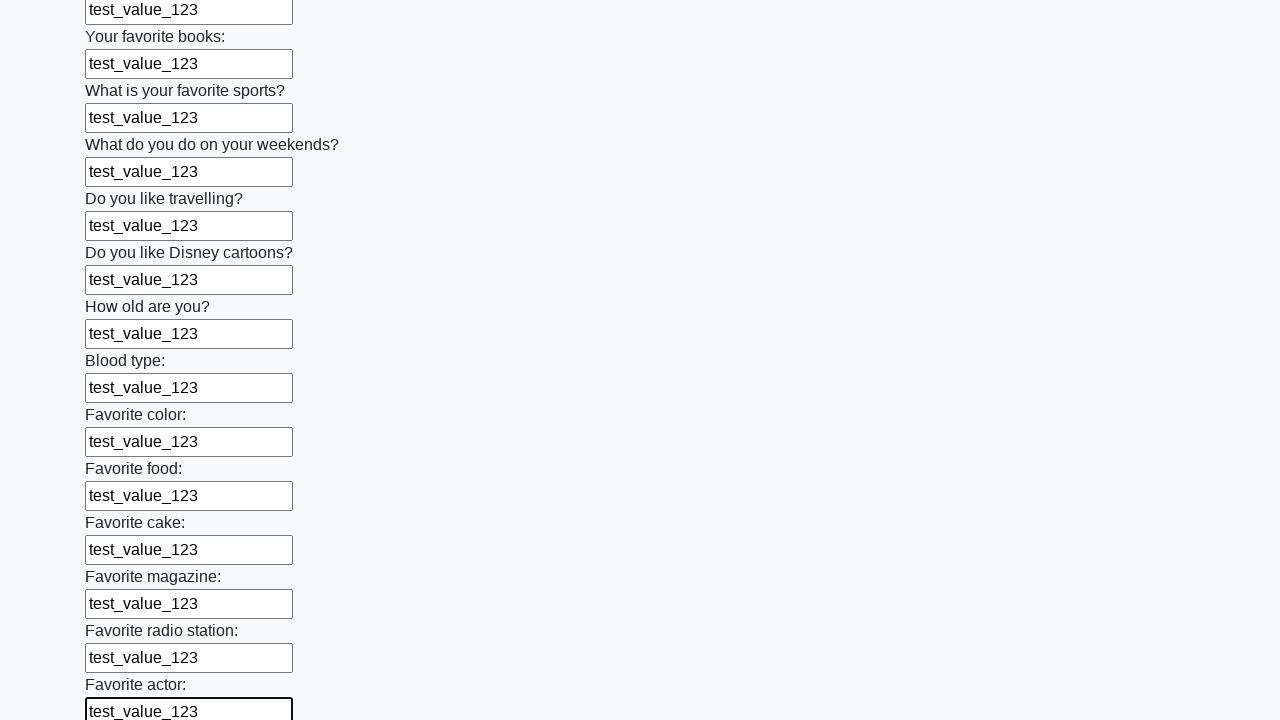

Filled text input field 26 of 100 with 'test_value_123' on input[type="text"] >> nth=25
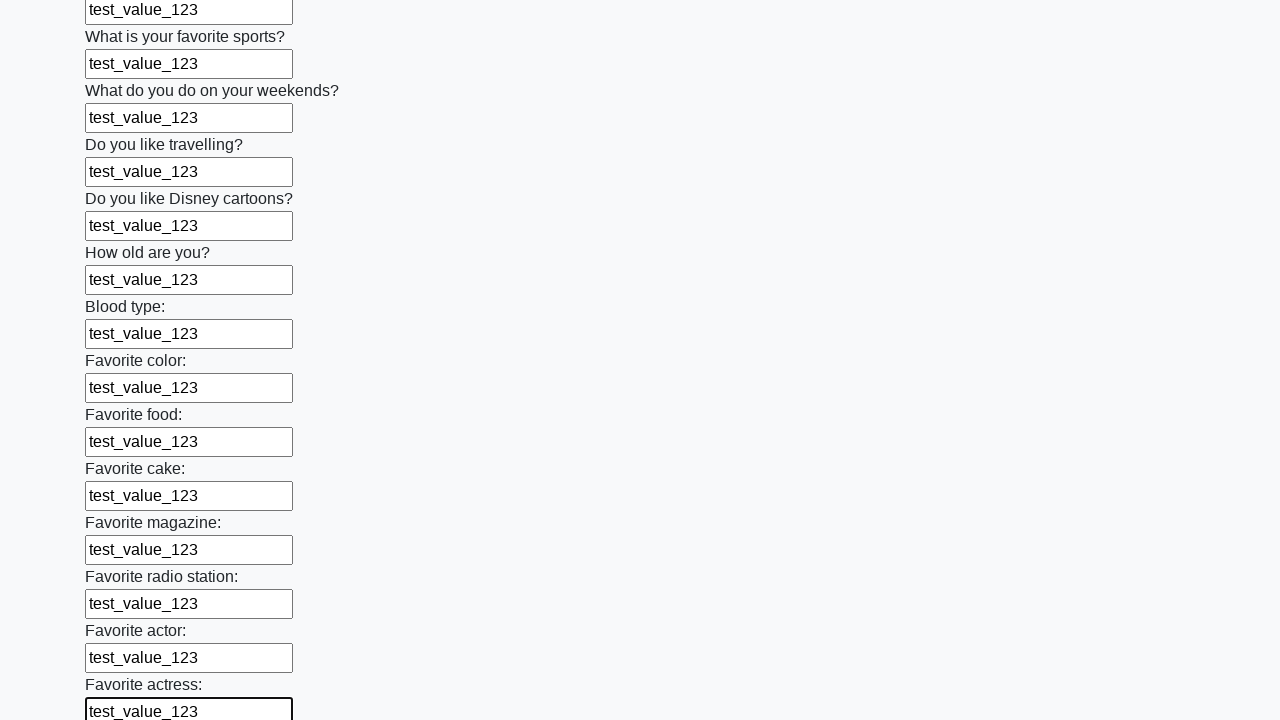

Filled text input field 27 of 100 with 'test_value_123' on input[type="text"] >> nth=26
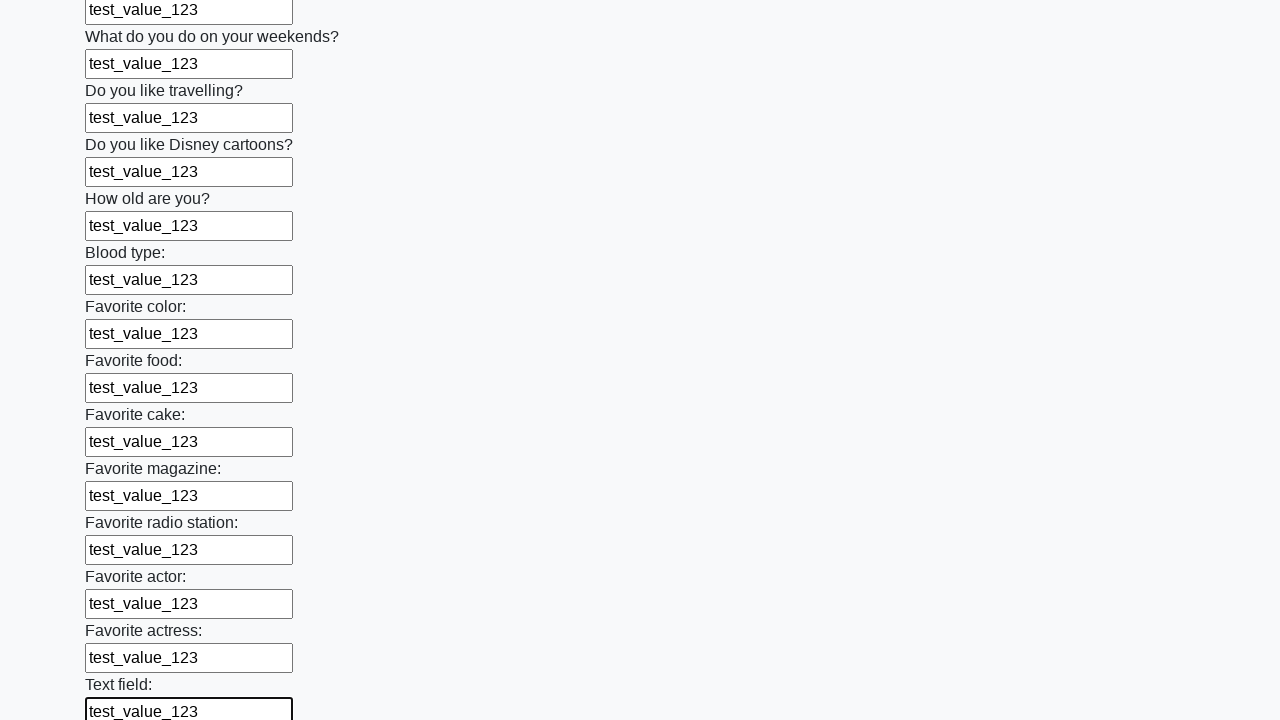

Filled text input field 28 of 100 with 'test_value_123' on input[type="text"] >> nth=27
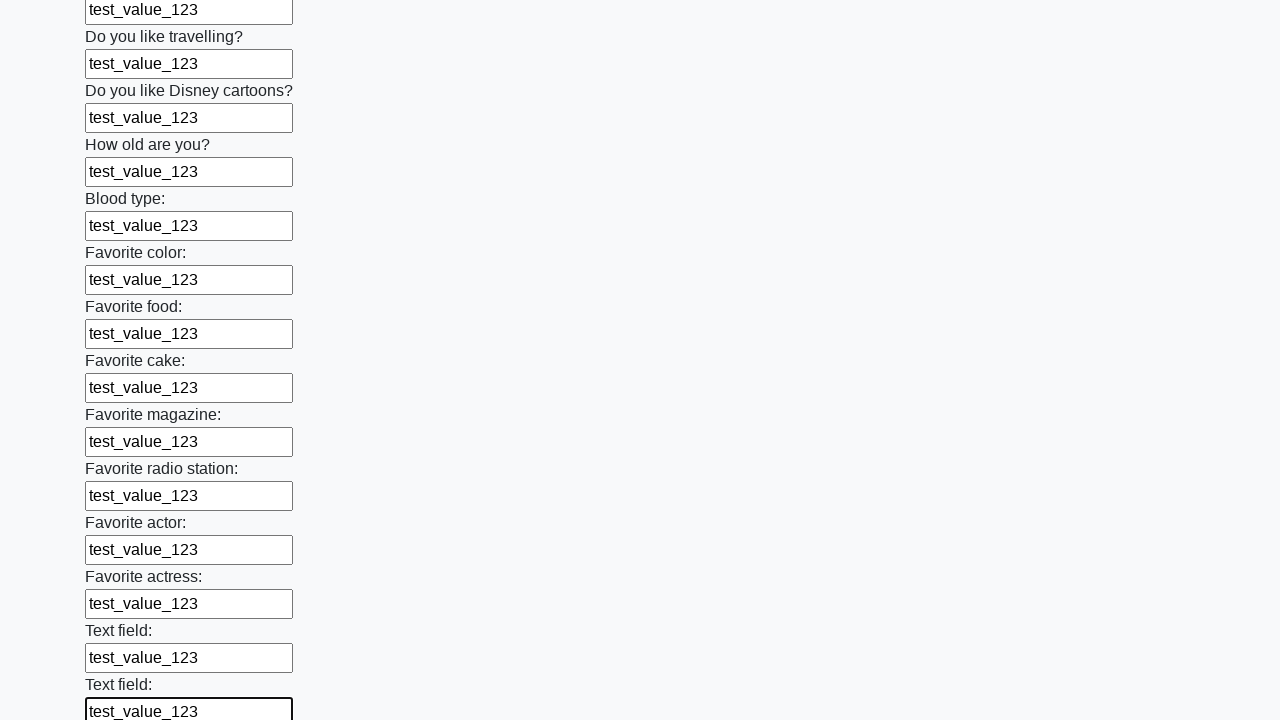

Filled text input field 29 of 100 with 'test_value_123' on input[type="text"] >> nth=28
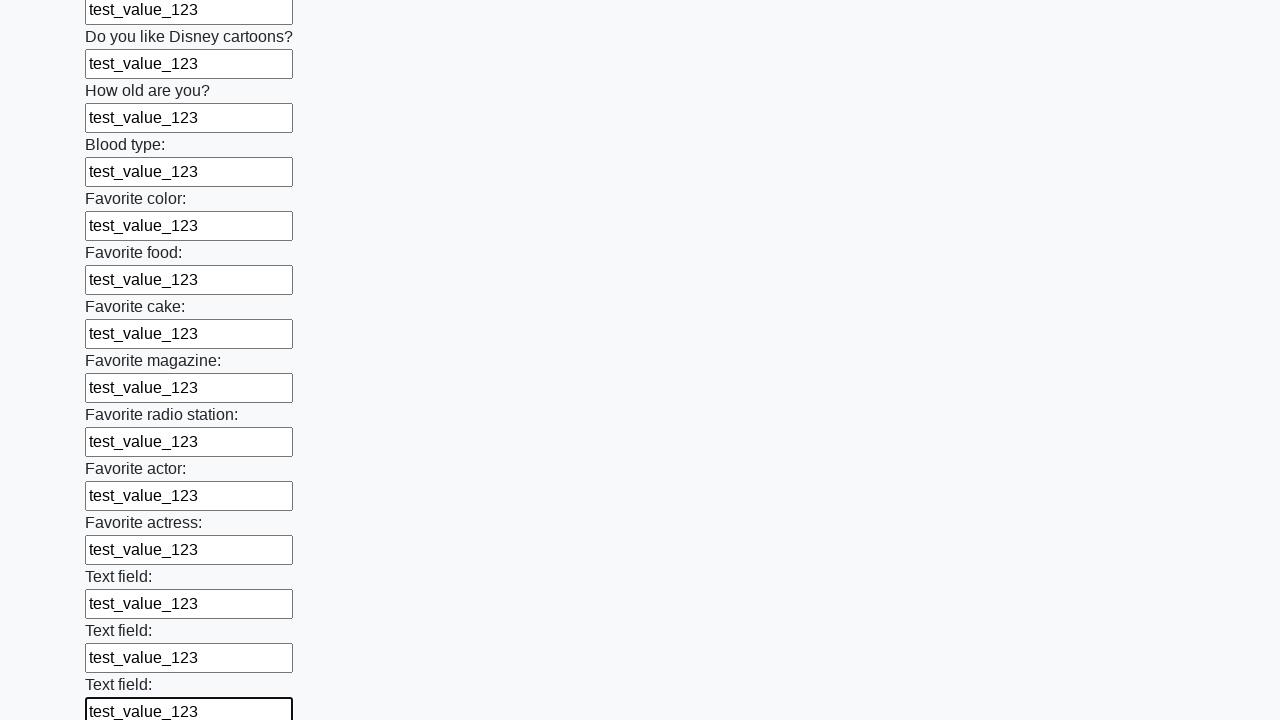

Filled text input field 30 of 100 with 'test_value_123' on input[type="text"] >> nth=29
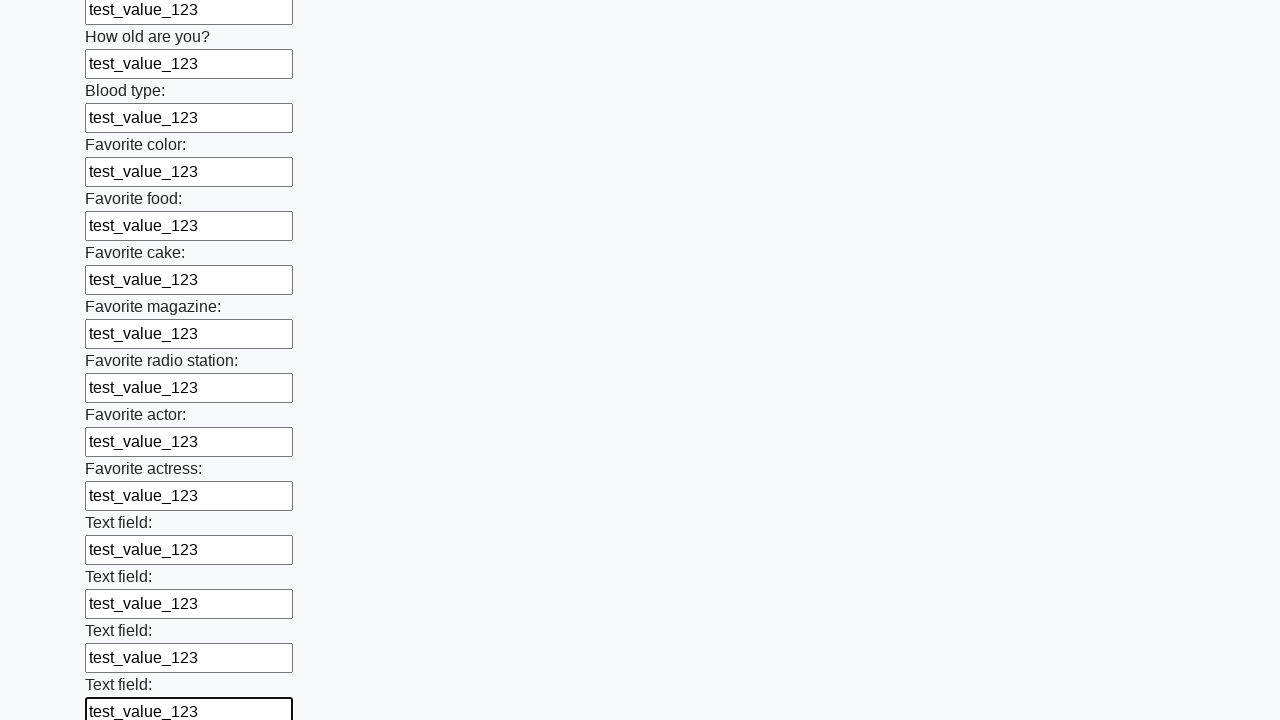

Filled text input field 31 of 100 with 'test_value_123' on input[type="text"] >> nth=30
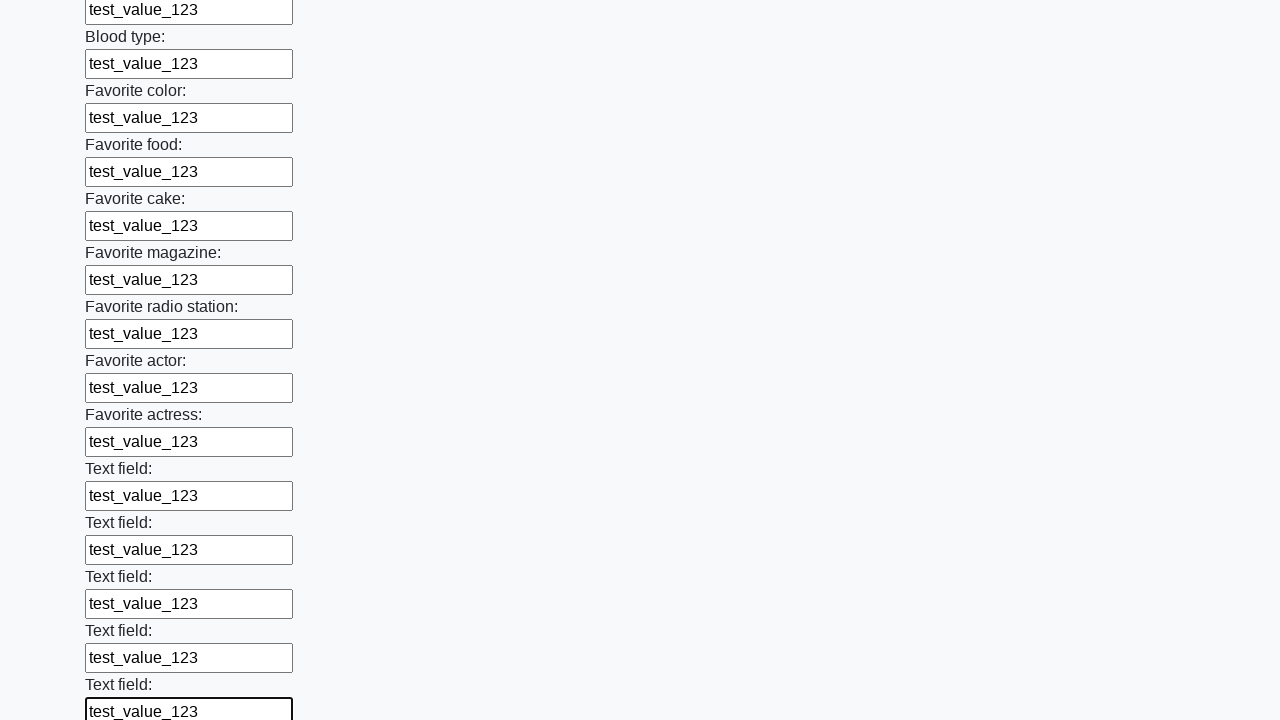

Filled text input field 32 of 100 with 'test_value_123' on input[type="text"] >> nth=31
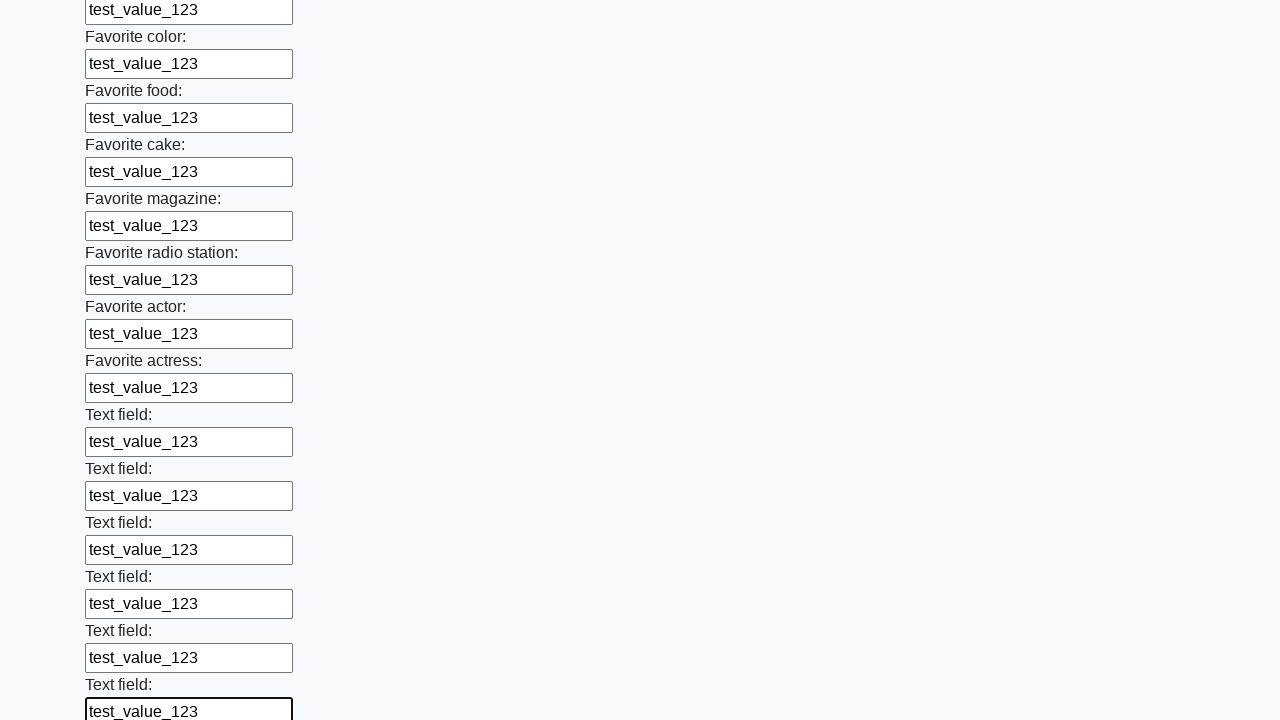

Filled text input field 33 of 100 with 'test_value_123' on input[type="text"] >> nth=32
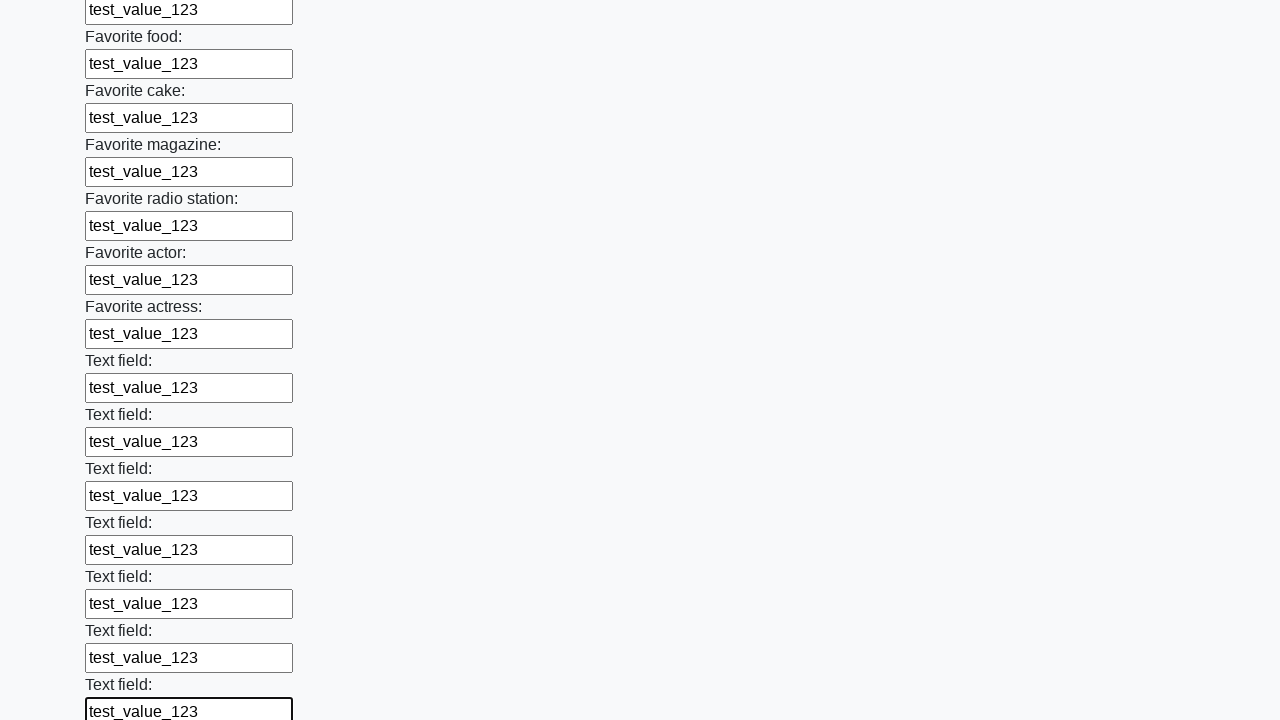

Filled text input field 34 of 100 with 'test_value_123' on input[type="text"] >> nth=33
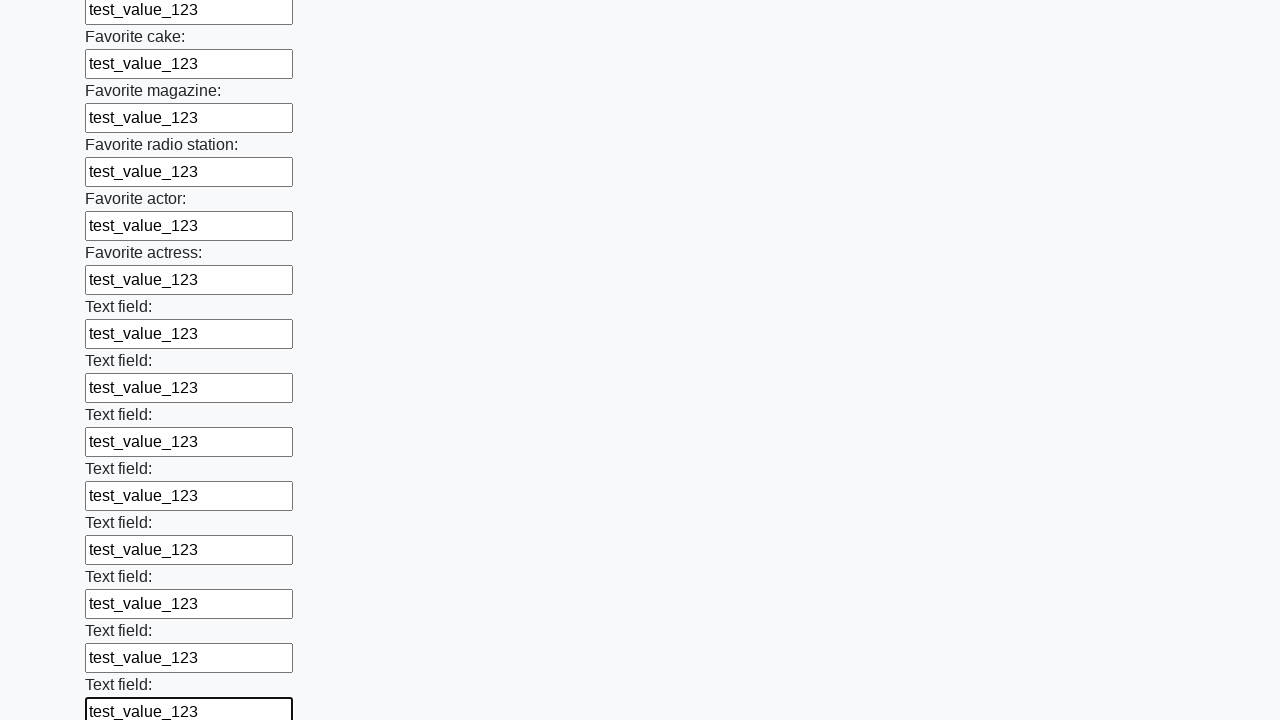

Filled text input field 35 of 100 with 'test_value_123' on input[type="text"] >> nth=34
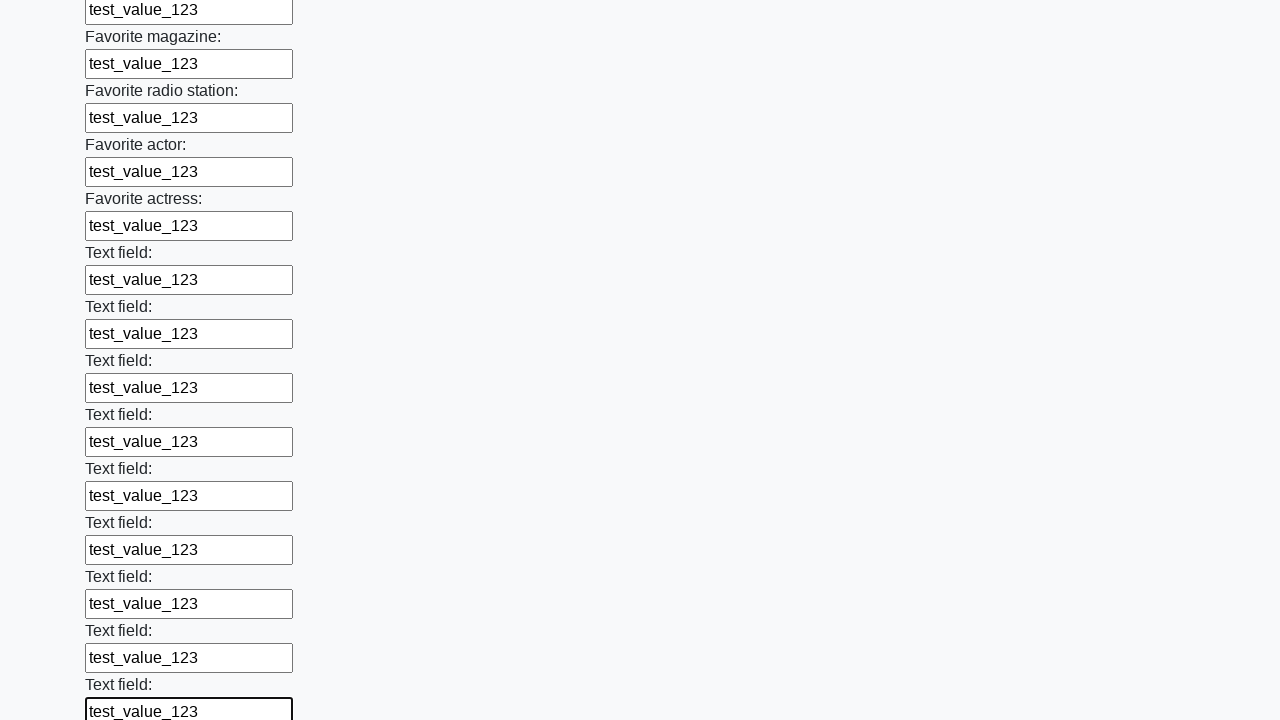

Filled text input field 36 of 100 with 'test_value_123' on input[type="text"] >> nth=35
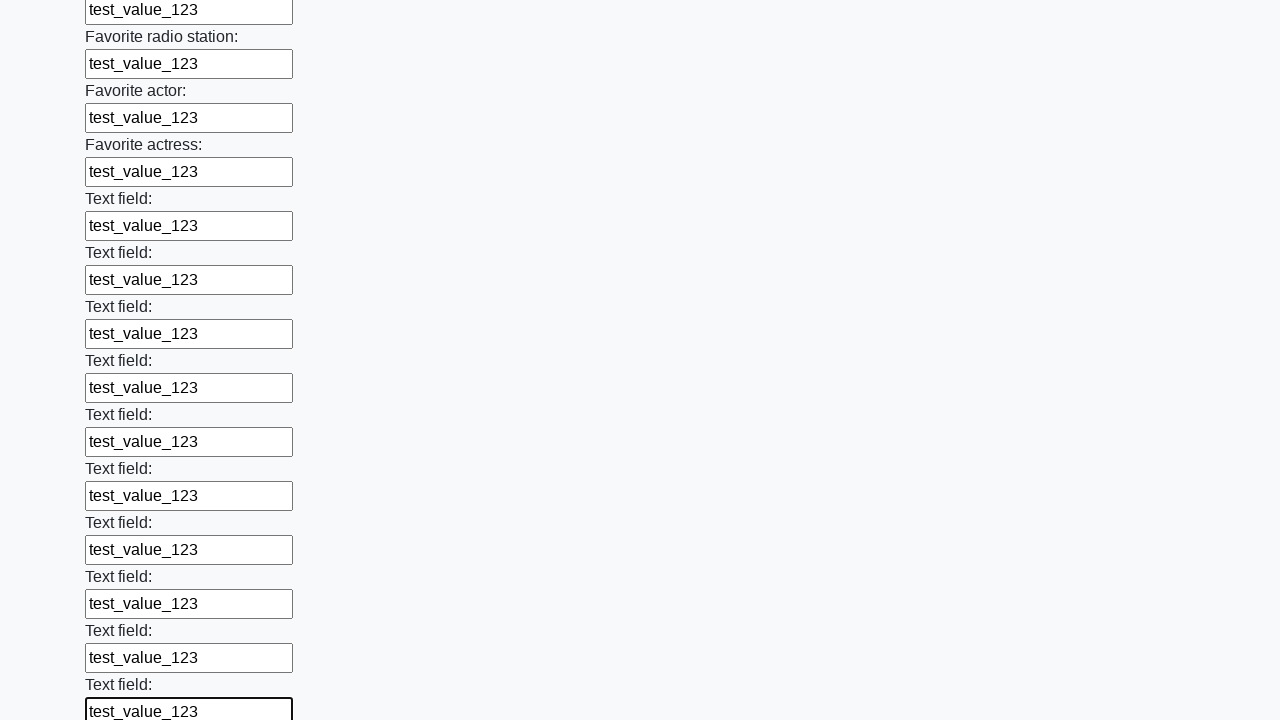

Filled text input field 37 of 100 with 'test_value_123' on input[type="text"] >> nth=36
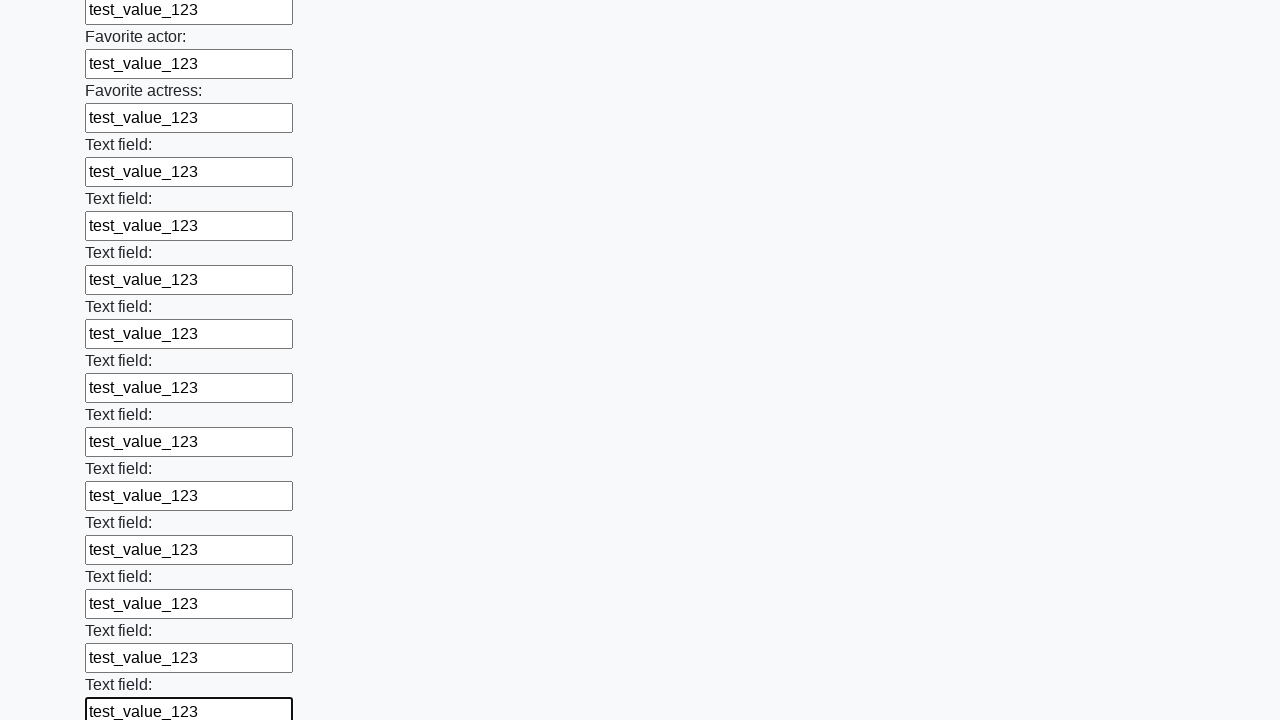

Filled text input field 38 of 100 with 'test_value_123' on input[type="text"] >> nth=37
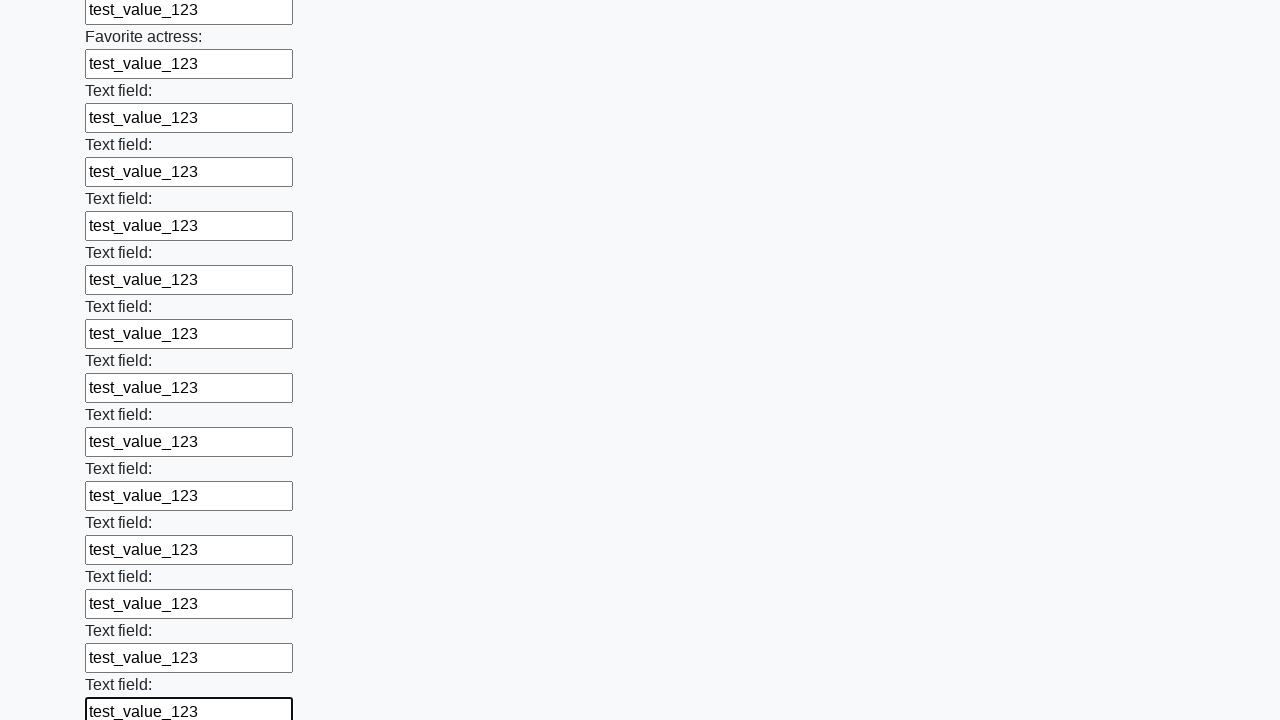

Filled text input field 39 of 100 with 'test_value_123' on input[type="text"] >> nth=38
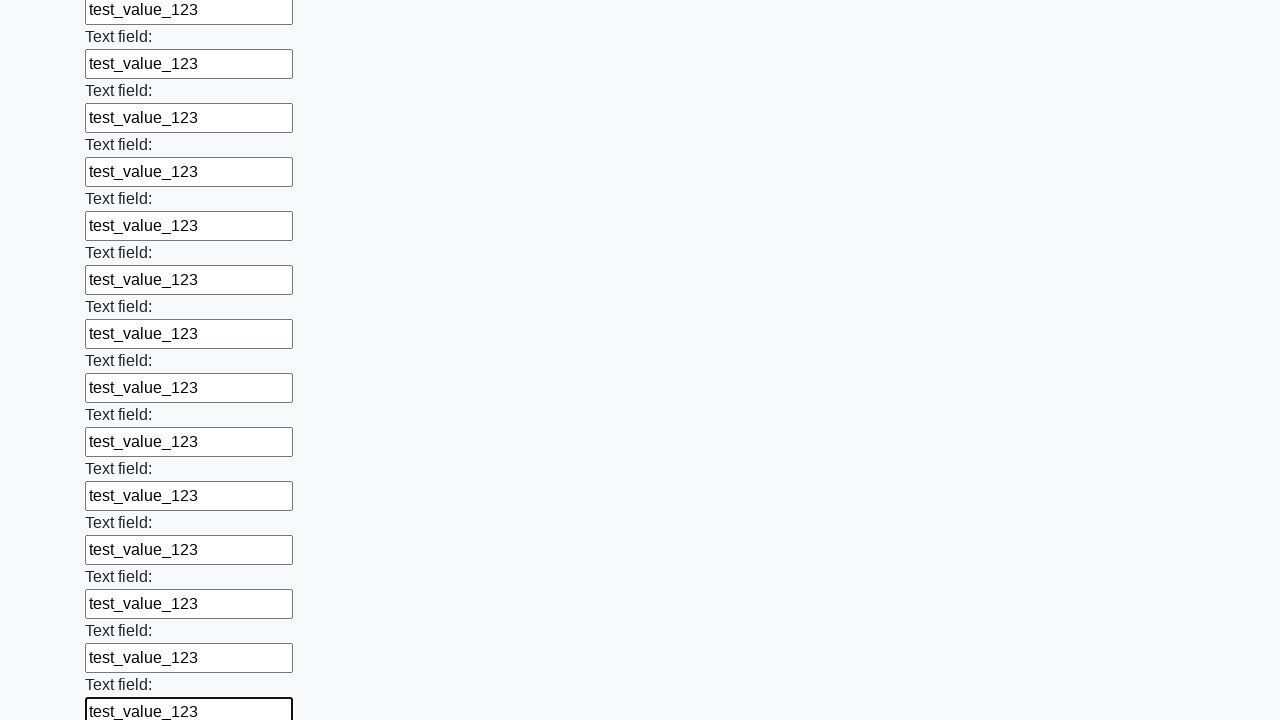

Filled text input field 40 of 100 with 'test_value_123' on input[type="text"] >> nth=39
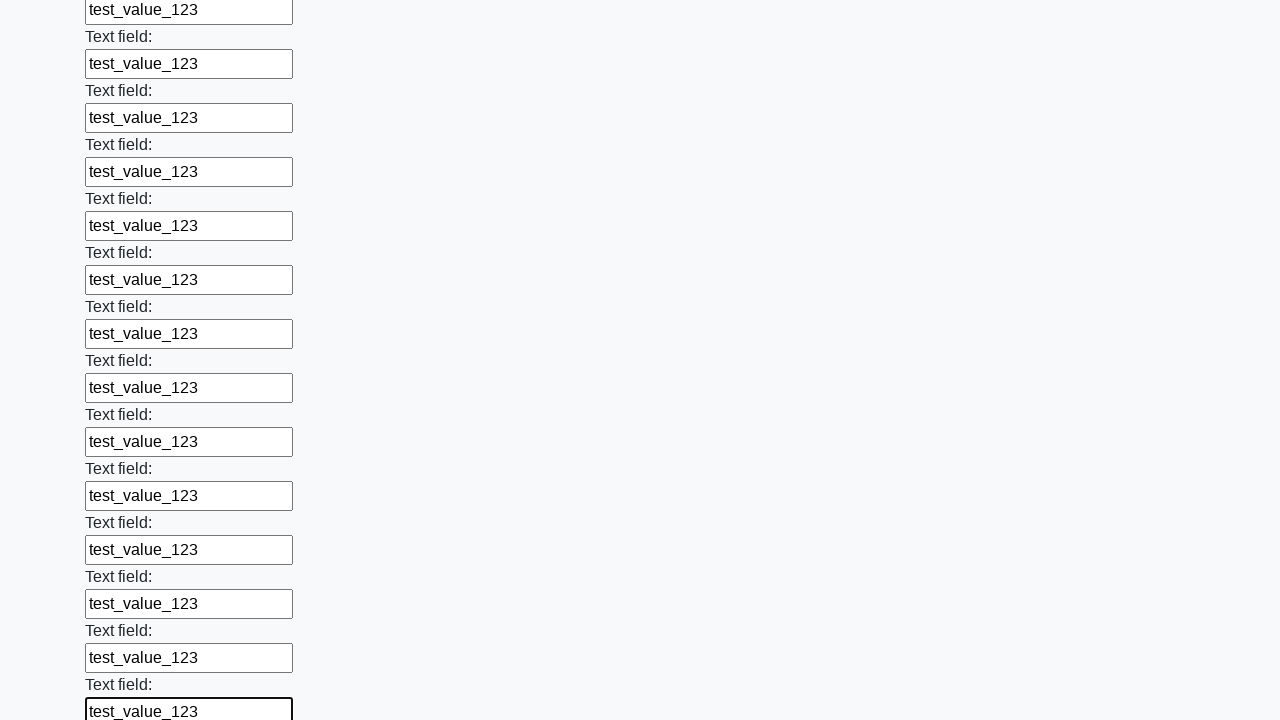

Filled text input field 41 of 100 with 'test_value_123' on input[type="text"] >> nth=40
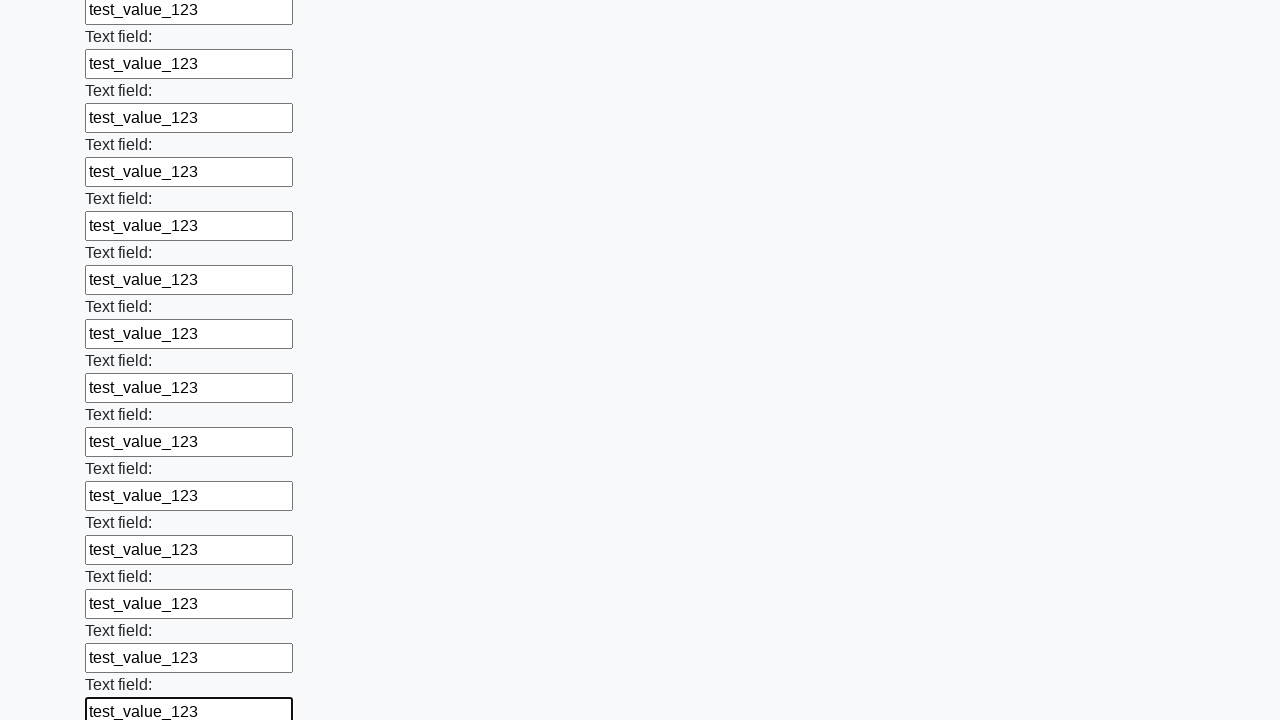

Filled text input field 42 of 100 with 'test_value_123' on input[type="text"] >> nth=41
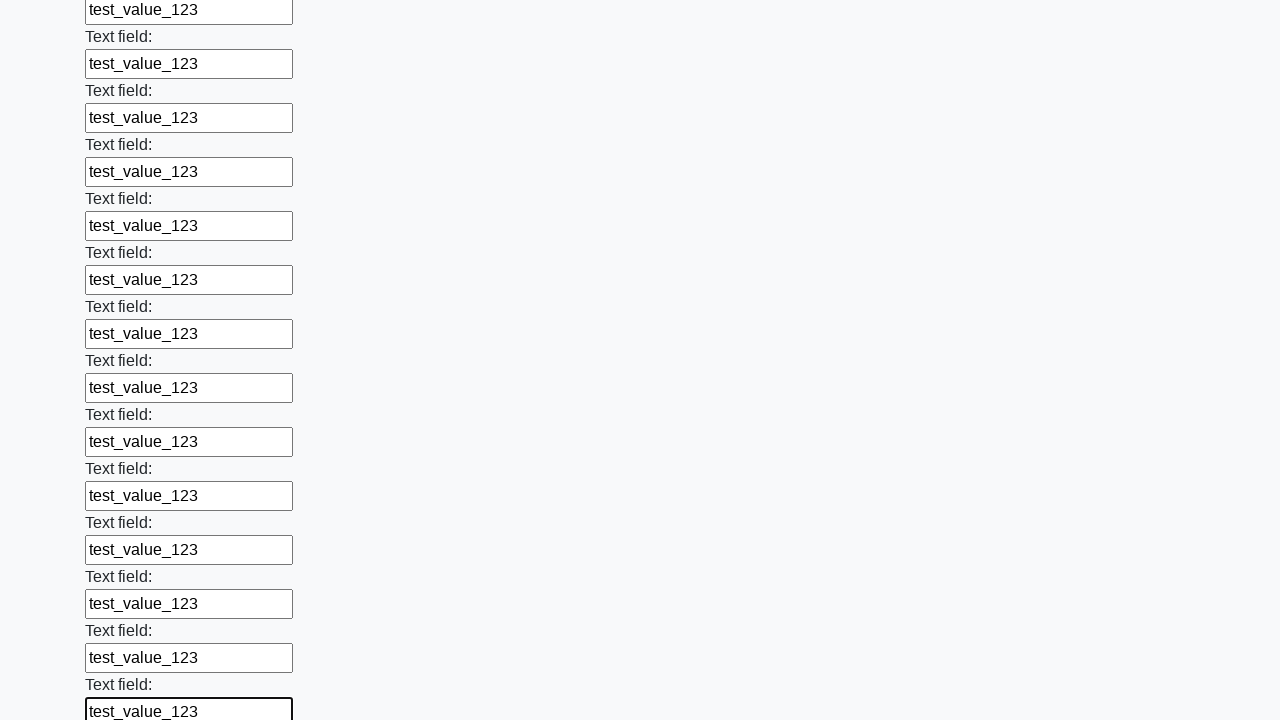

Filled text input field 43 of 100 with 'test_value_123' on input[type="text"] >> nth=42
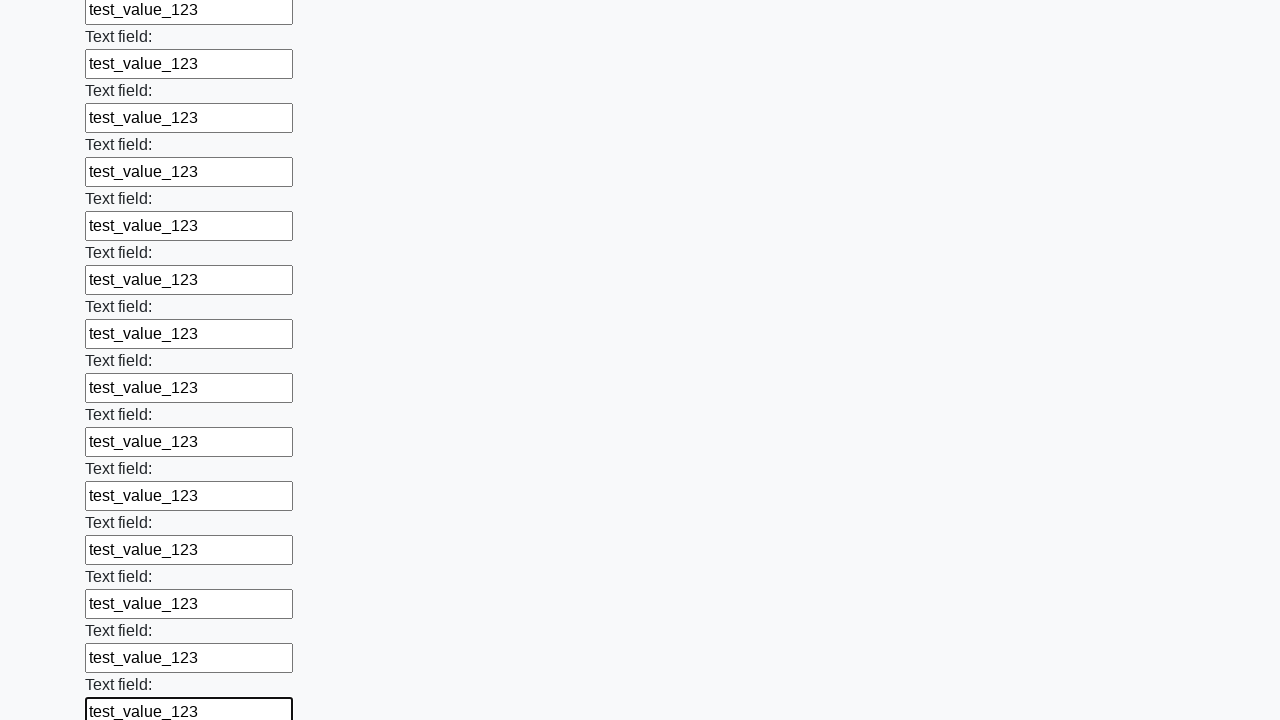

Filled text input field 44 of 100 with 'test_value_123' on input[type="text"] >> nth=43
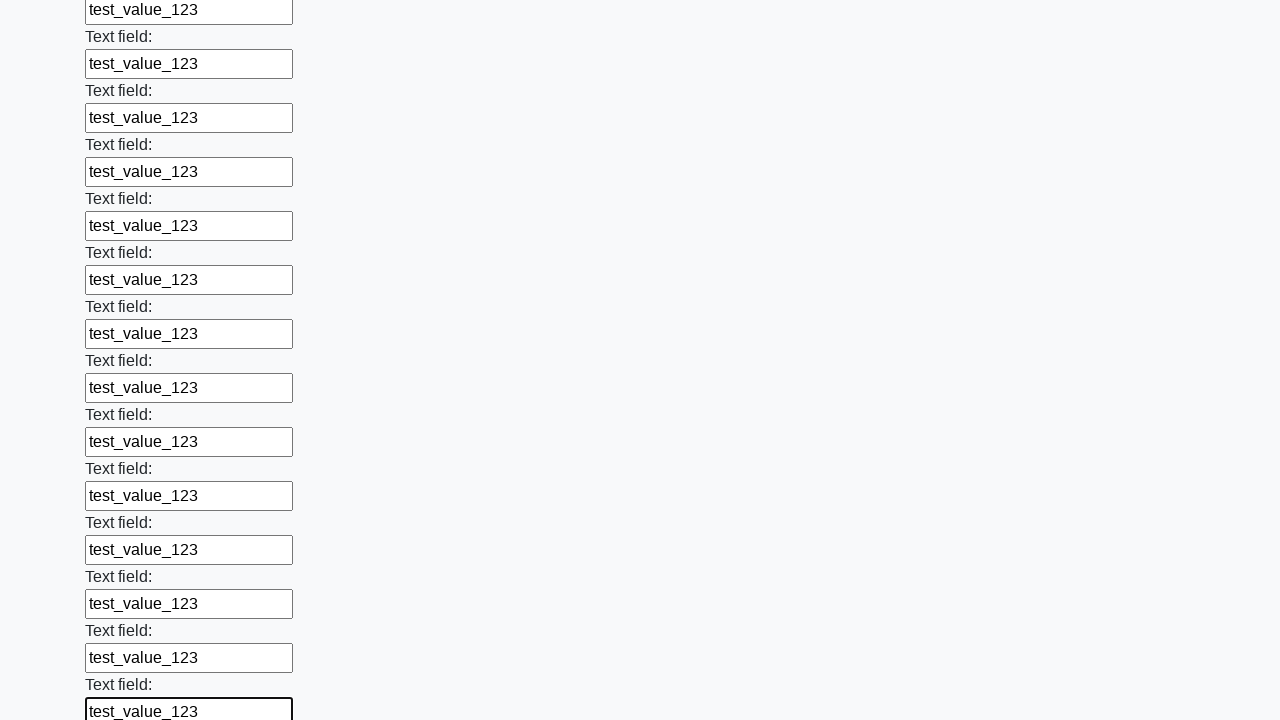

Filled text input field 45 of 100 with 'test_value_123' on input[type="text"] >> nth=44
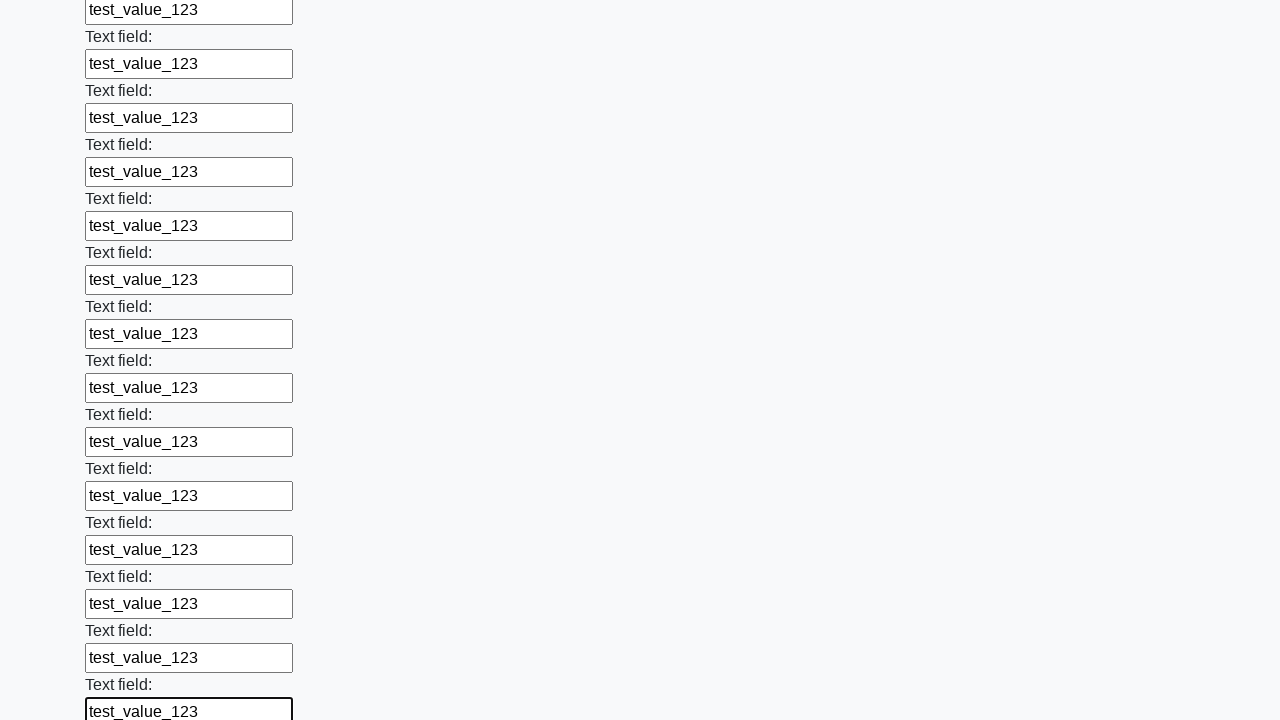

Filled text input field 46 of 100 with 'test_value_123' on input[type="text"] >> nth=45
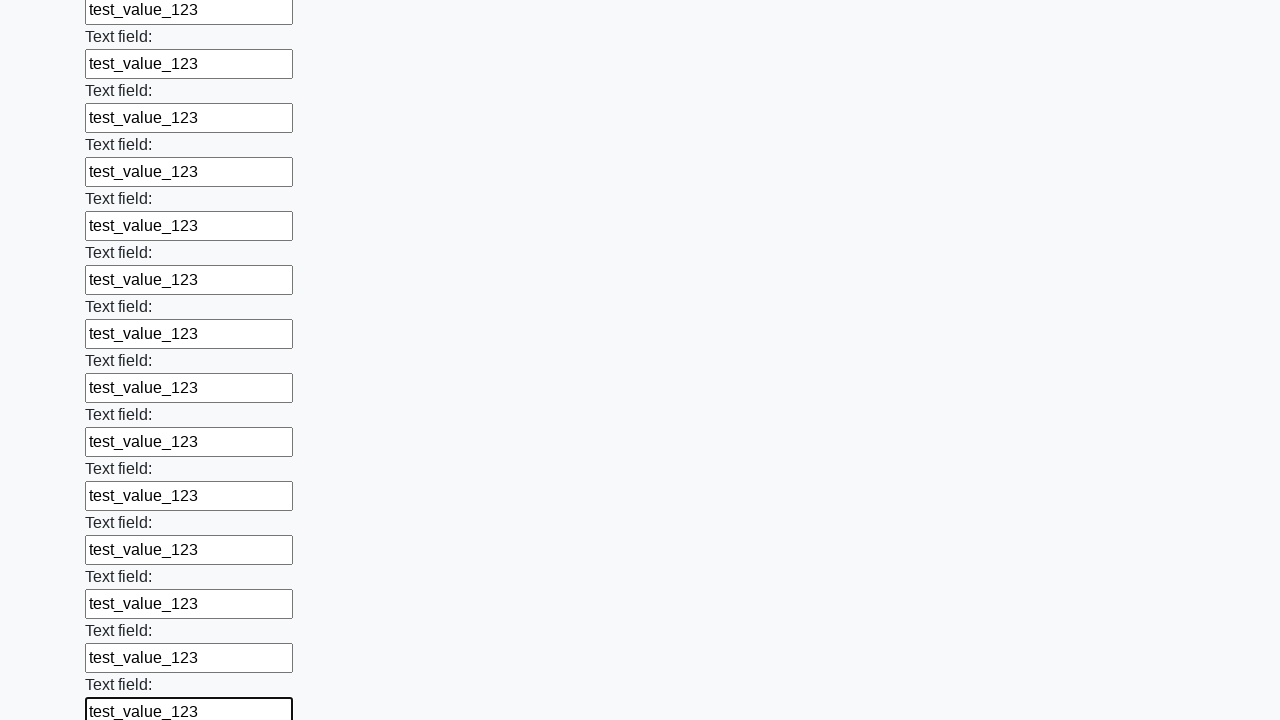

Filled text input field 47 of 100 with 'test_value_123' on input[type="text"] >> nth=46
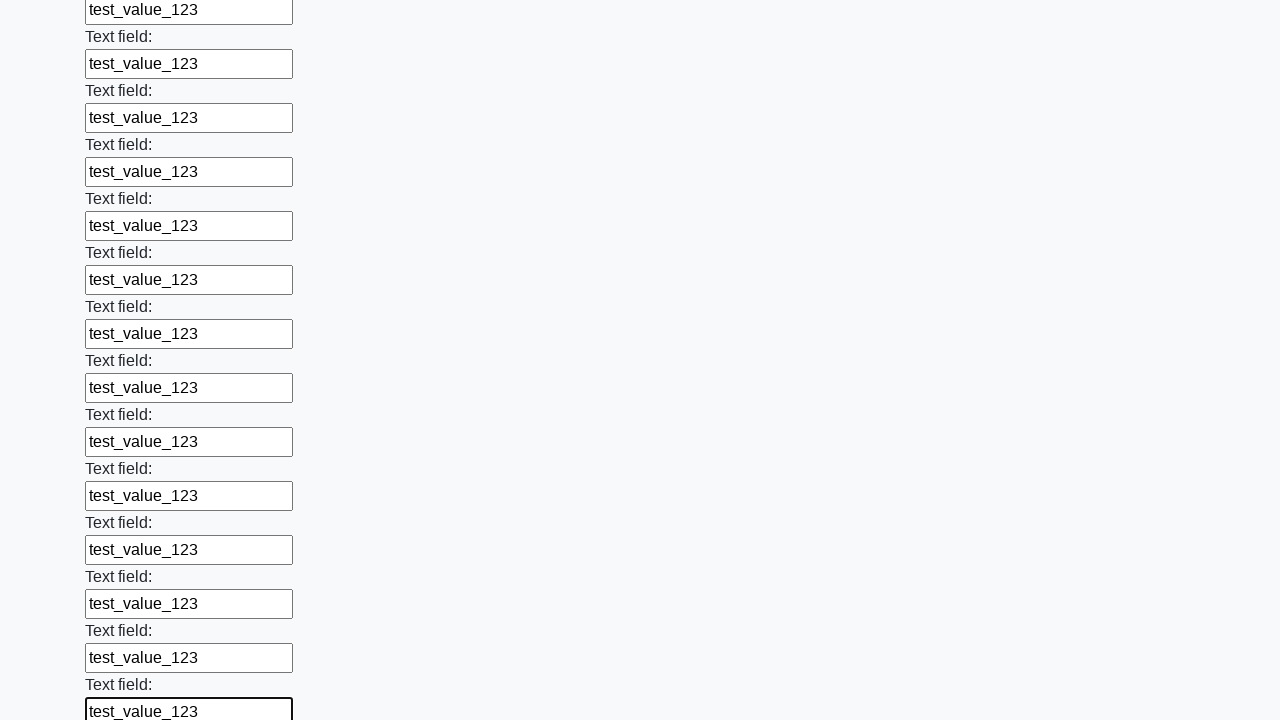

Filled text input field 48 of 100 with 'test_value_123' on input[type="text"] >> nth=47
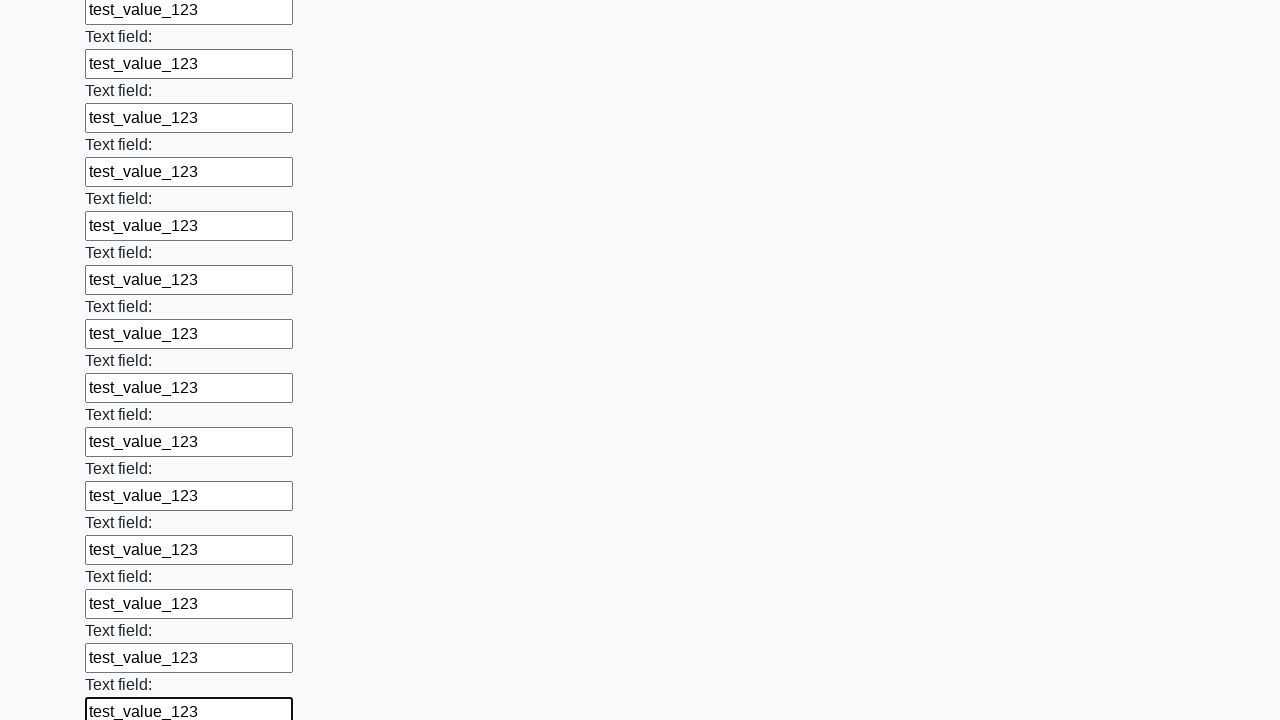

Filled text input field 49 of 100 with 'test_value_123' on input[type="text"] >> nth=48
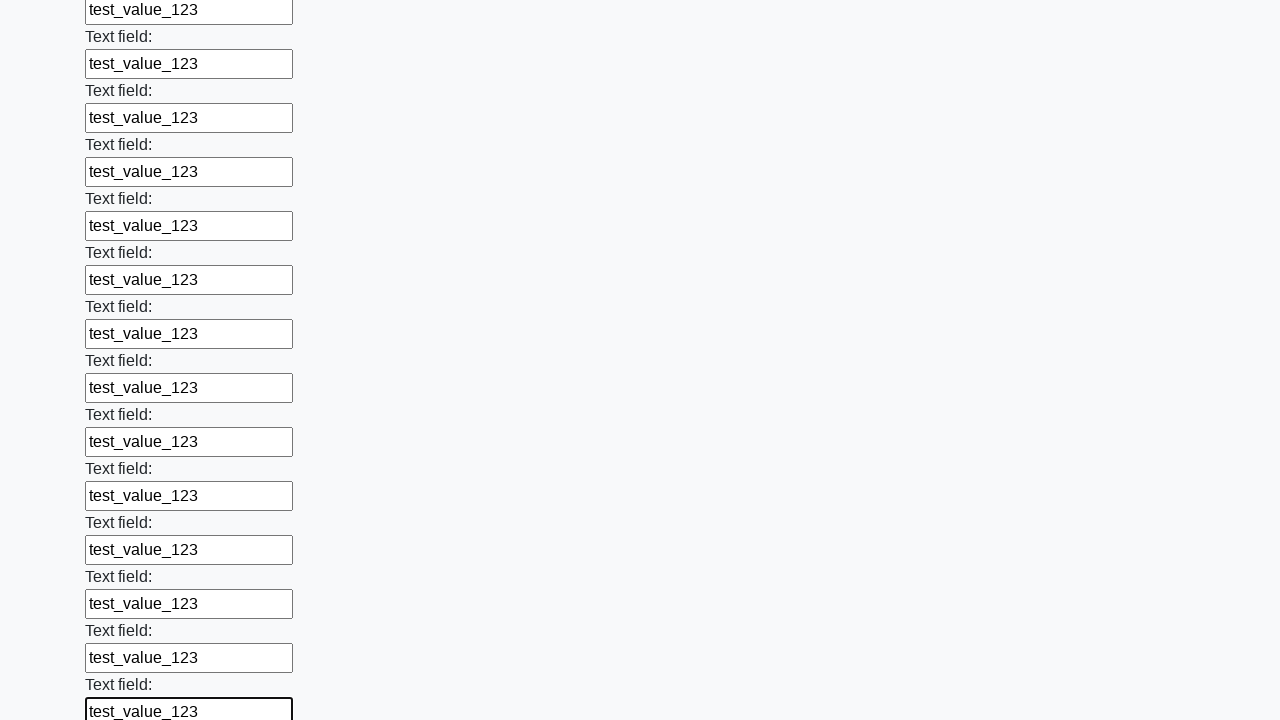

Filled text input field 50 of 100 with 'test_value_123' on input[type="text"] >> nth=49
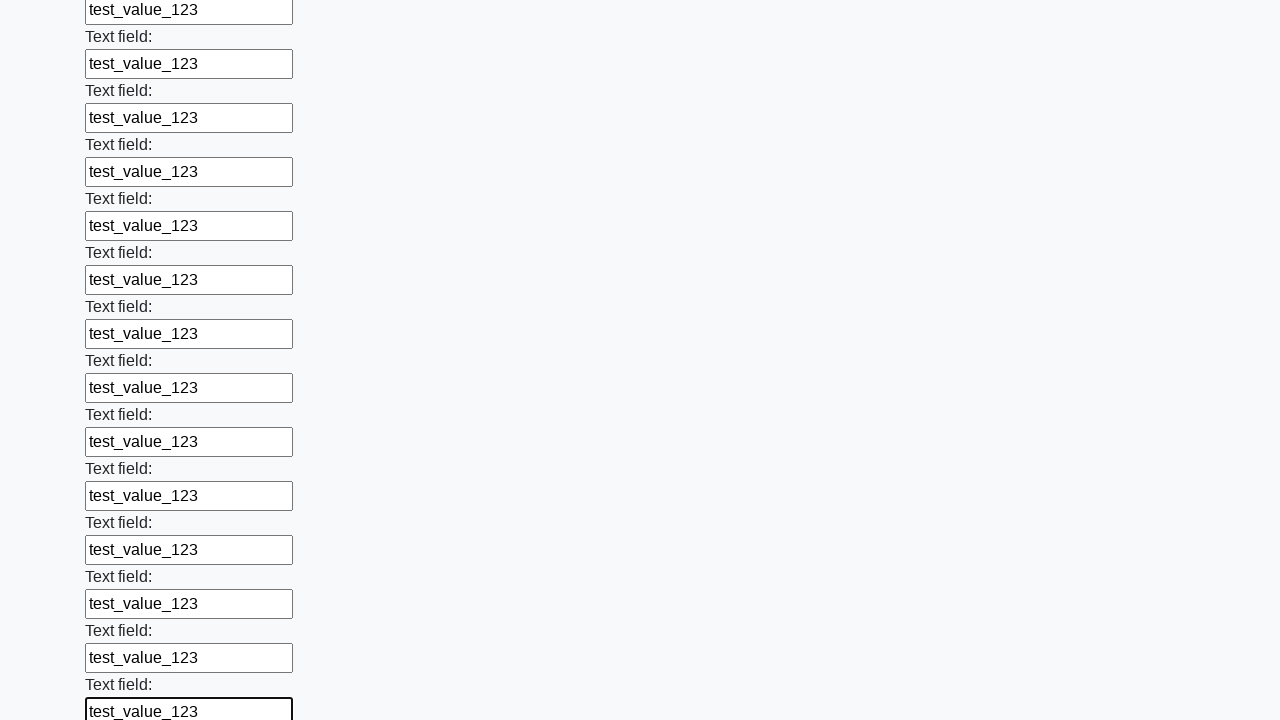

Filled text input field 51 of 100 with 'test_value_123' on input[type="text"] >> nth=50
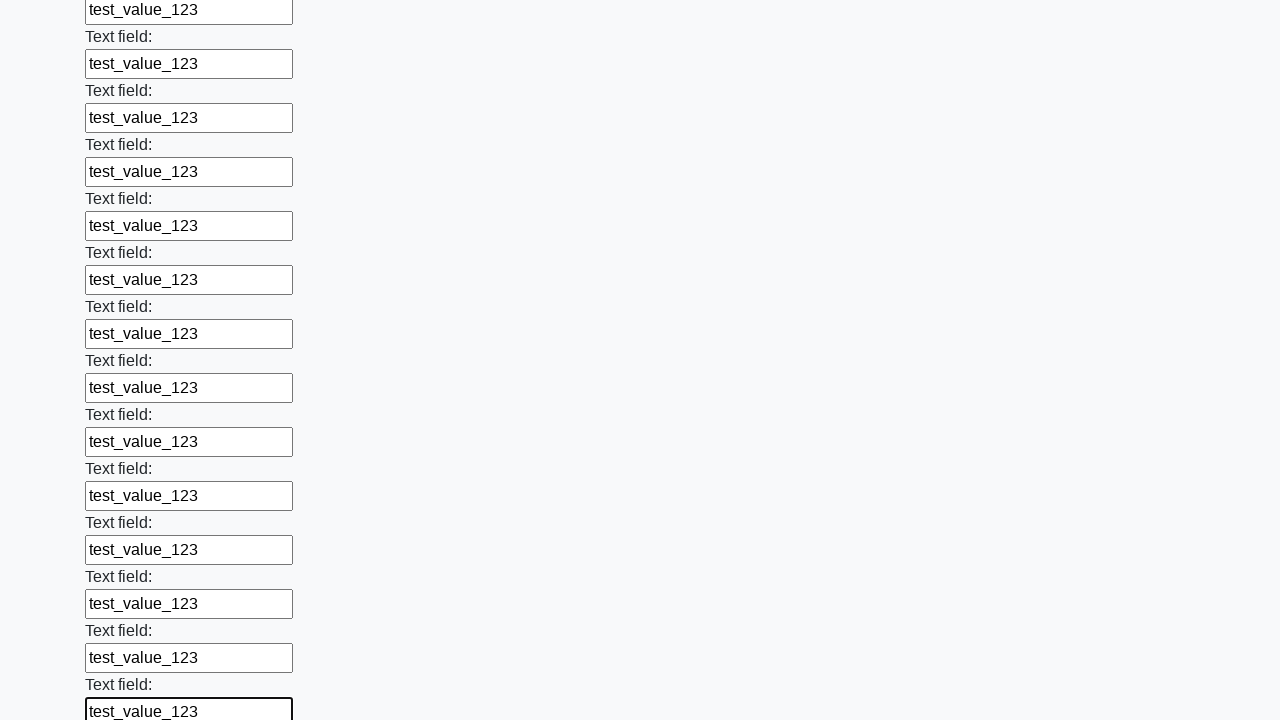

Filled text input field 52 of 100 with 'test_value_123' on input[type="text"] >> nth=51
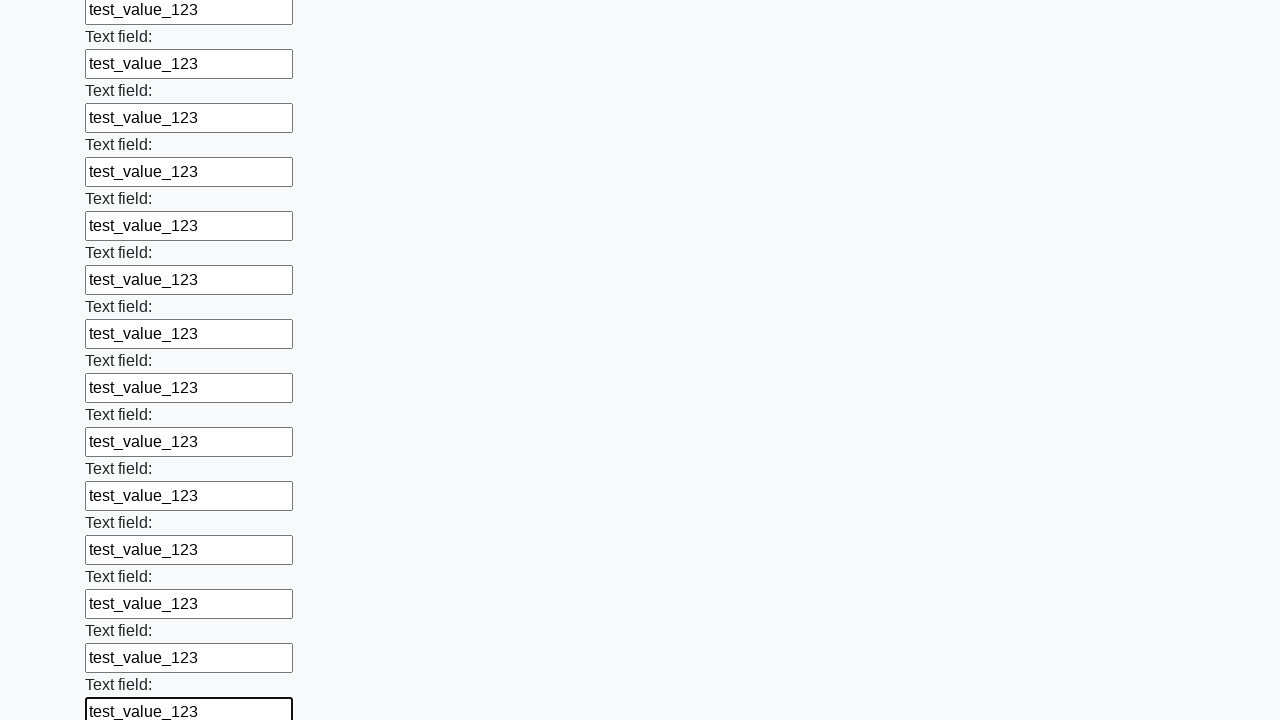

Filled text input field 53 of 100 with 'test_value_123' on input[type="text"] >> nth=52
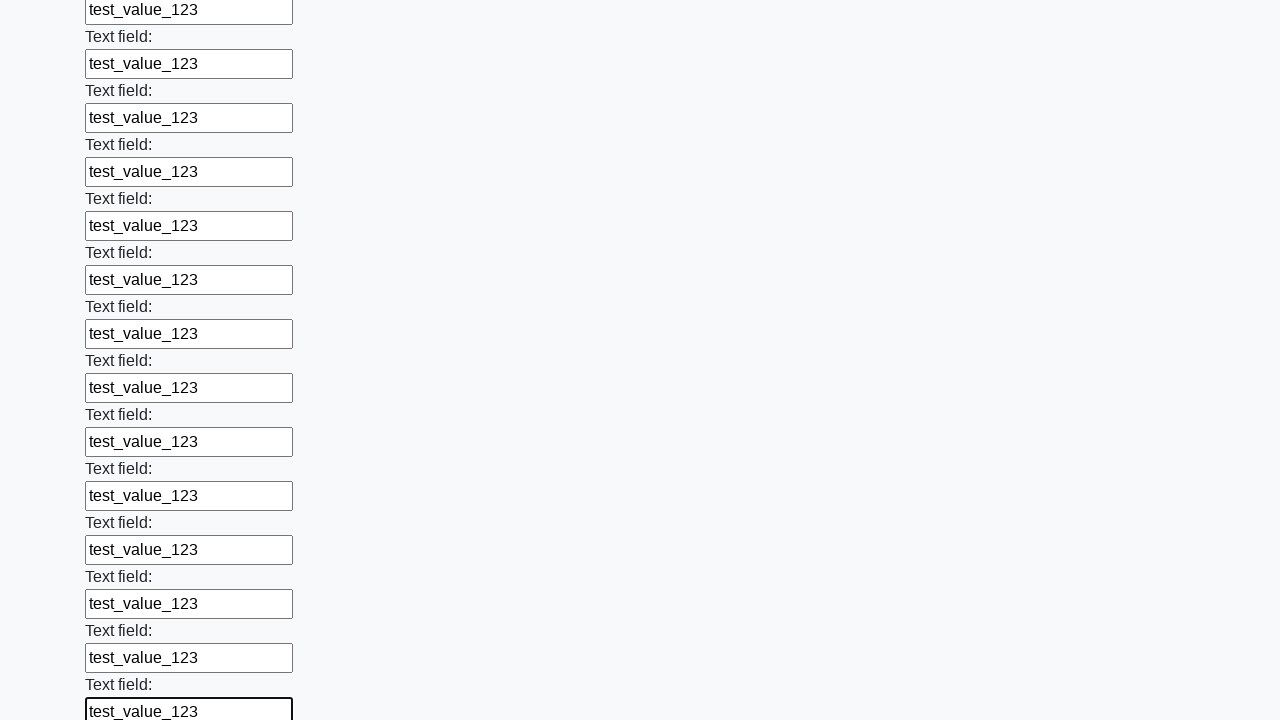

Filled text input field 54 of 100 with 'test_value_123' on input[type="text"] >> nth=53
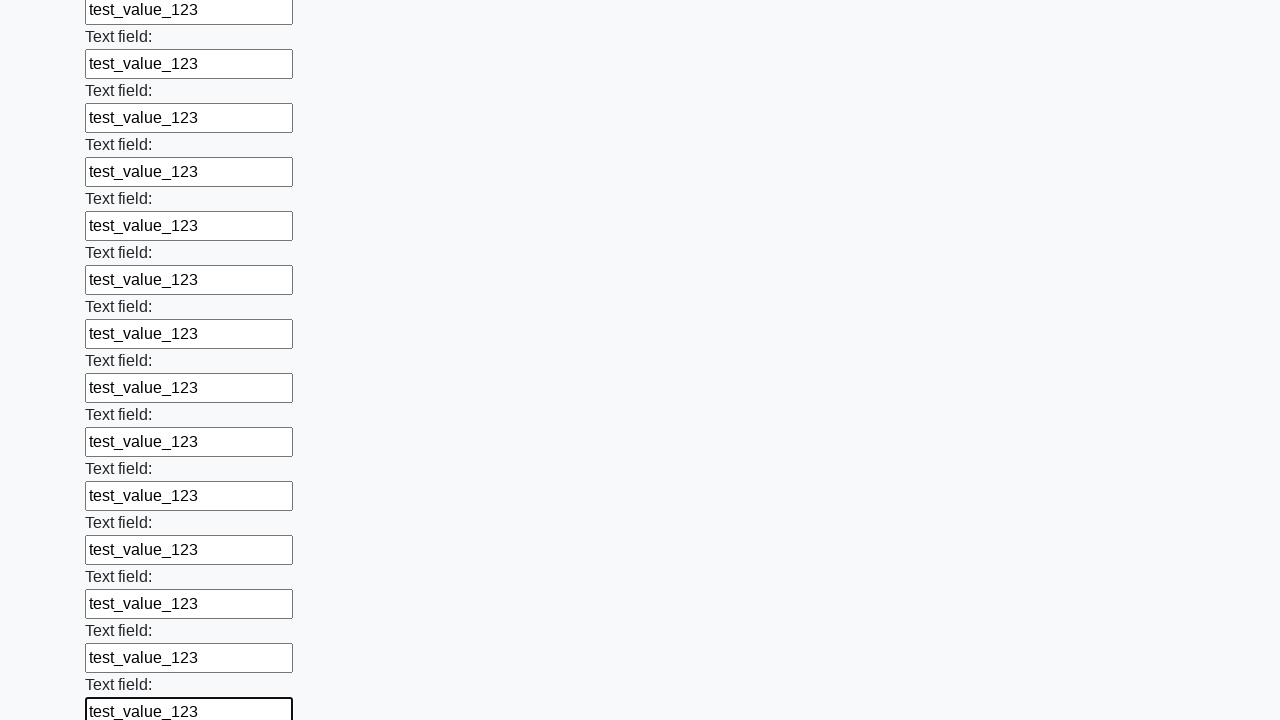

Filled text input field 55 of 100 with 'test_value_123' on input[type="text"] >> nth=54
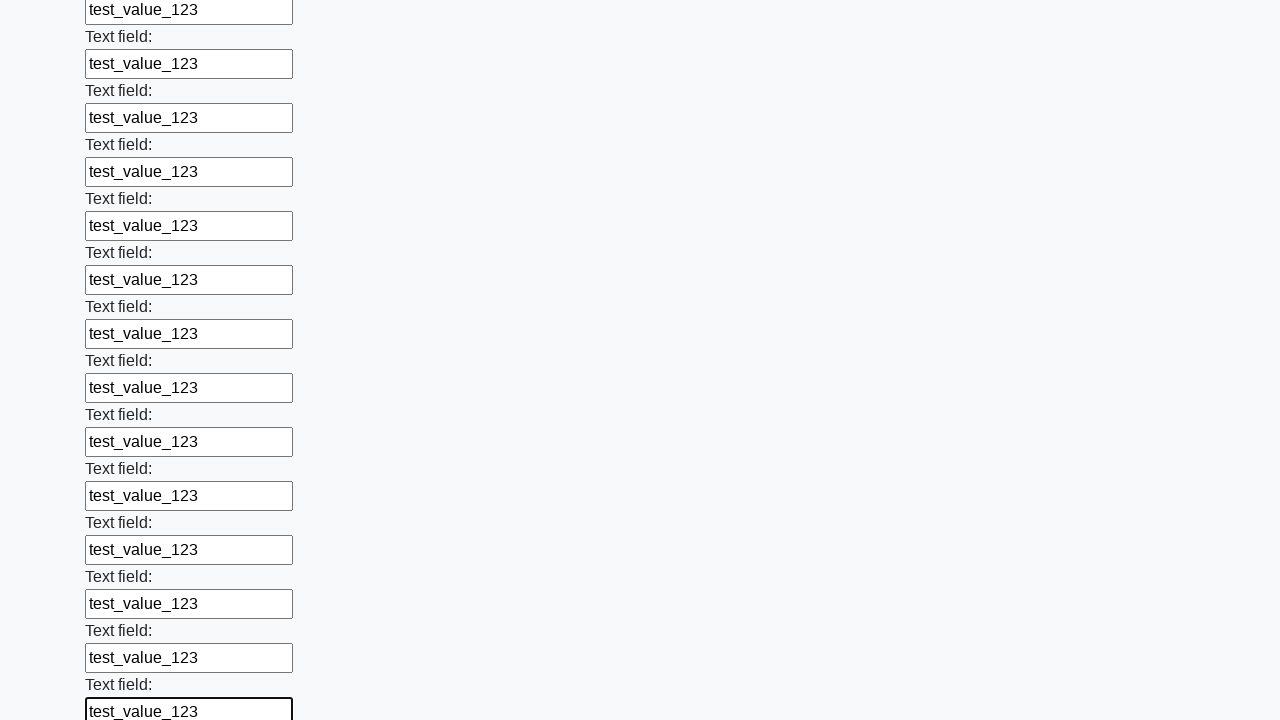

Filled text input field 56 of 100 with 'test_value_123' on input[type="text"] >> nth=55
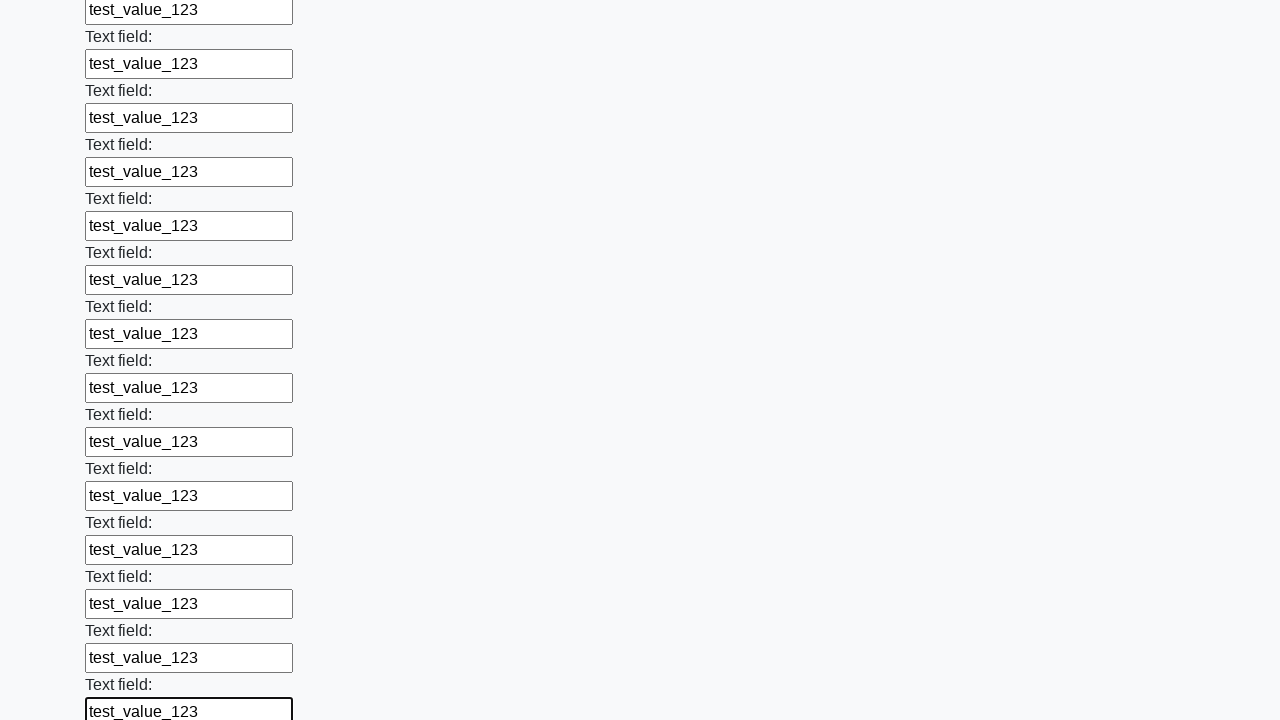

Filled text input field 57 of 100 with 'test_value_123' on input[type="text"] >> nth=56
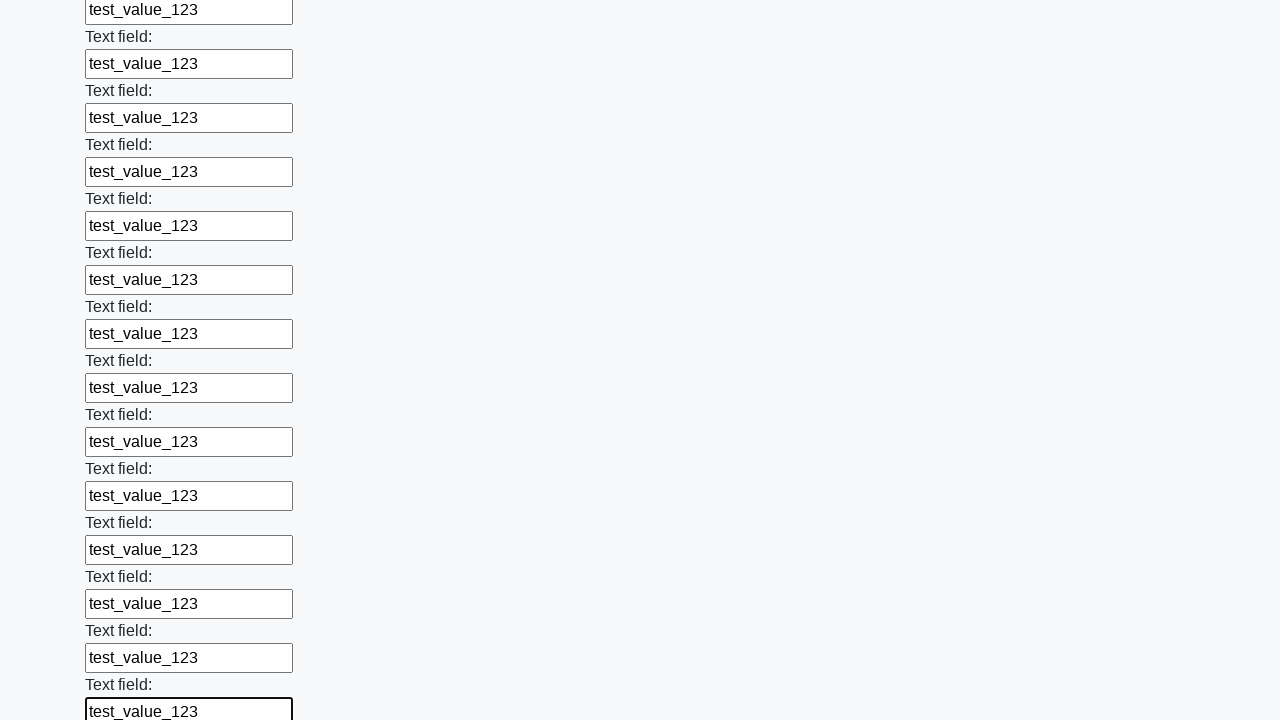

Filled text input field 58 of 100 with 'test_value_123' on input[type="text"] >> nth=57
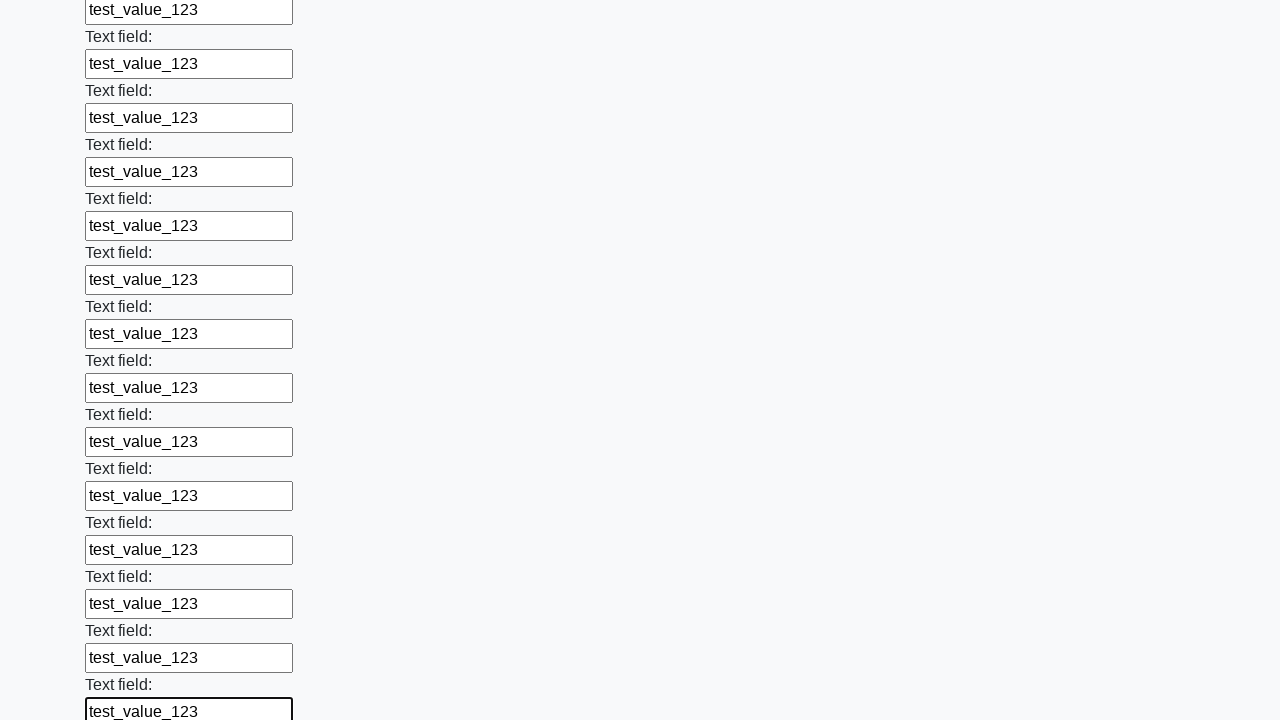

Filled text input field 59 of 100 with 'test_value_123' on input[type="text"] >> nth=58
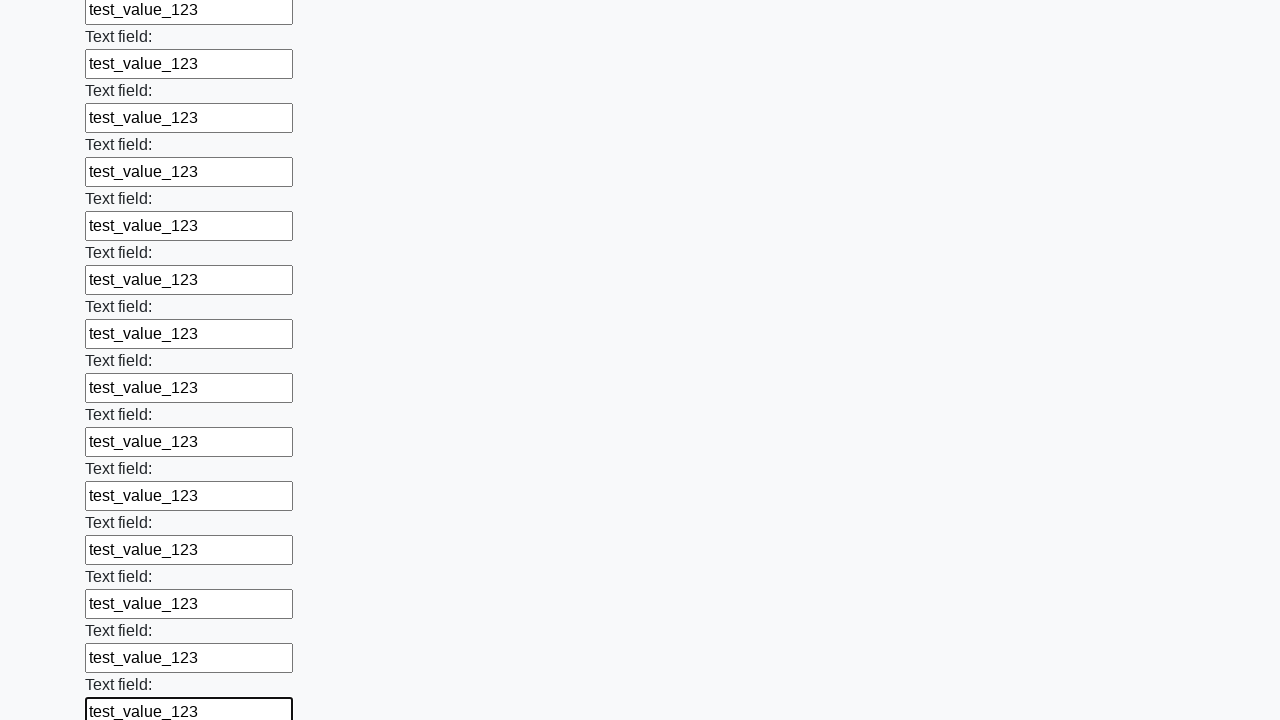

Filled text input field 60 of 100 with 'test_value_123' on input[type="text"] >> nth=59
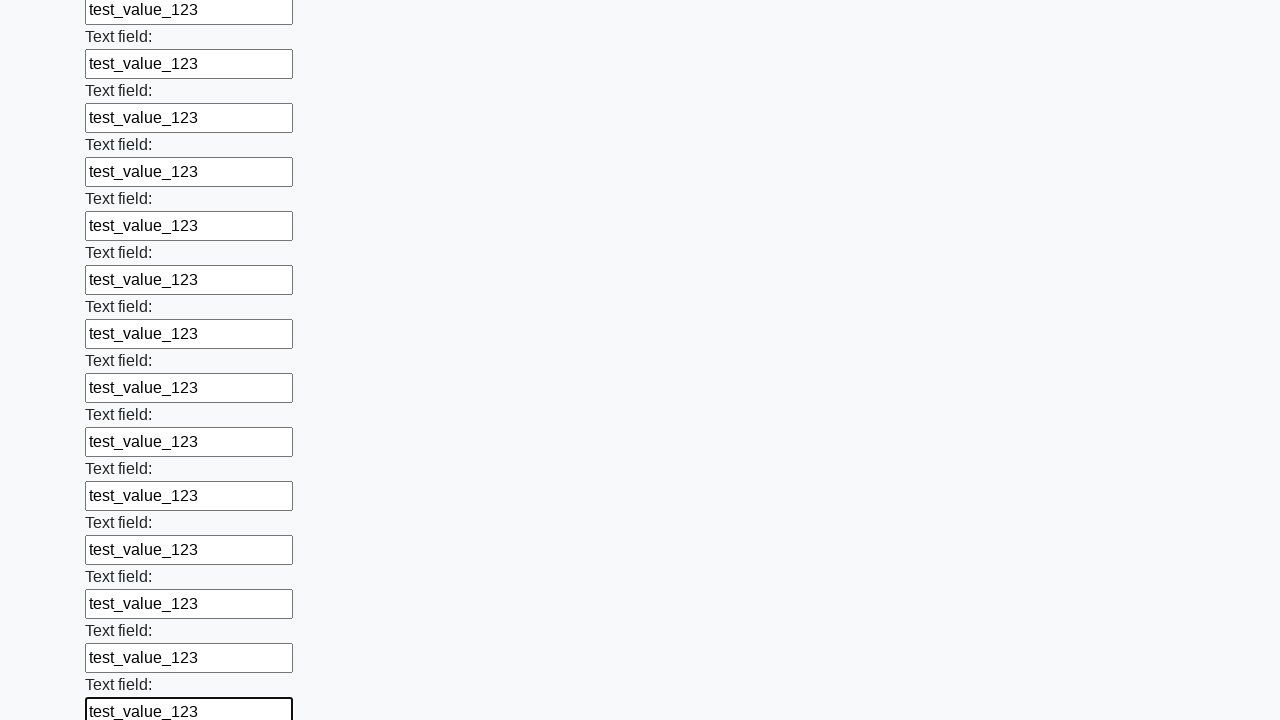

Filled text input field 61 of 100 with 'test_value_123' on input[type="text"] >> nth=60
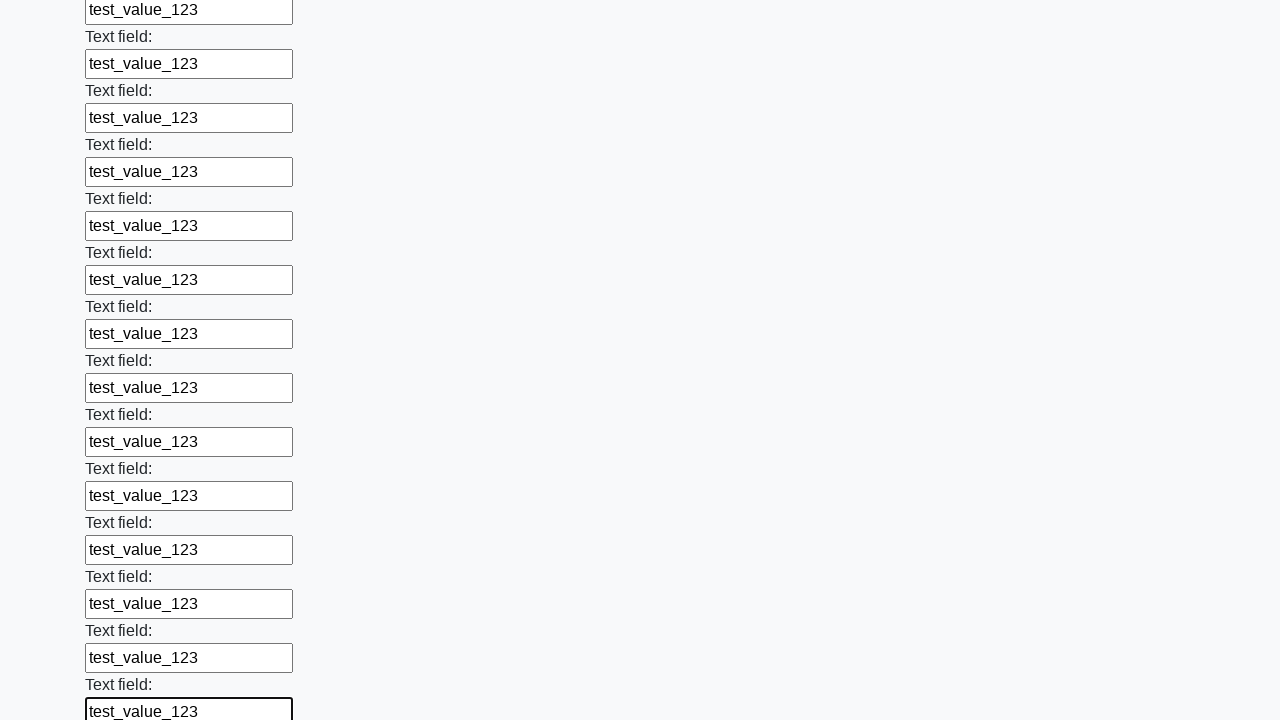

Filled text input field 62 of 100 with 'test_value_123' on input[type="text"] >> nth=61
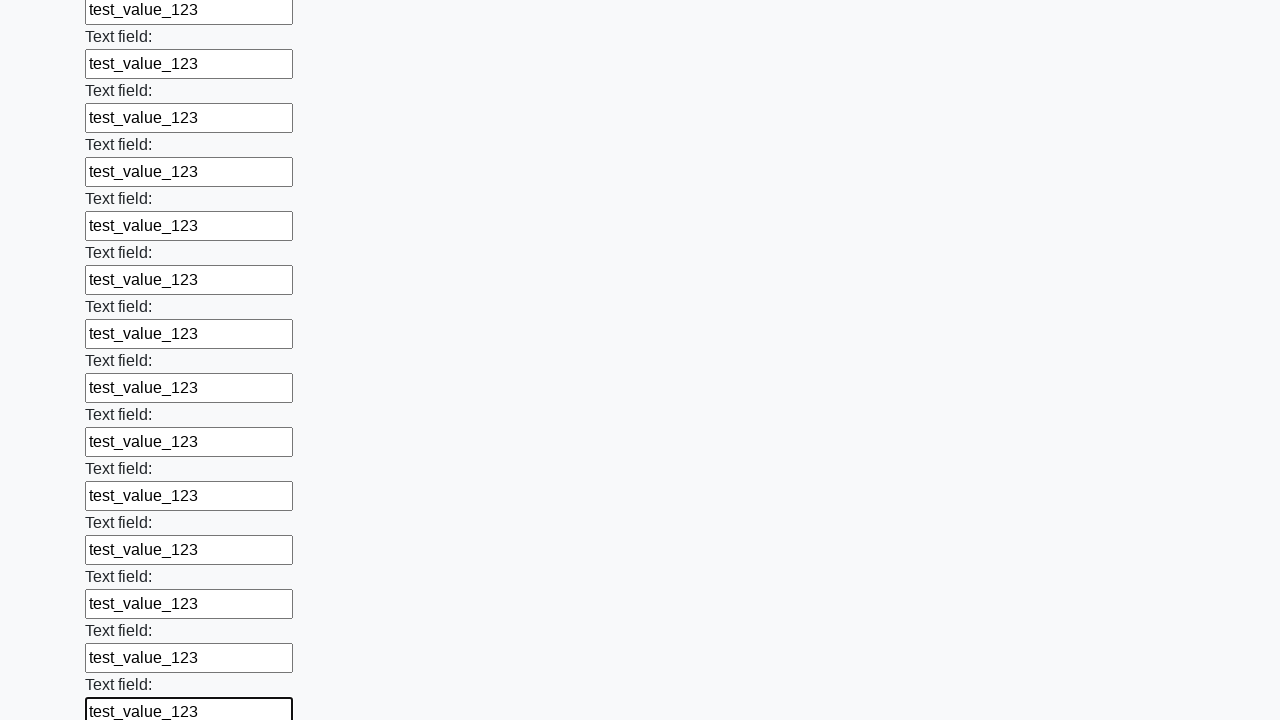

Filled text input field 63 of 100 with 'test_value_123' on input[type="text"] >> nth=62
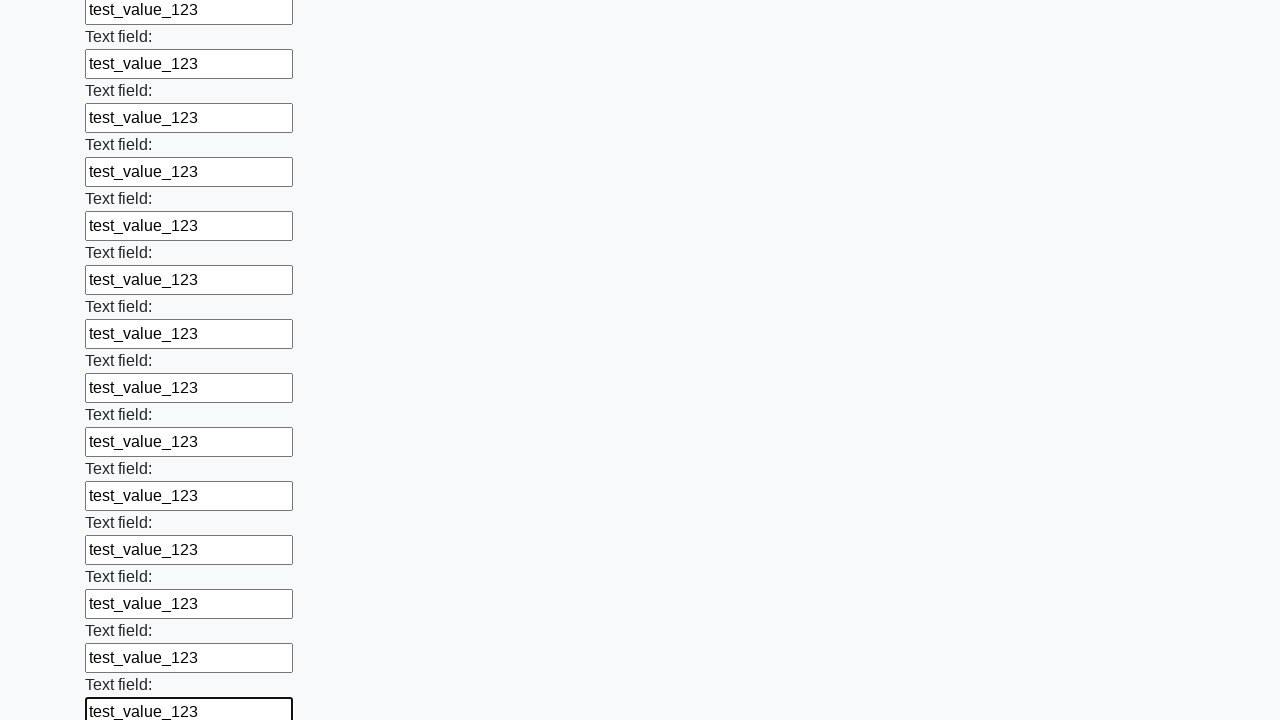

Filled text input field 64 of 100 with 'test_value_123' on input[type="text"] >> nth=63
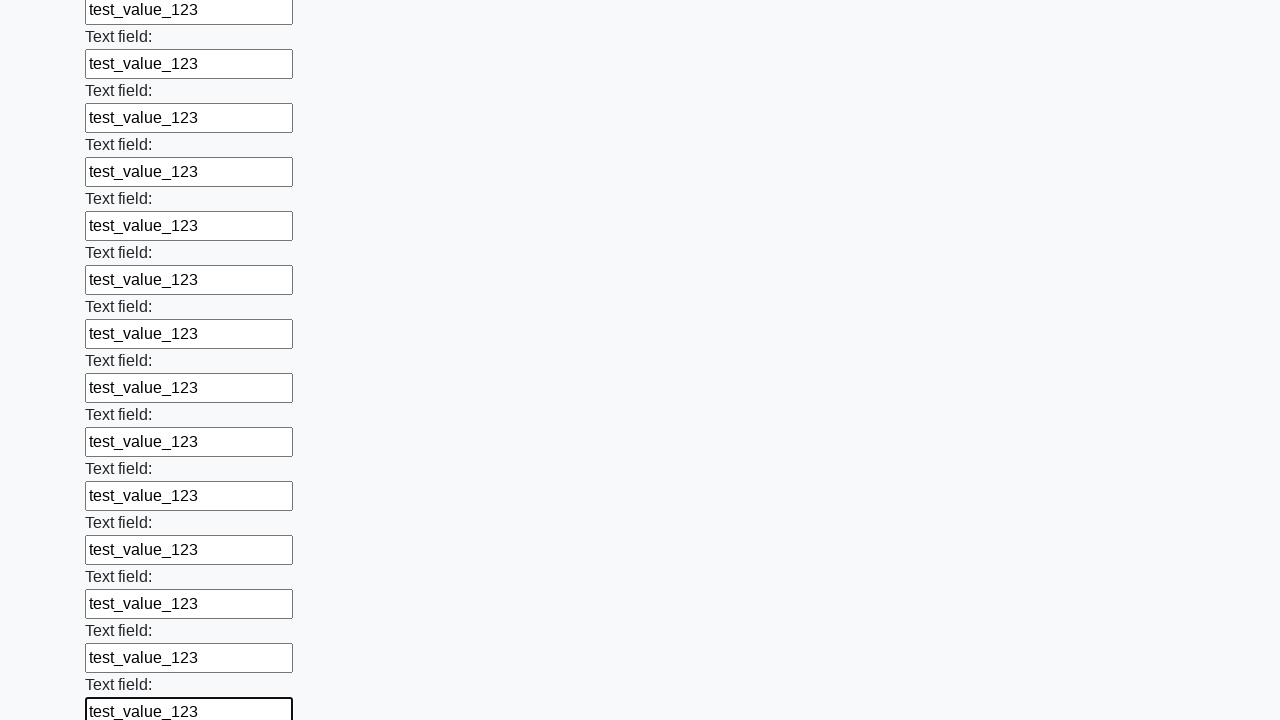

Filled text input field 65 of 100 with 'test_value_123' on input[type="text"] >> nth=64
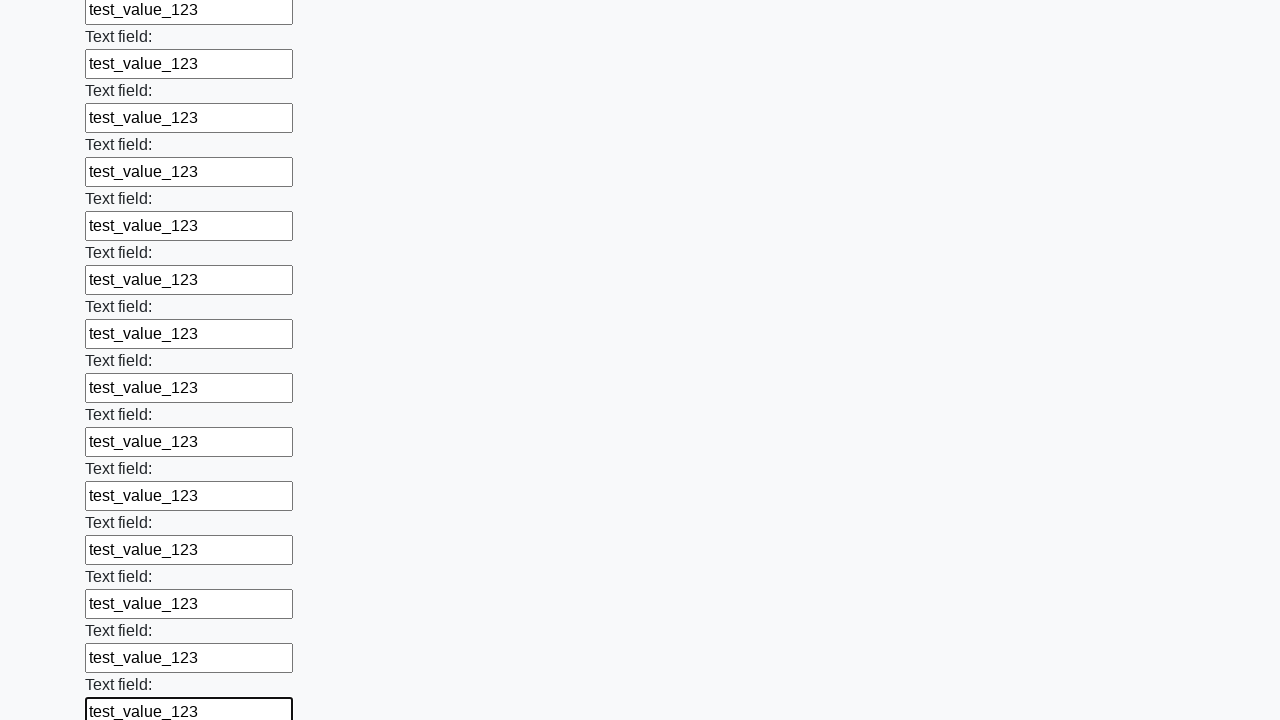

Filled text input field 66 of 100 with 'test_value_123' on input[type="text"] >> nth=65
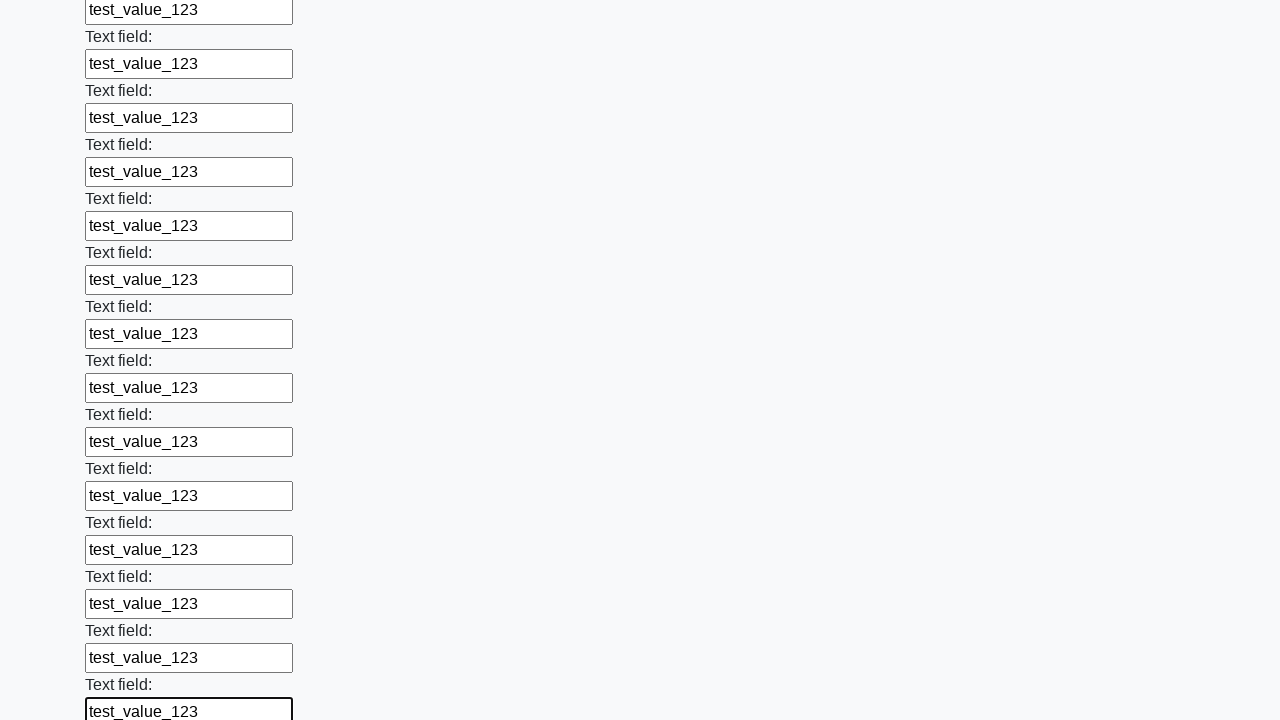

Filled text input field 67 of 100 with 'test_value_123' on input[type="text"] >> nth=66
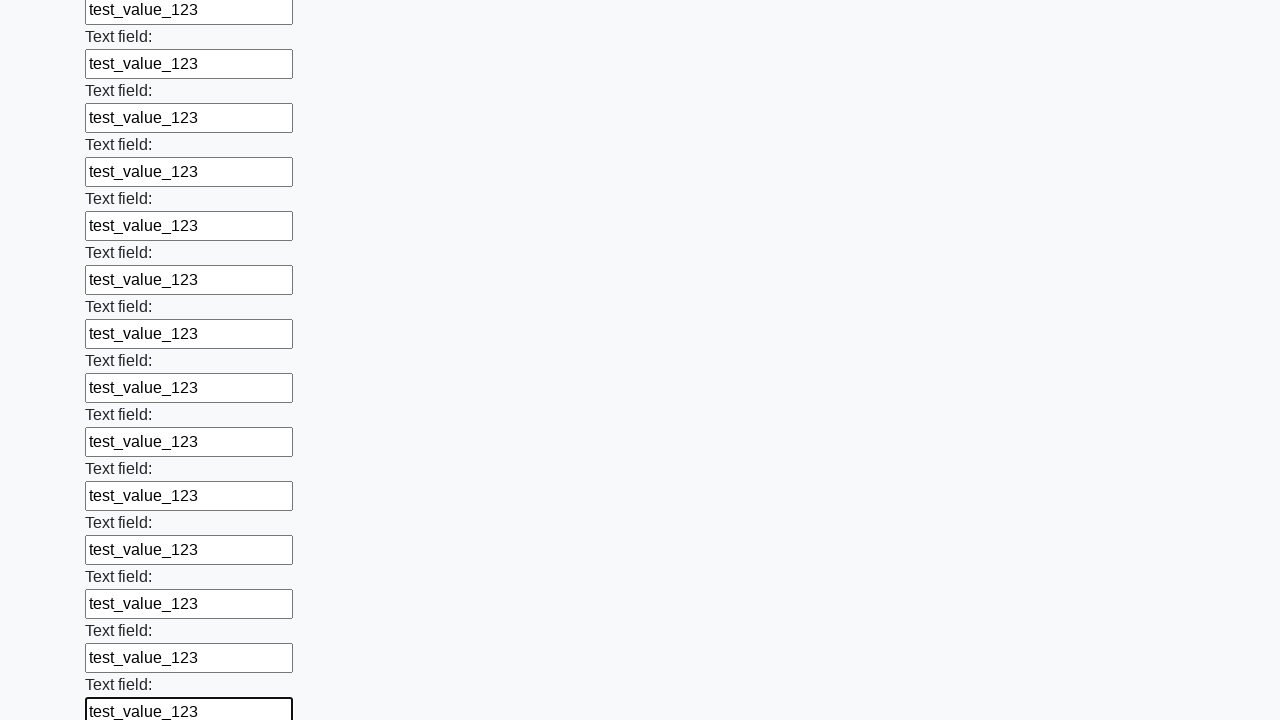

Filled text input field 68 of 100 with 'test_value_123' on input[type="text"] >> nth=67
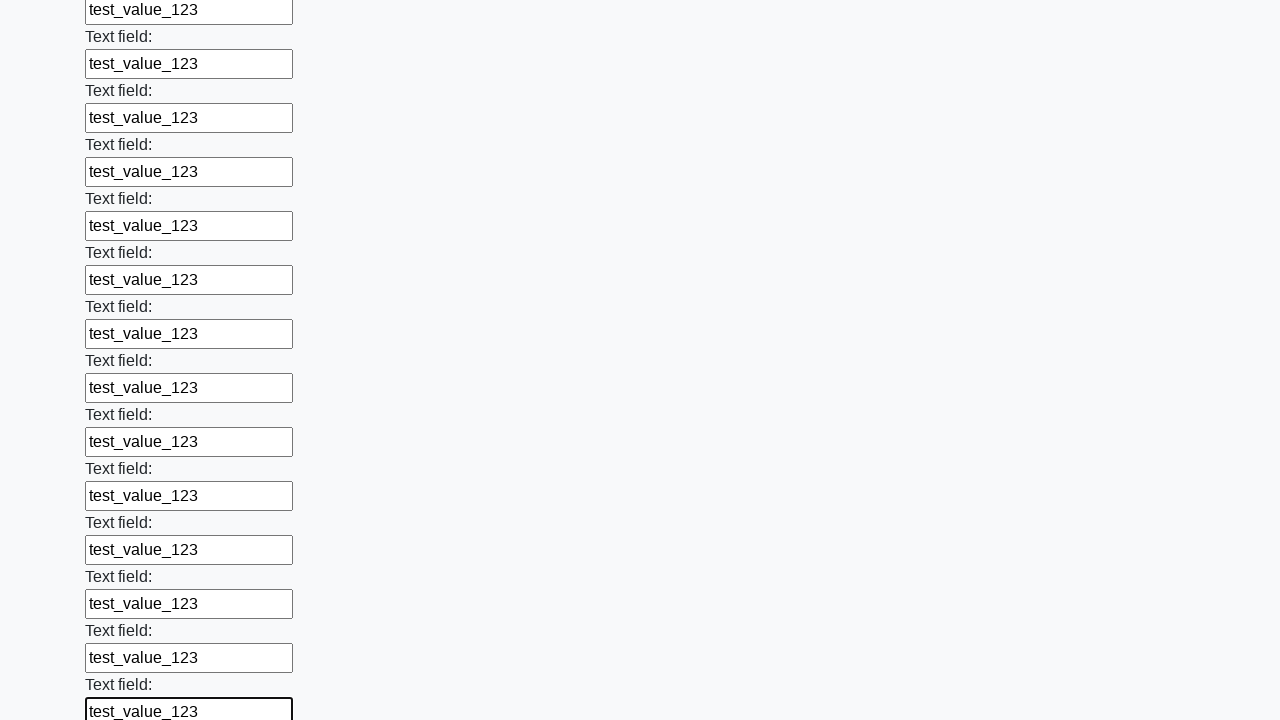

Filled text input field 69 of 100 with 'test_value_123' on input[type="text"] >> nth=68
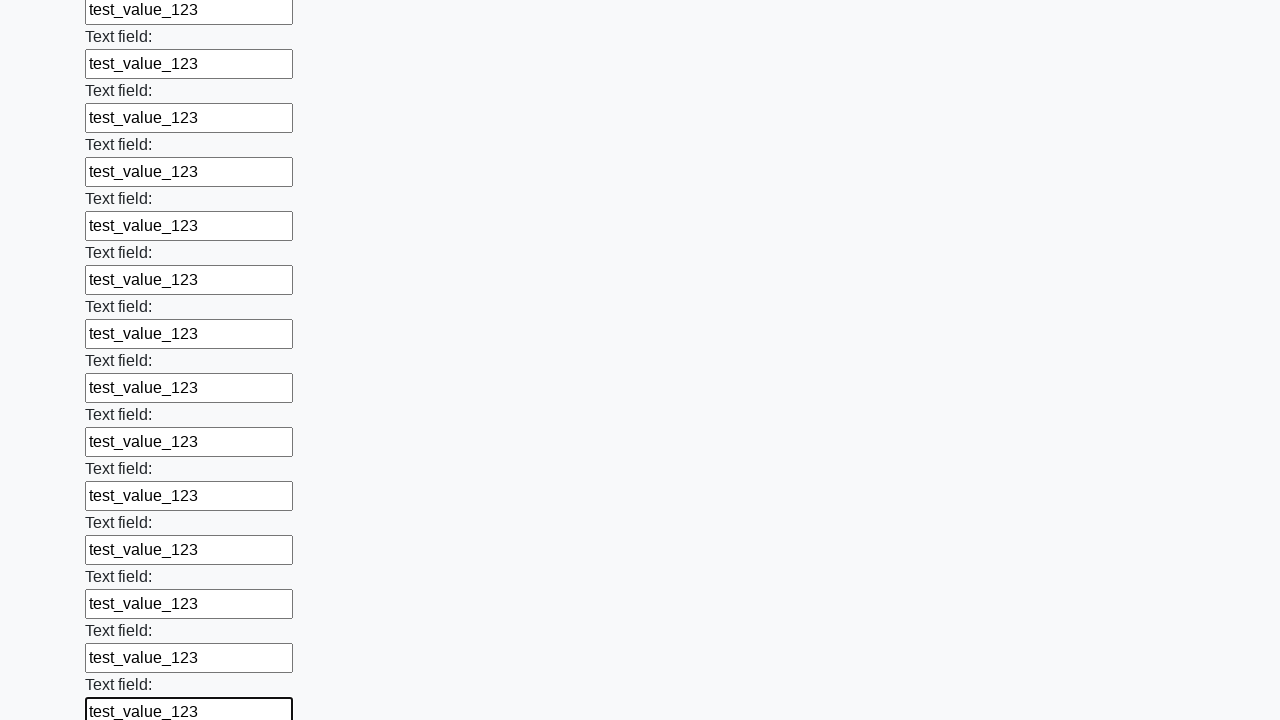

Filled text input field 70 of 100 with 'test_value_123' on input[type="text"] >> nth=69
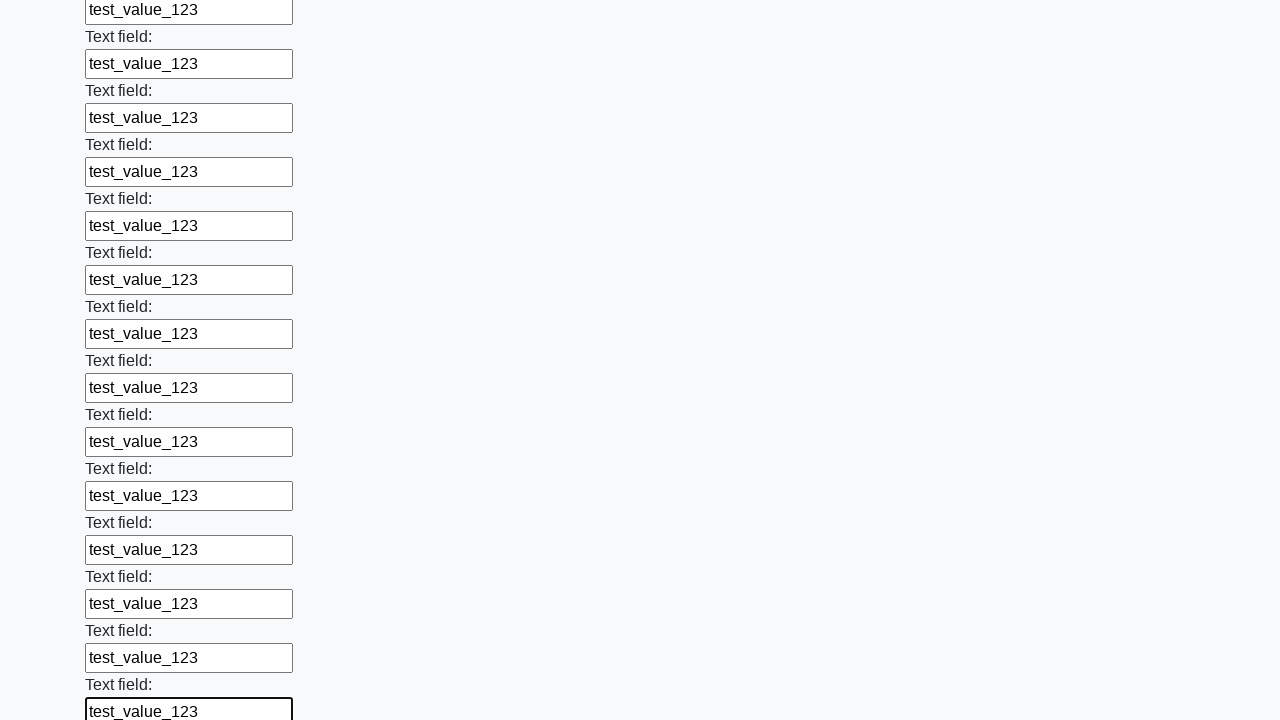

Filled text input field 71 of 100 with 'test_value_123' on input[type="text"] >> nth=70
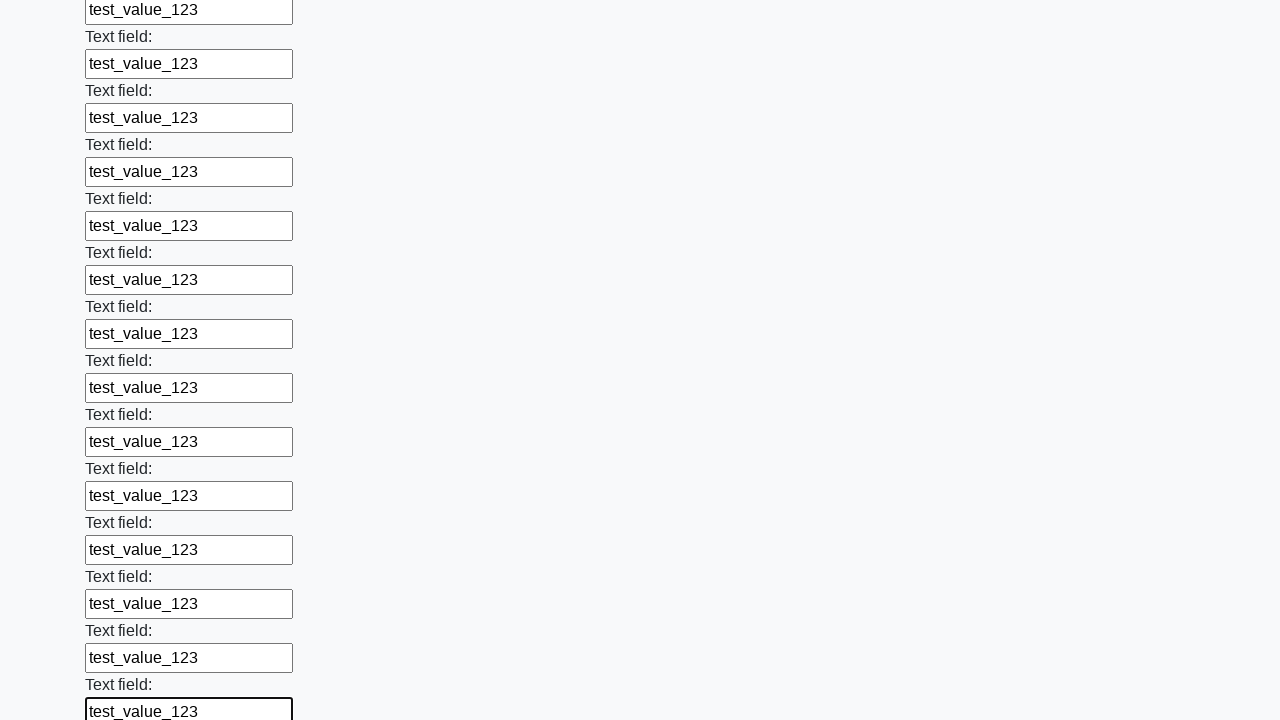

Filled text input field 72 of 100 with 'test_value_123' on input[type="text"] >> nth=71
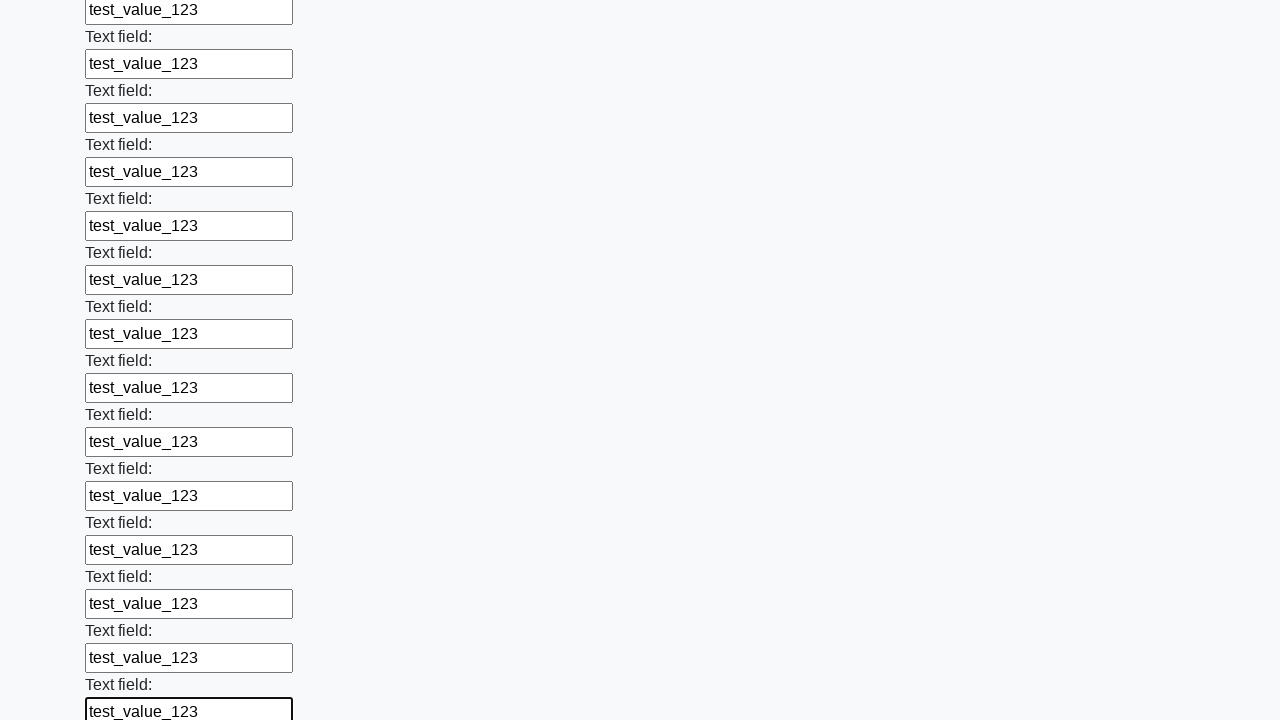

Filled text input field 73 of 100 with 'test_value_123' on input[type="text"] >> nth=72
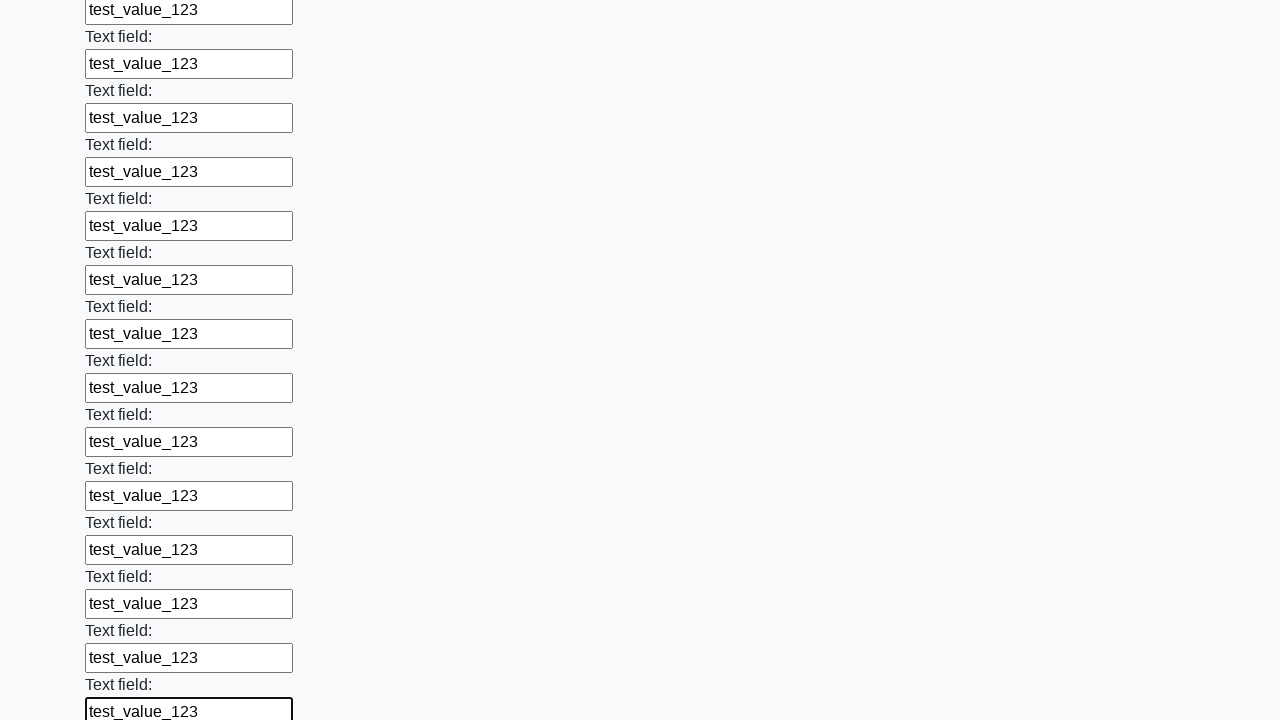

Filled text input field 74 of 100 with 'test_value_123' on input[type="text"] >> nth=73
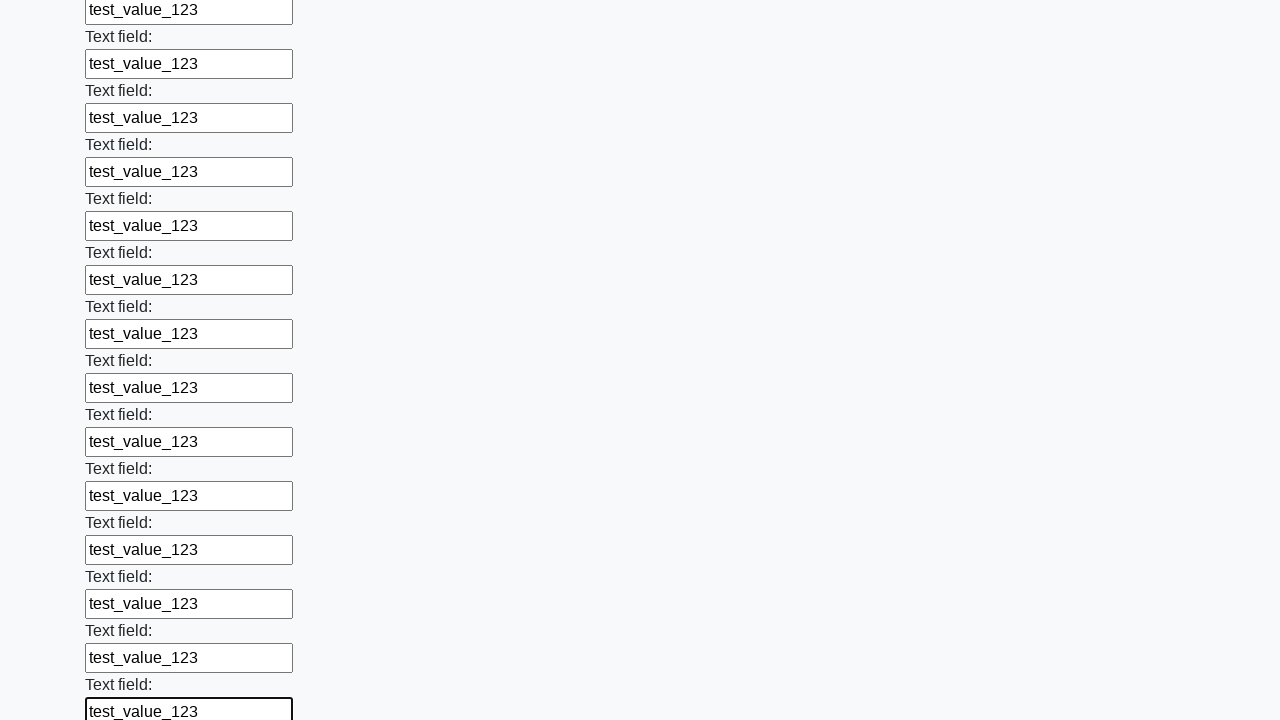

Filled text input field 75 of 100 with 'test_value_123' on input[type="text"] >> nth=74
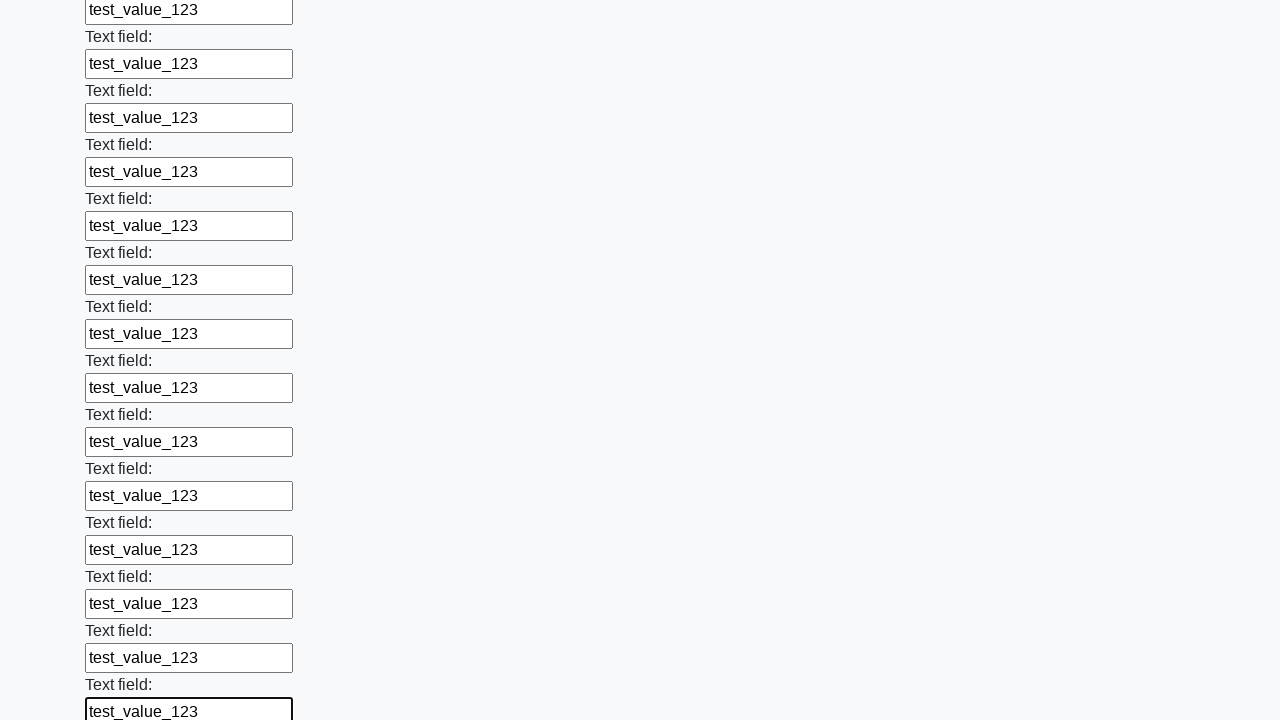

Filled text input field 76 of 100 with 'test_value_123' on input[type="text"] >> nth=75
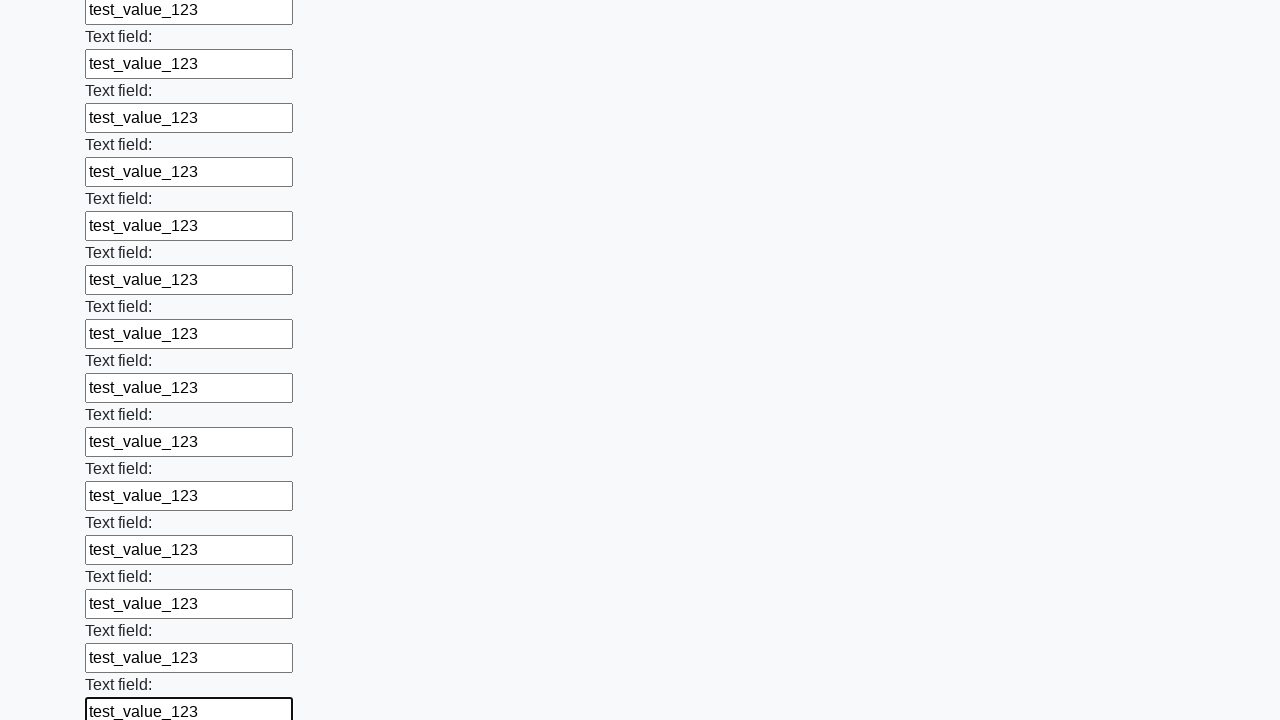

Filled text input field 77 of 100 with 'test_value_123' on input[type="text"] >> nth=76
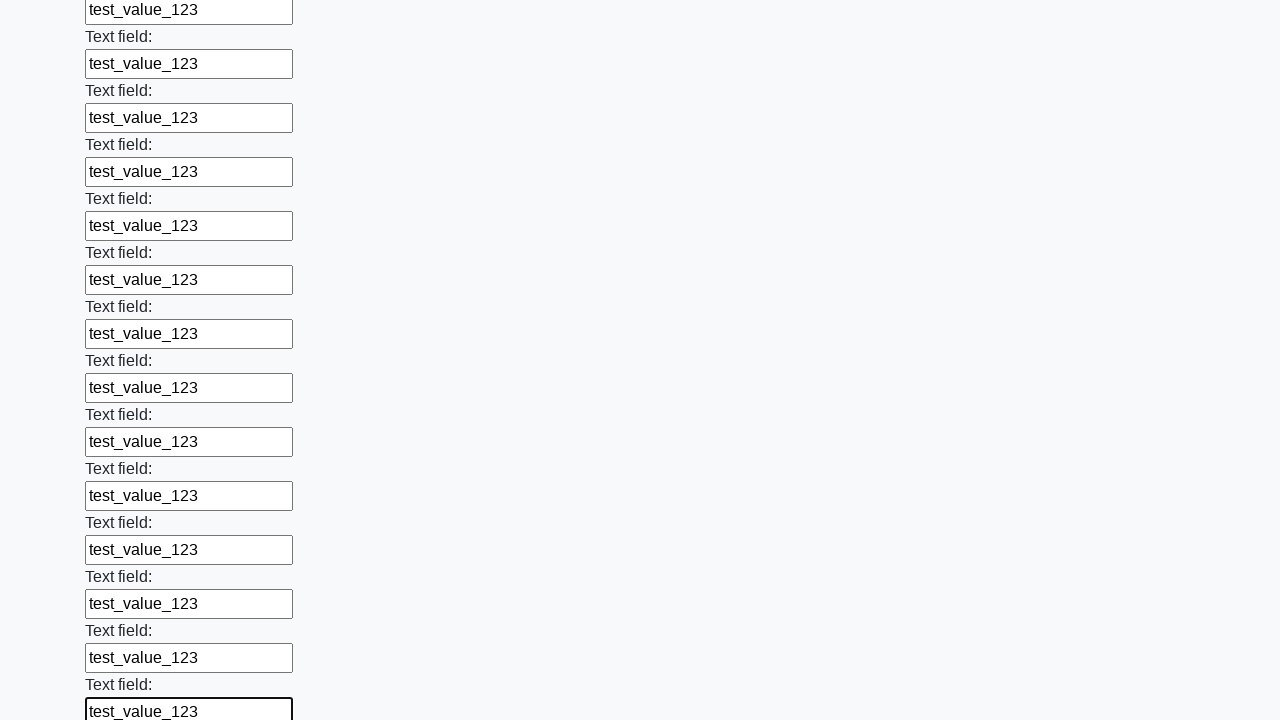

Filled text input field 78 of 100 with 'test_value_123' on input[type="text"] >> nth=77
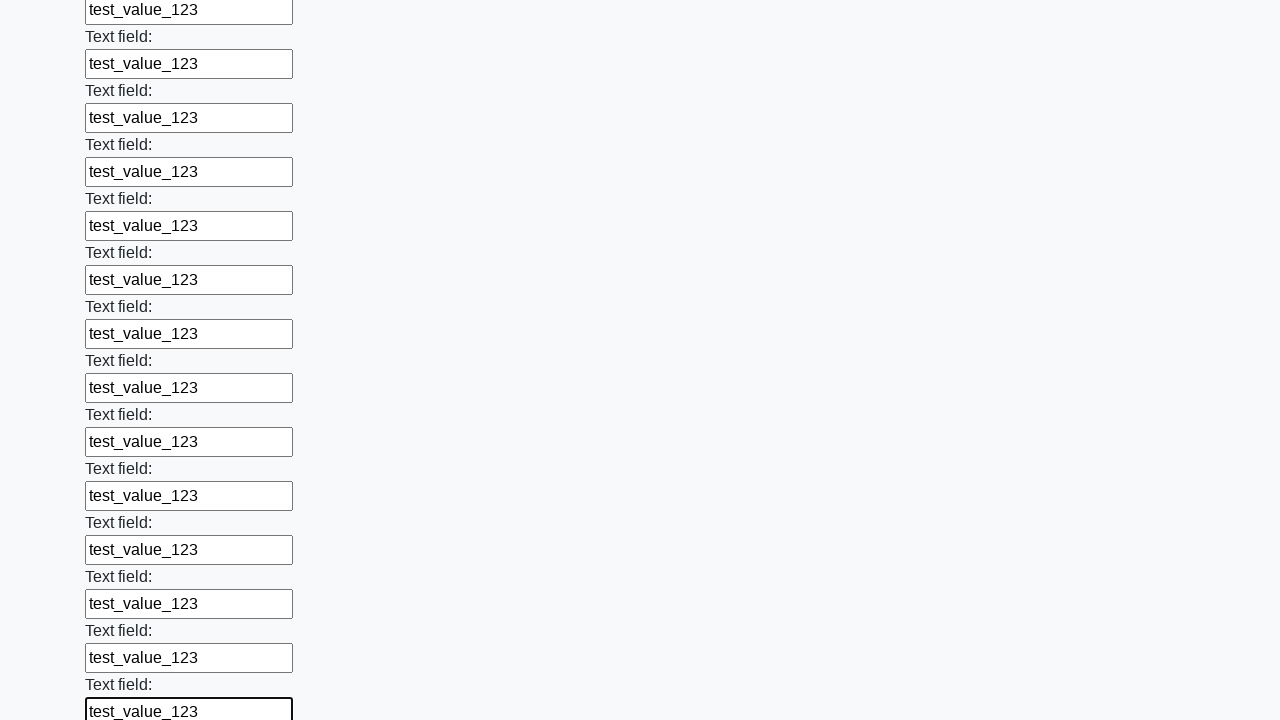

Filled text input field 79 of 100 with 'test_value_123' on input[type="text"] >> nth=78
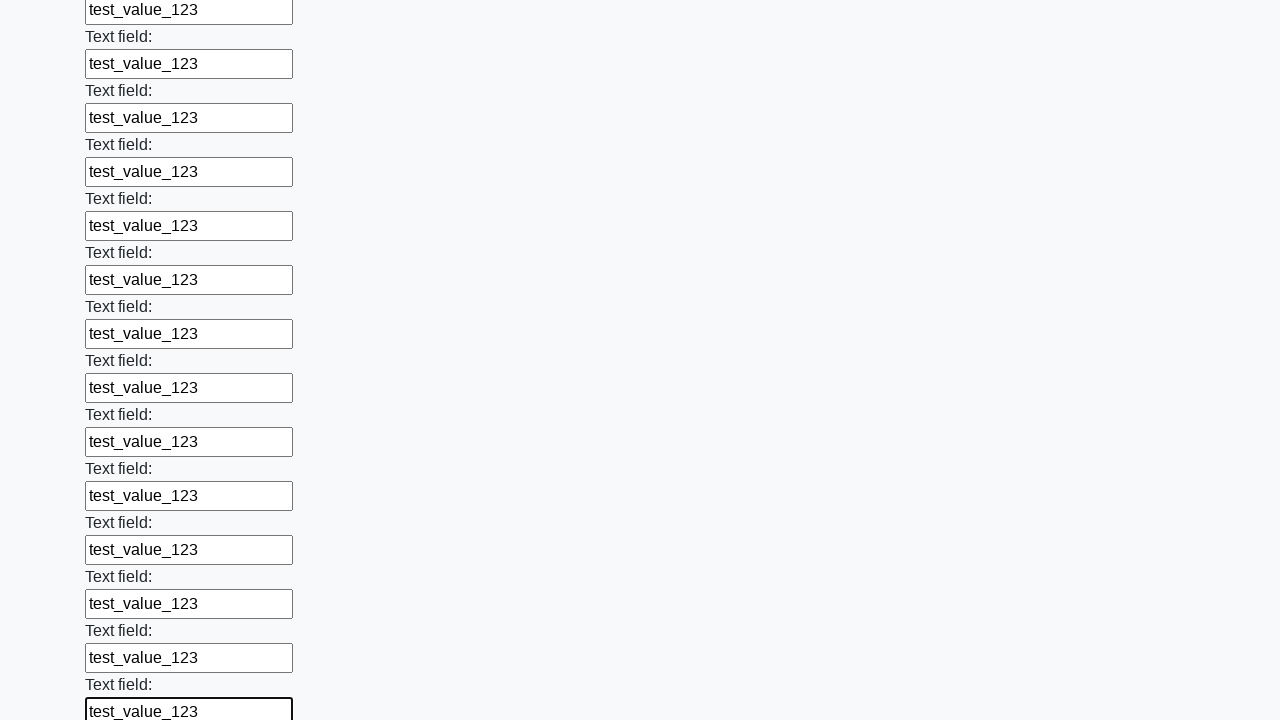

Filled text input field 80 of 100 with 'test_value_123' on input[type="text"] >> nth=79
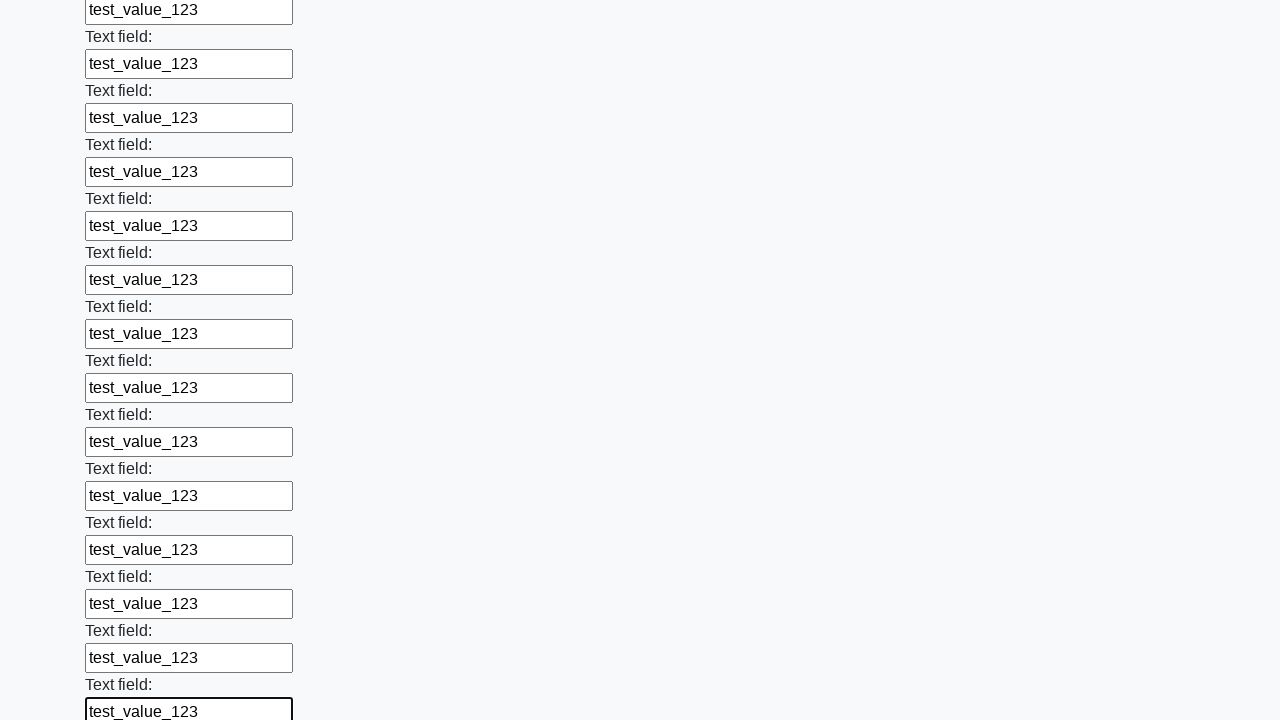

Filled text input field 81 of 100 with 'test_value_123' on input[type="text"] >> nth=80
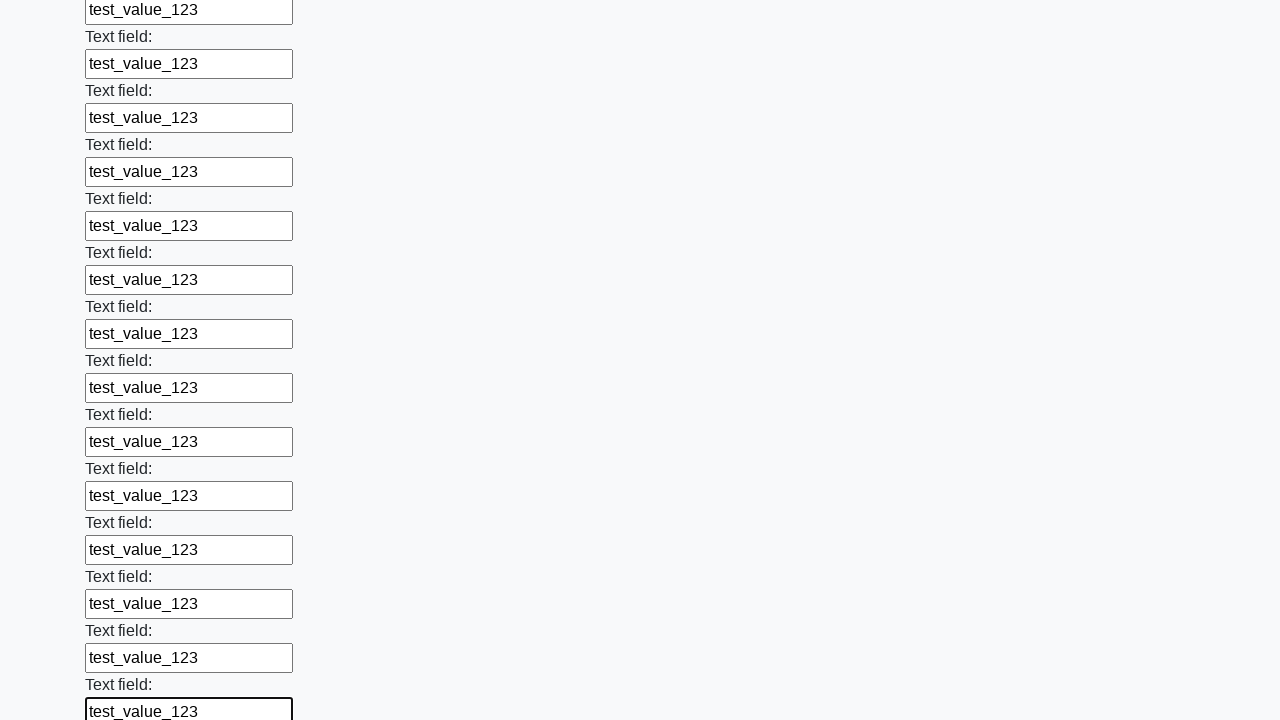

Filled text input field 82 of 100 with 'test_value_123' on input[type="text"] >> nth=81
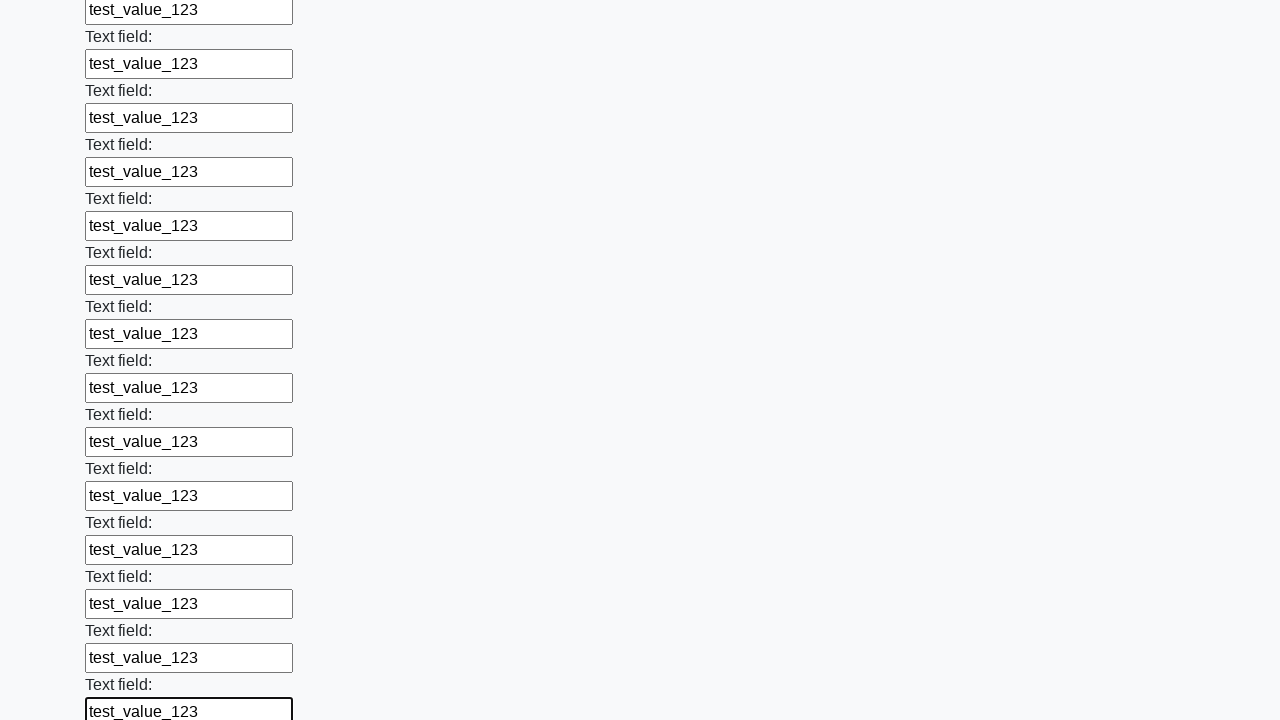

Filled text input field 83 of 100 with 'test_value_123' on input[type="text"] >> nth=82
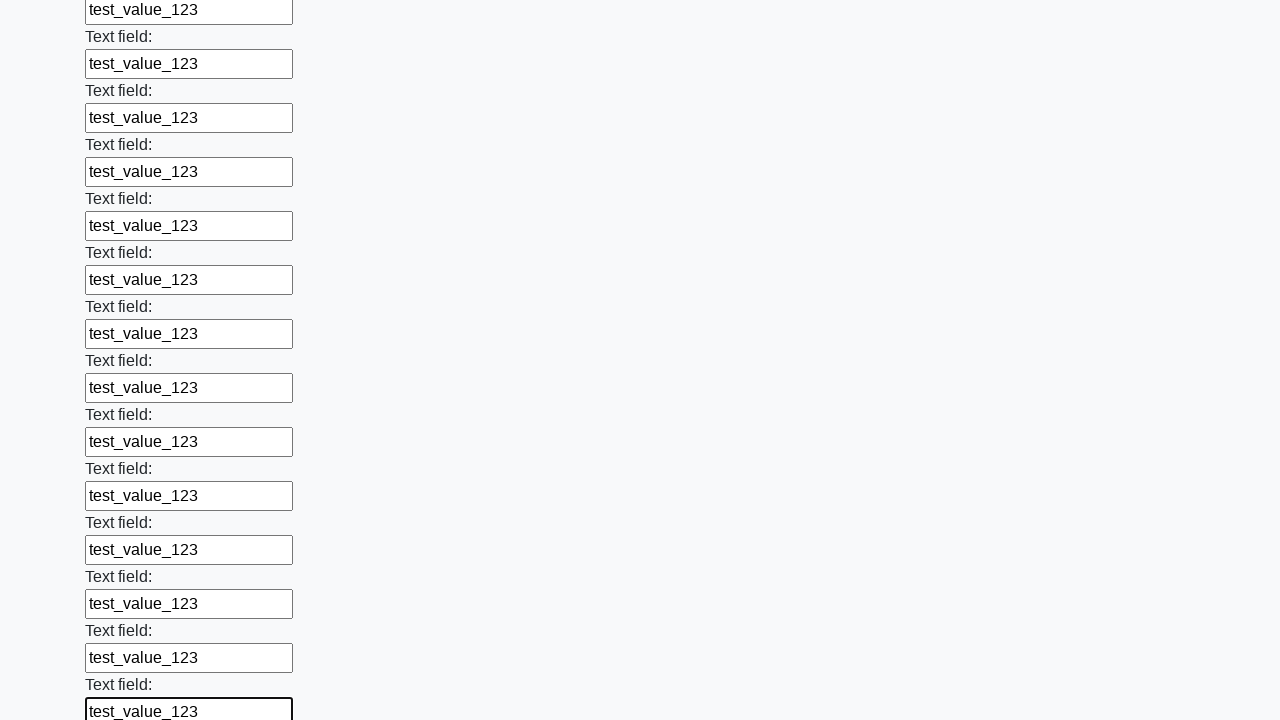

Filled text input field 84 of 100 with 'test_value_123' on input[type="text"] >> nth=83
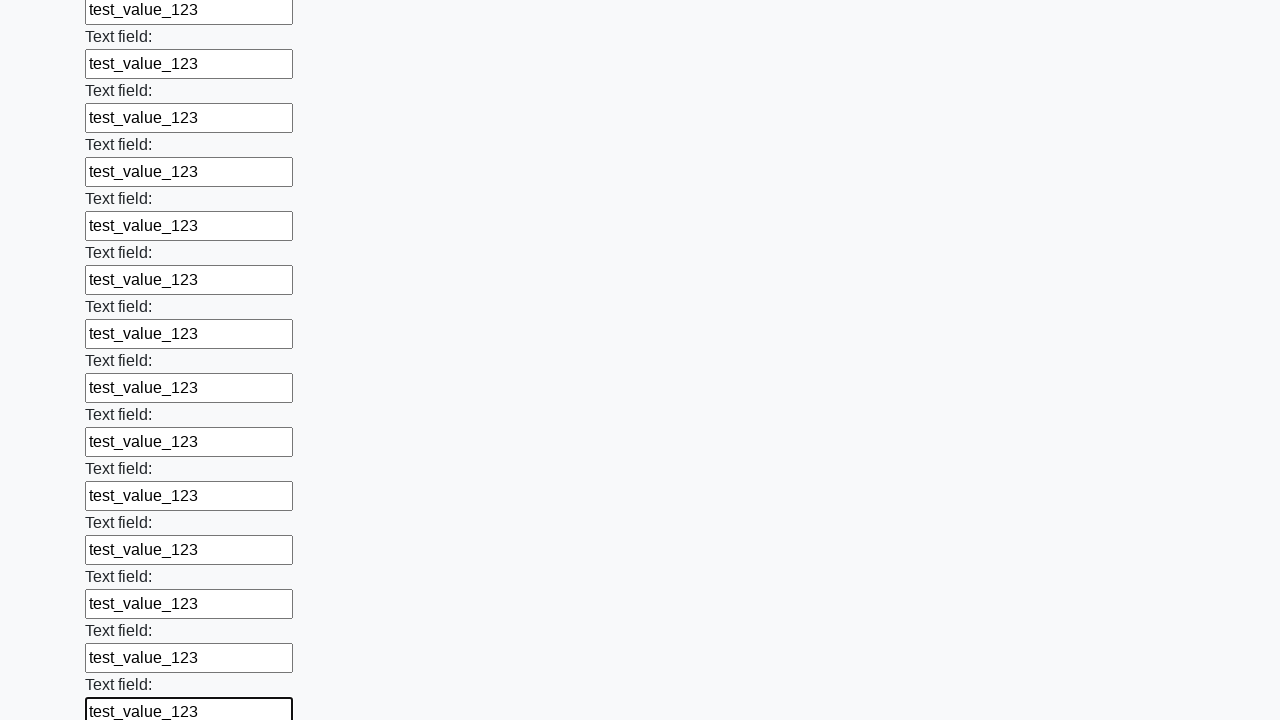

Filled text input field 85 of 100 with 'test_value_123' on input[type="text"] >> nth=84
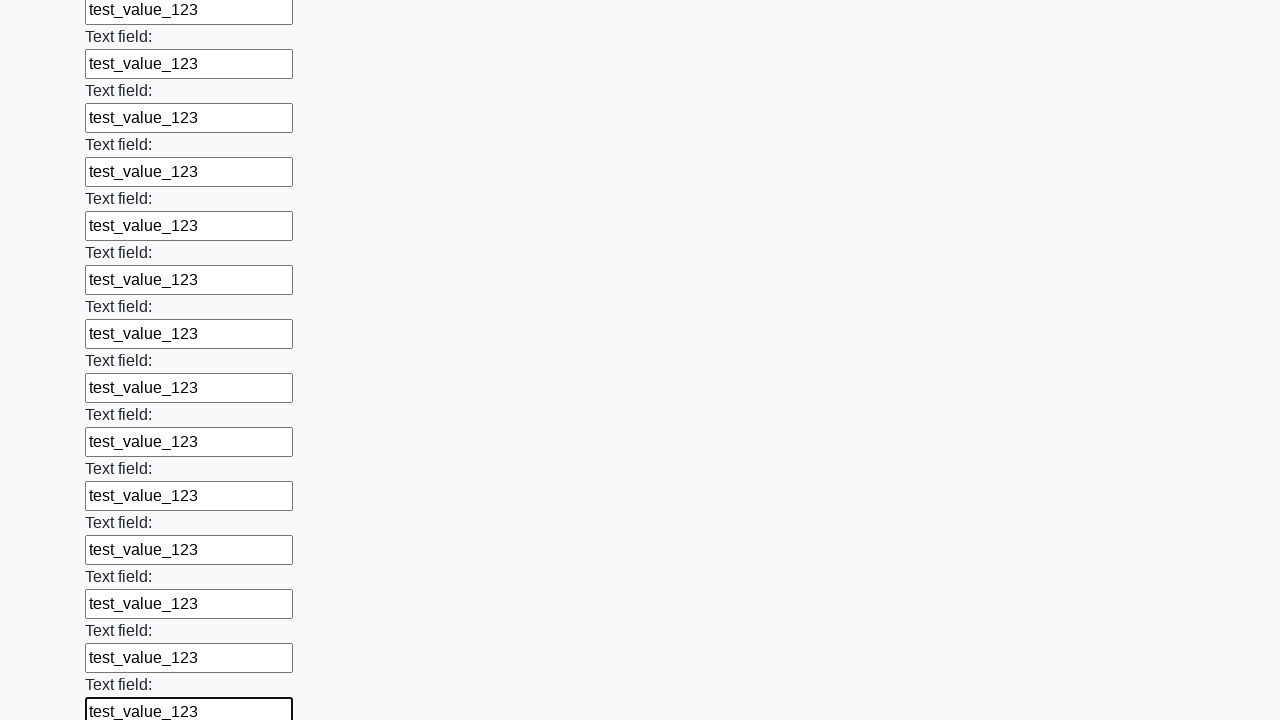

Filled text input field 86 of 100 with 'test_value_123' on input[type="text"] >> nth=85
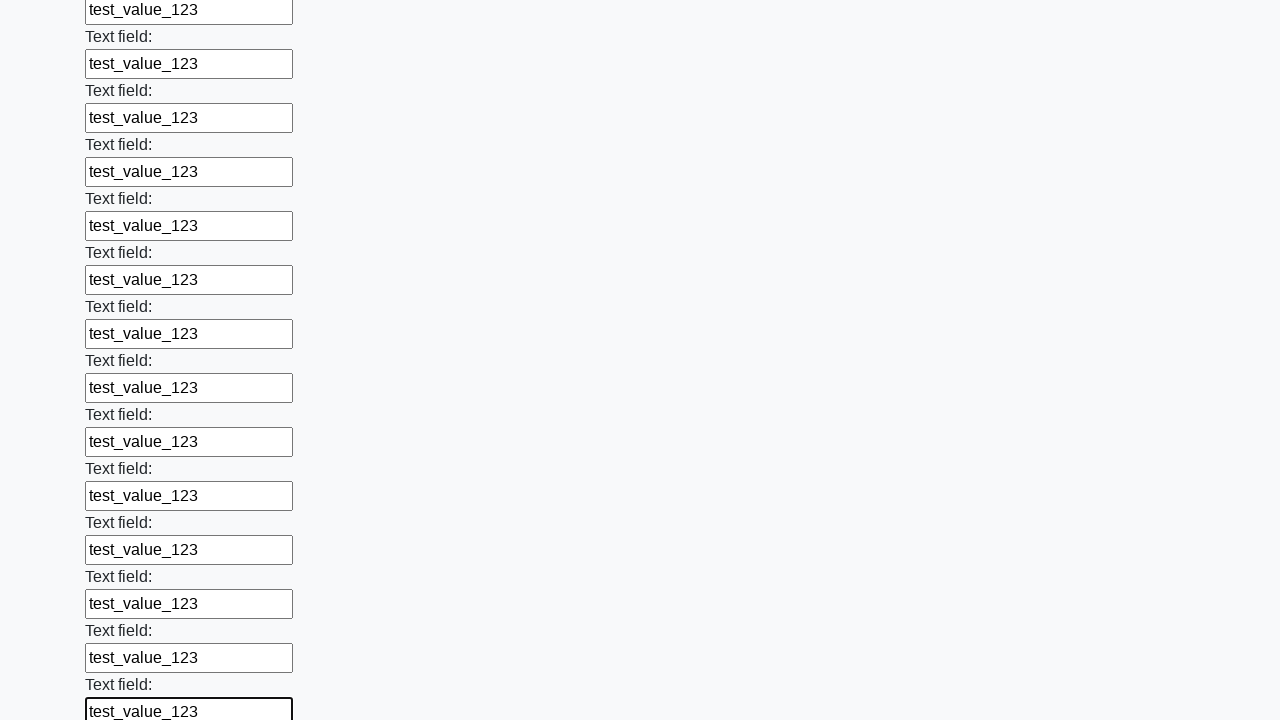

Filled text input field 87 of 100 with 'test_value_123' on input[type="text"] >> nth=86
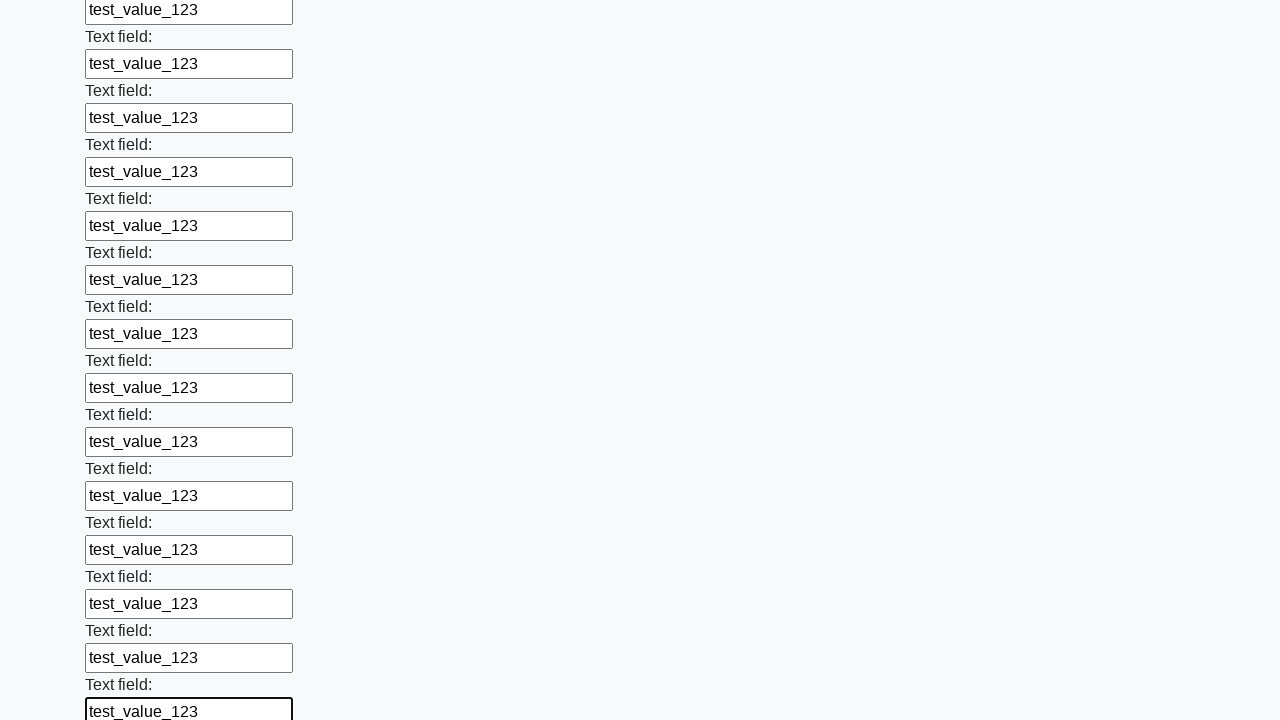

Filled text input field 88 of 100 with 'test_value_123' on input[type="text"] >> nth=87
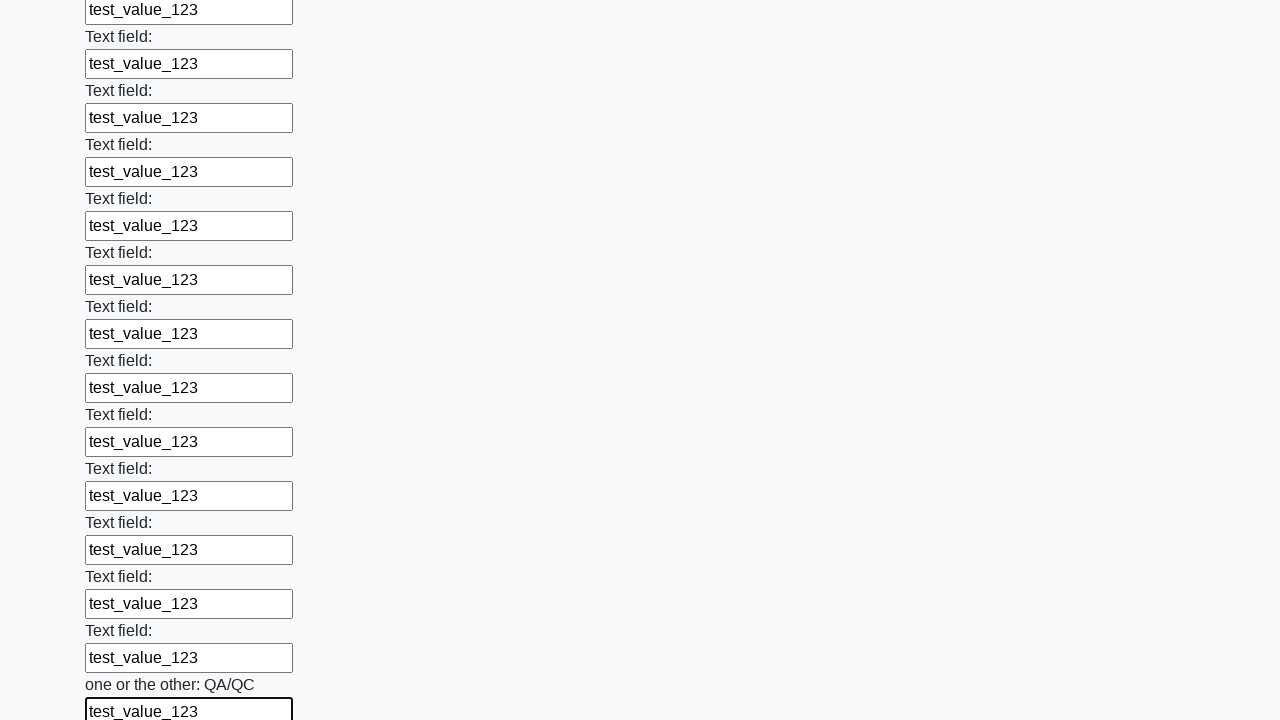

Filled text input field 89 of 100 with 'test_value_123' on input[type="text"] >> nth=88
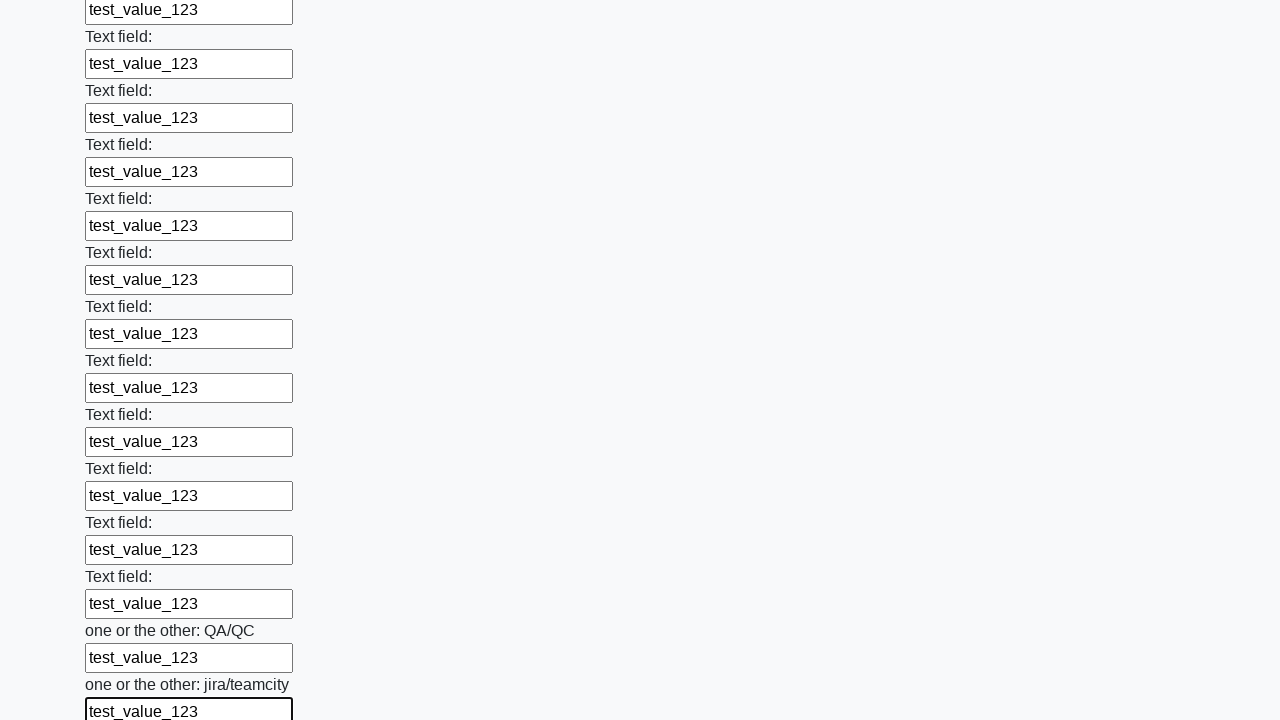

Filled text input field 90 of 100 with 'test_value_123' on input[type="text"] >> nth=89
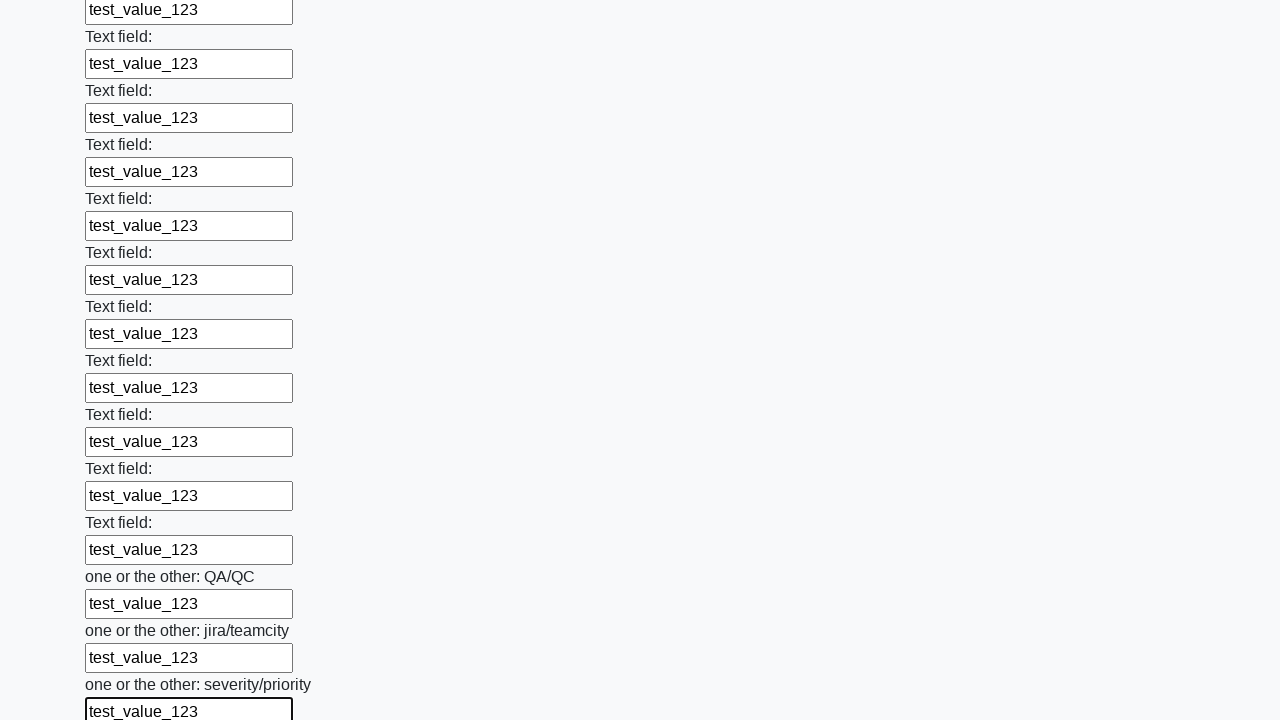

Filled text input field 91 of 100 with 'test_value_123' on input[type="text"] >> nth=90
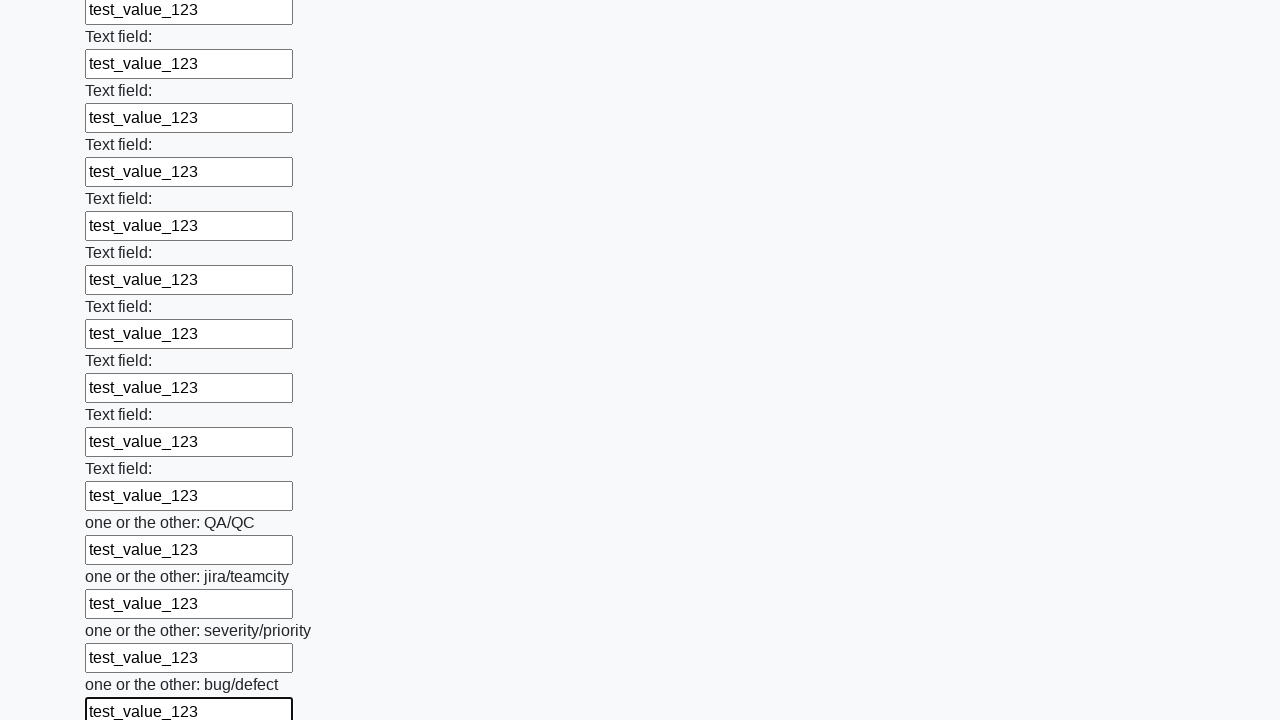

Filled text input field 92 of 100 with 'test_value_123' on input[type="text"] >> nth=91
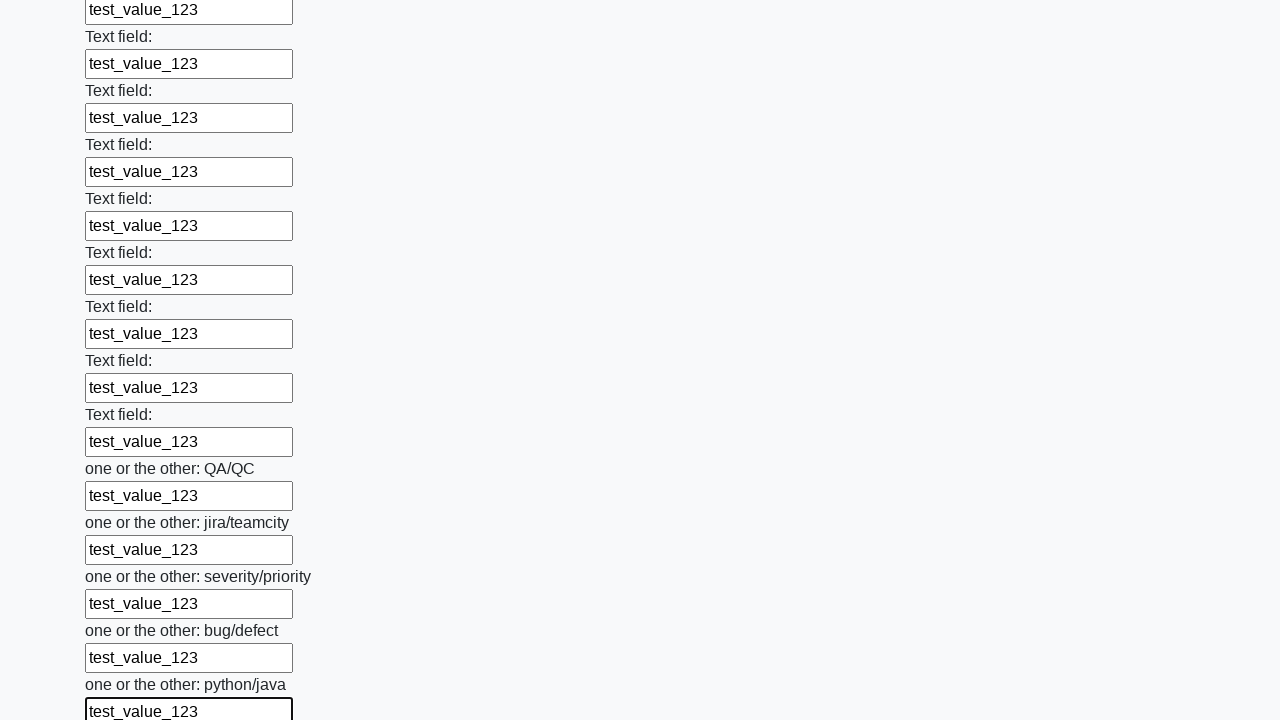

Filled text input field 93 of 100 with 'test_value_123' on input[type="text"] >> nth=92
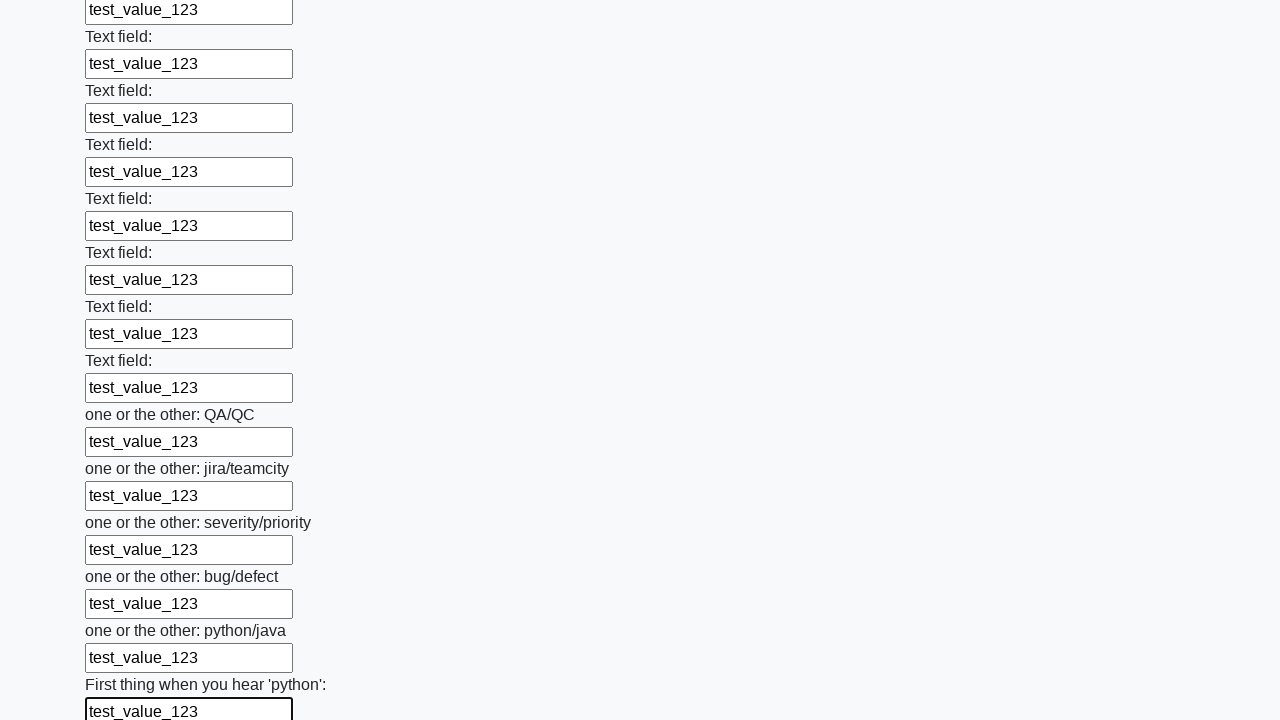

Filled text input field 94 of 100 with 'test_value_123' on input[type="text"] >> nth=93
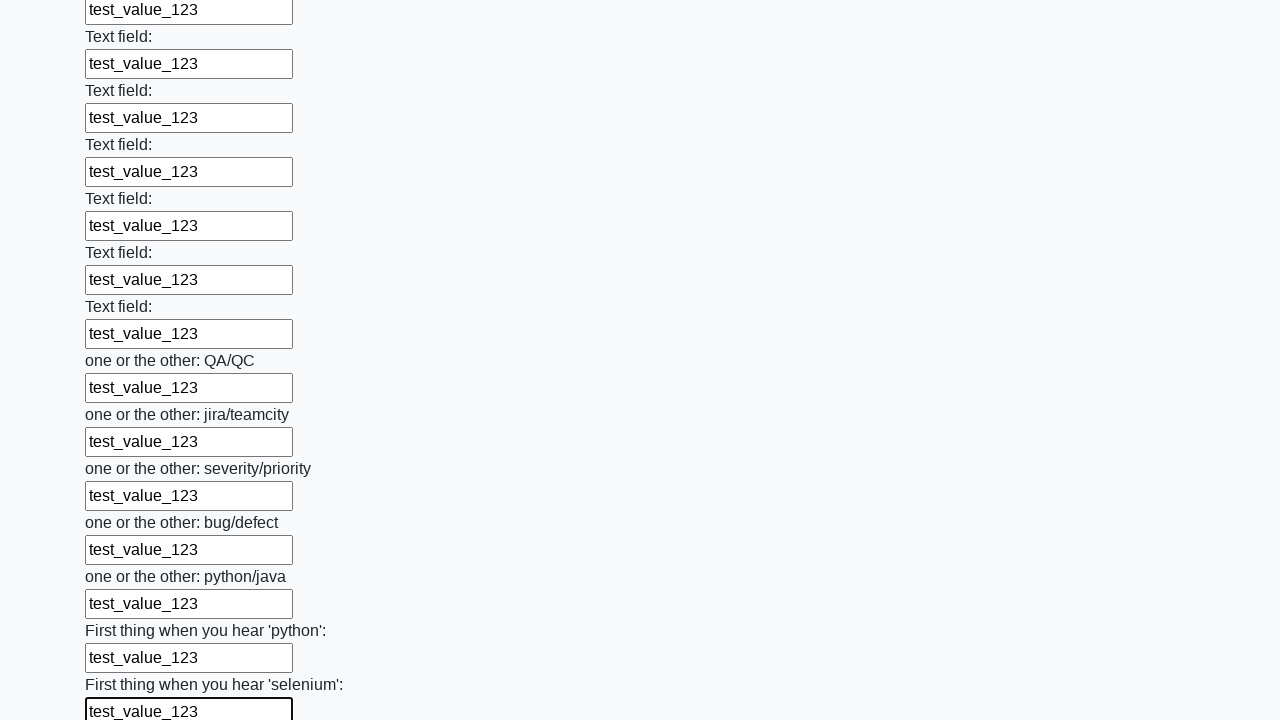

Filled text input field 95 of 100 with 'test_value_123' on input[type="text"] >> nth=94
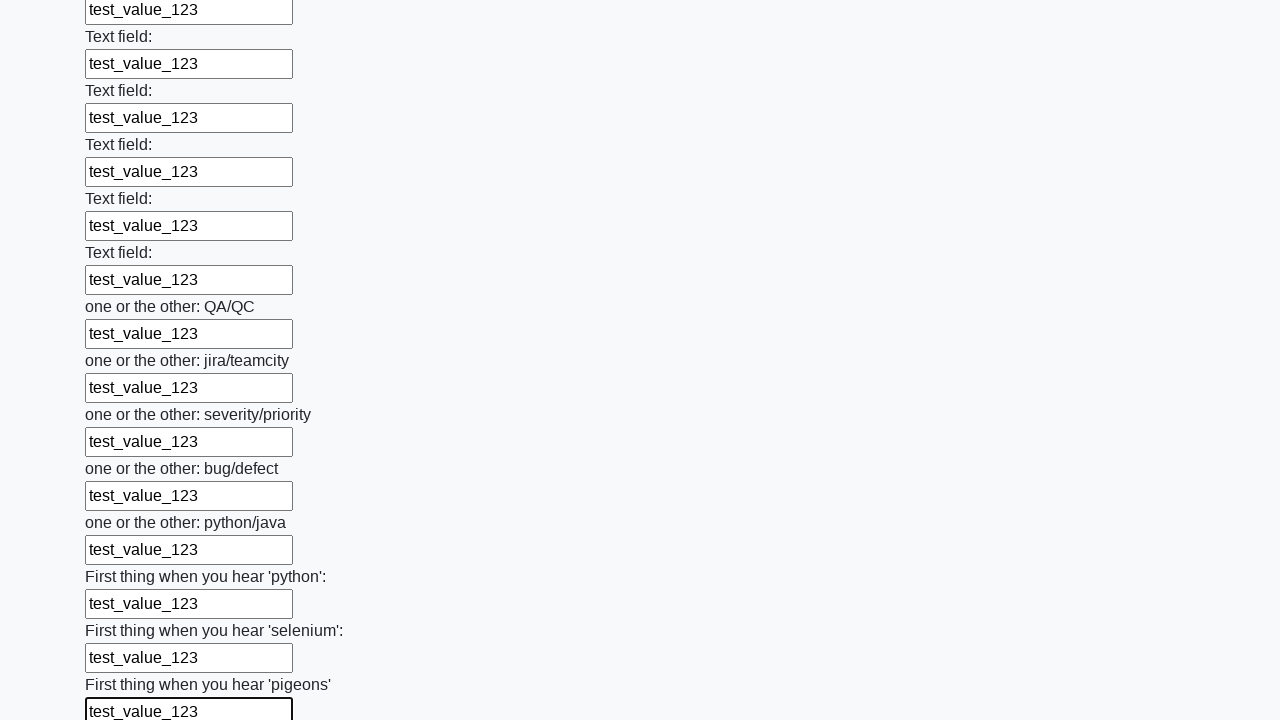

Filled text input field 96 of 100 with 'test_value_123' on input[type="text"] >> nth=95
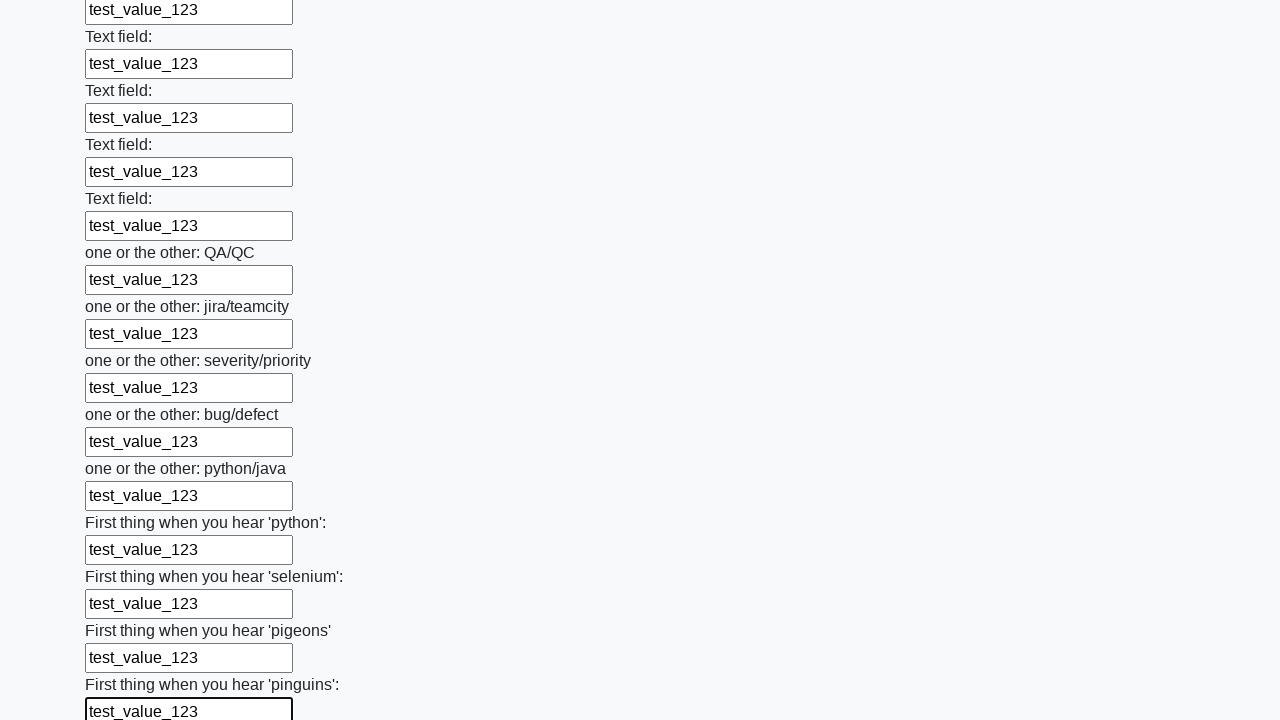

Filled text input field 97 of 100 with 'test_value_123' on input[type="text"] >> nth=96
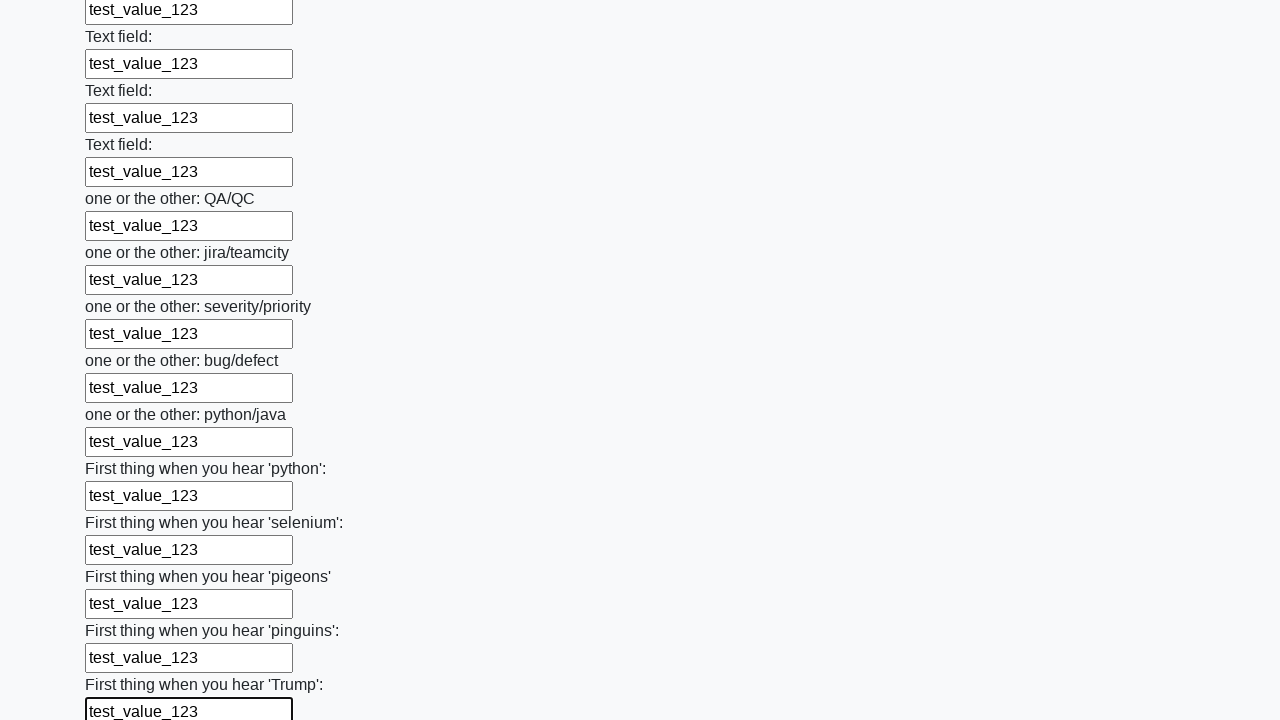

Filled text input field 98 of 100 with 'test_value_123' on input[type="text"] >> nth=97
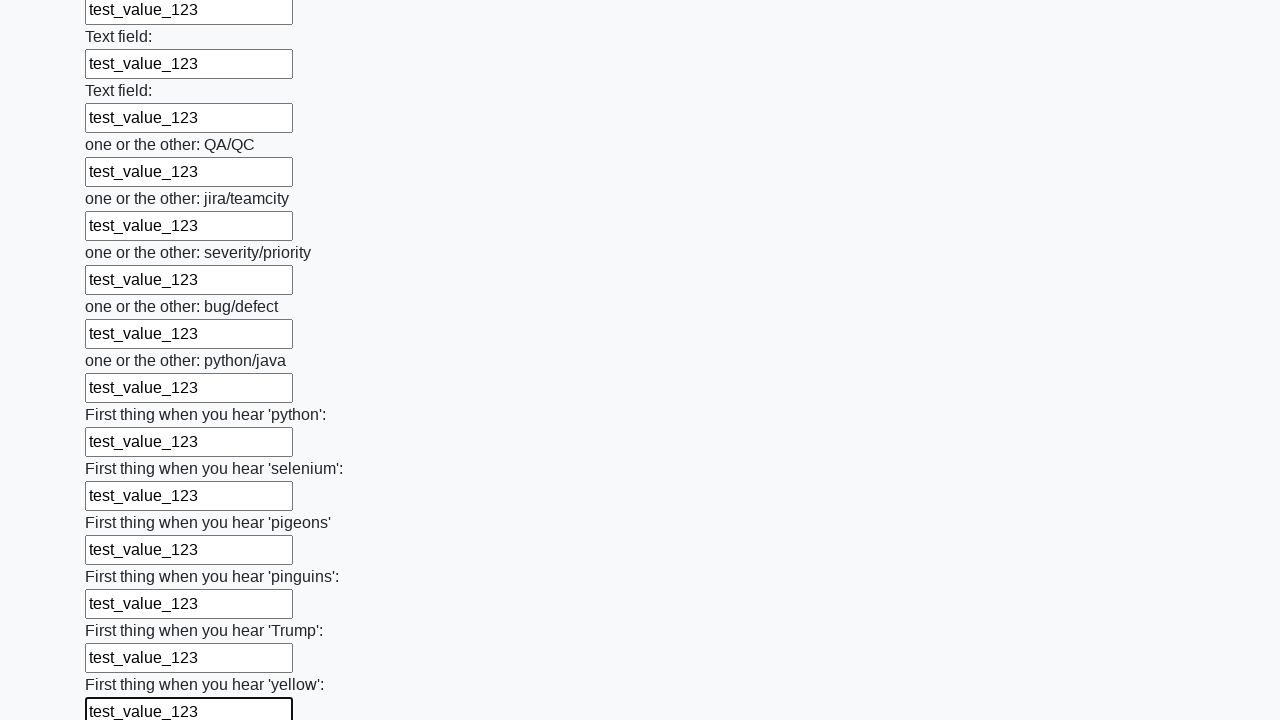

Filled text input field 99 of 100 with 'test_value_123' on input[type="text"] >> nth=98
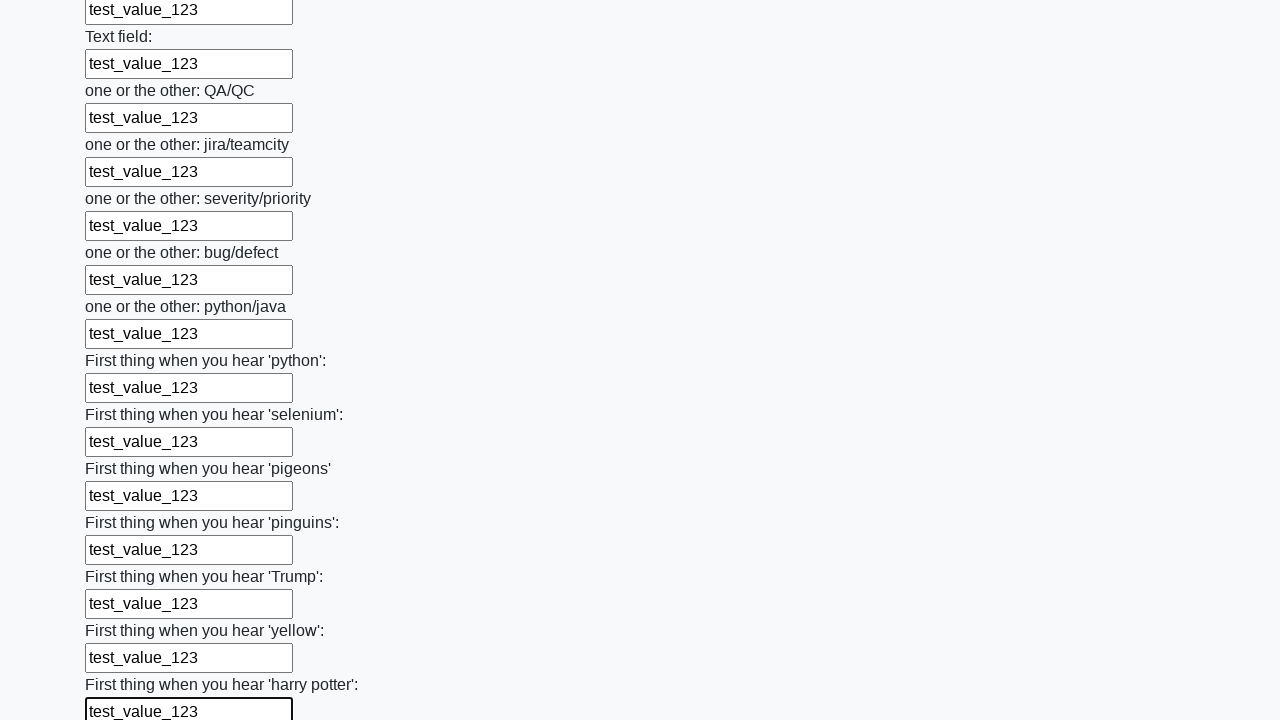

Filled text input field 100 of 100 with 'test_value_123' on input[type="text"] >> nth=99
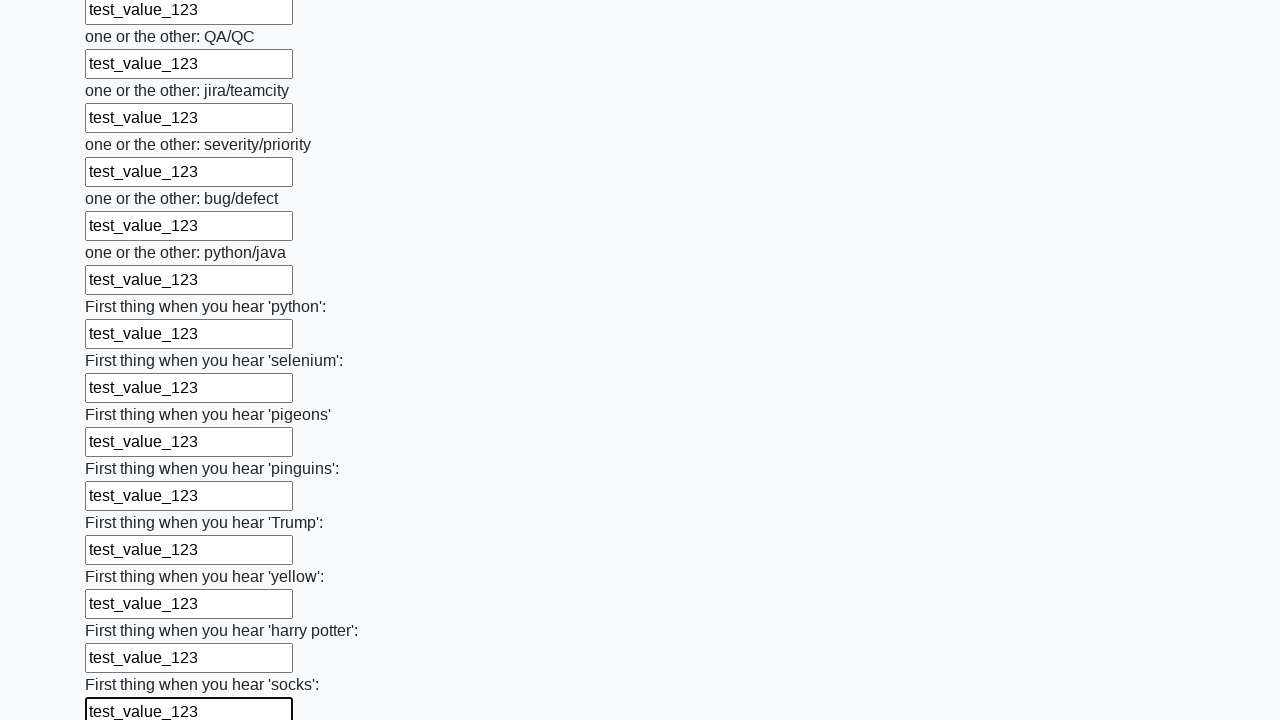

Clicked the submit button to submit the form at (123, 611) on button.btn
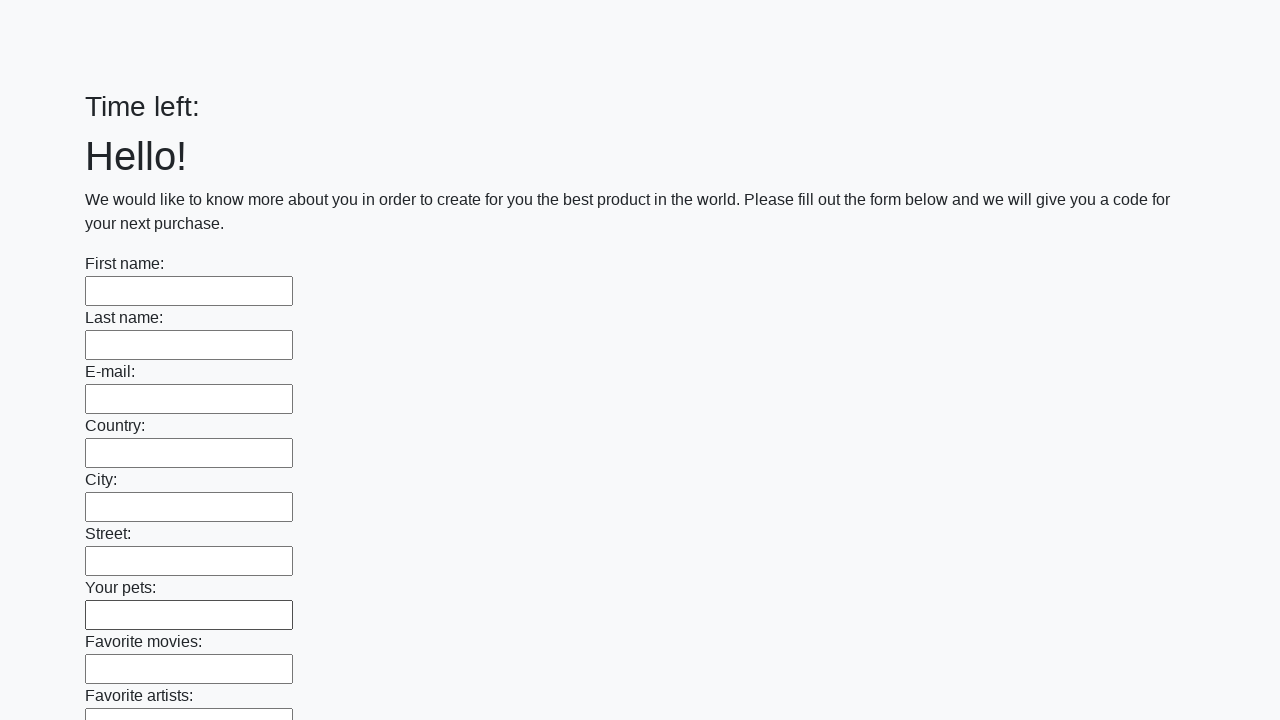

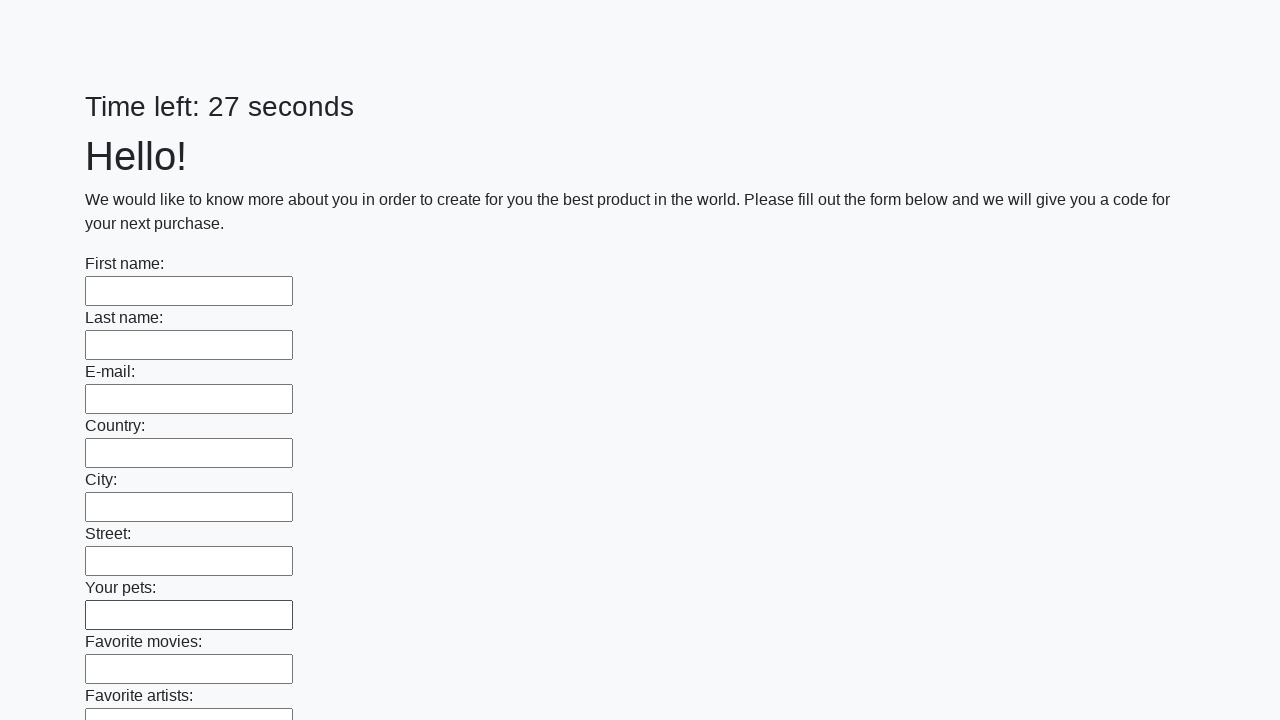